Tests filling out a large form by entering text into all input fields and submitting the form via a button click

Starting URL: http://suninjuly.github.io/huge_form.html

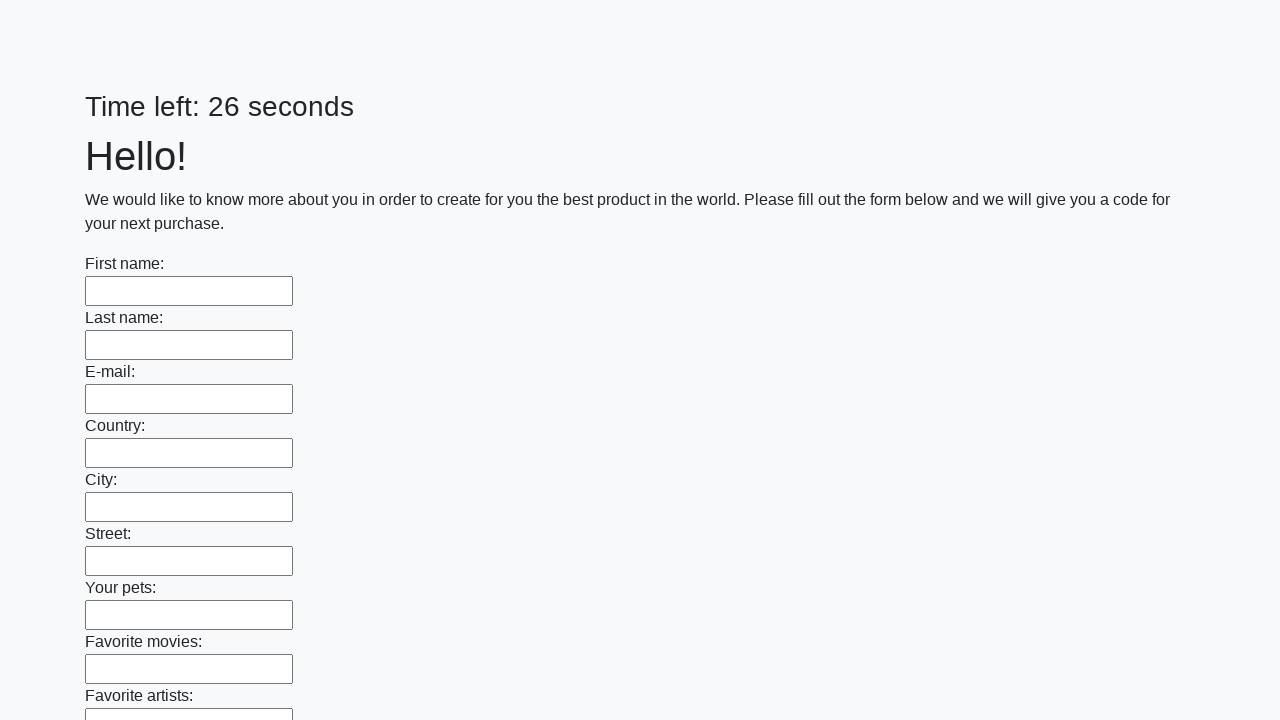

Navigated to huge form page
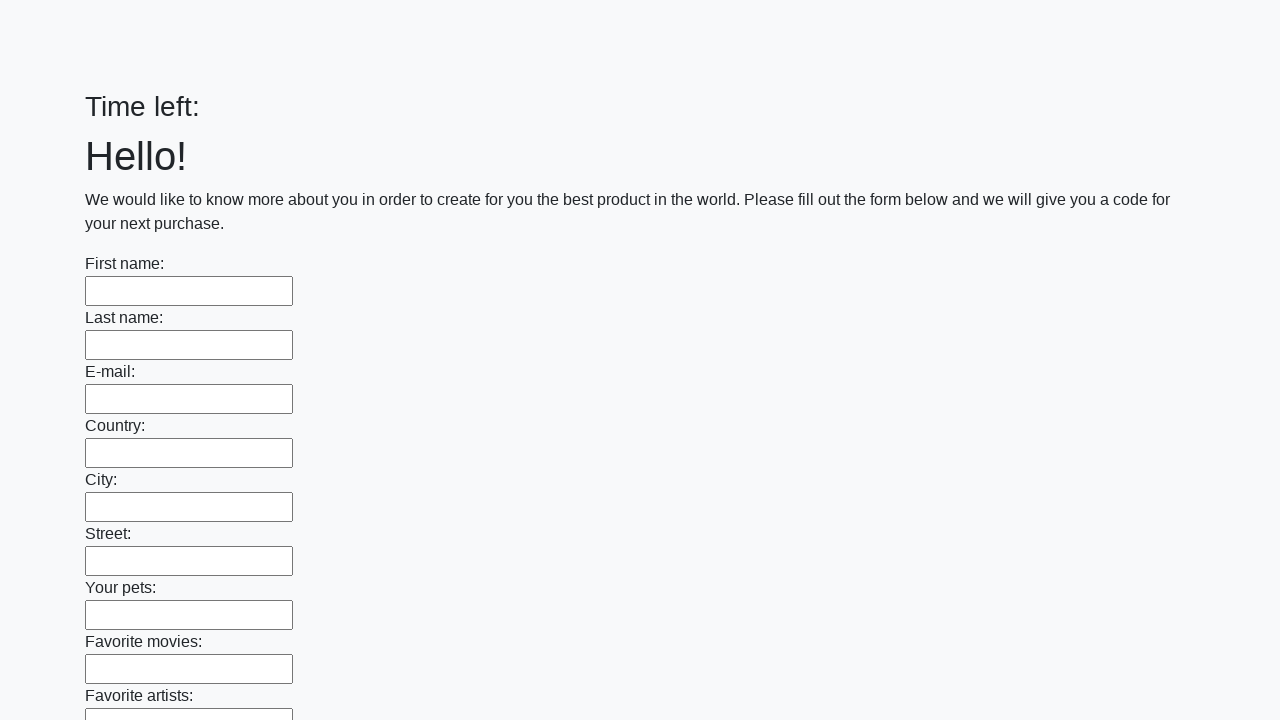

Filled an input field with 'TestData123' on input >> nth=0
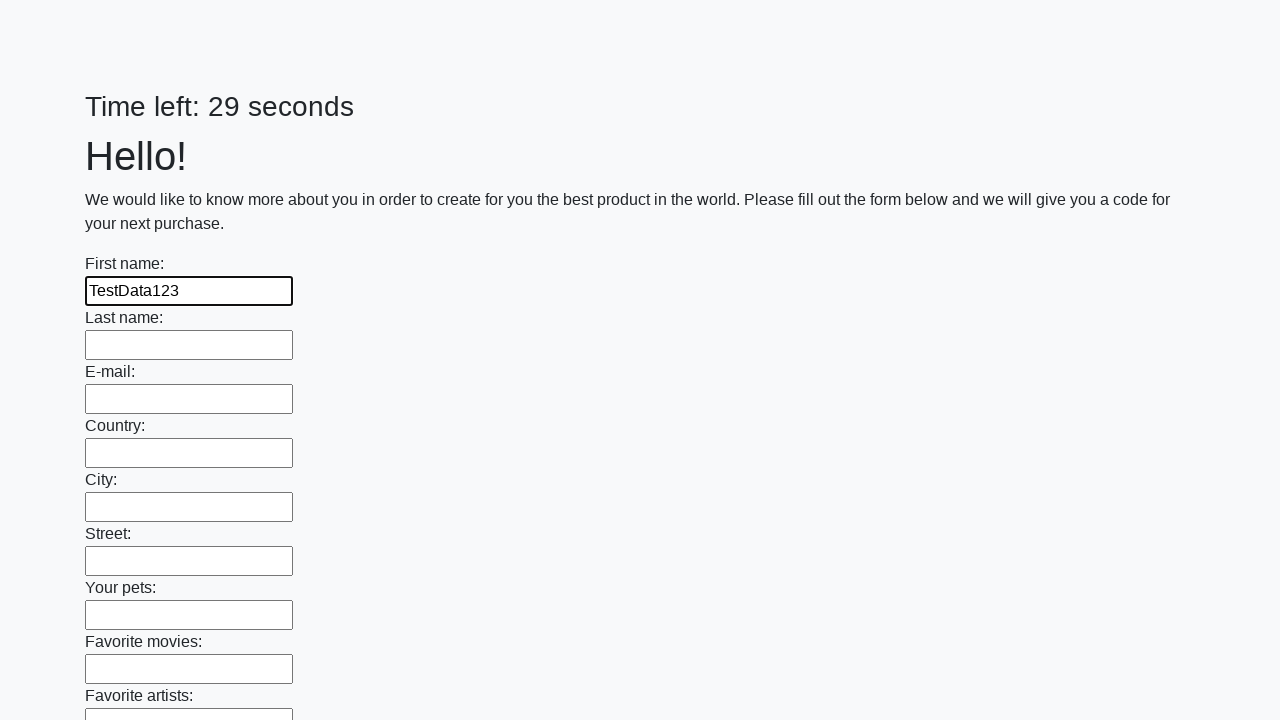

Filled an input field with 'TestData123' on input >> nth=1
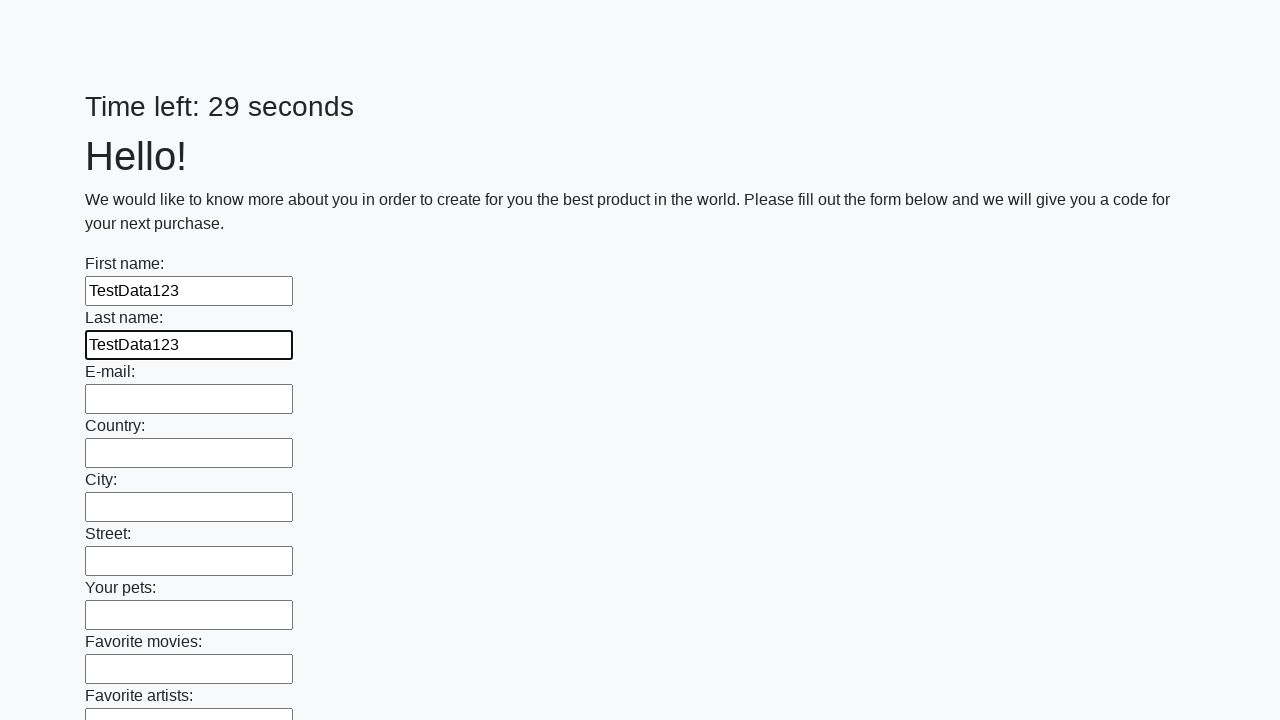

Filled an input field with 'TestData123' on input >> nth=2
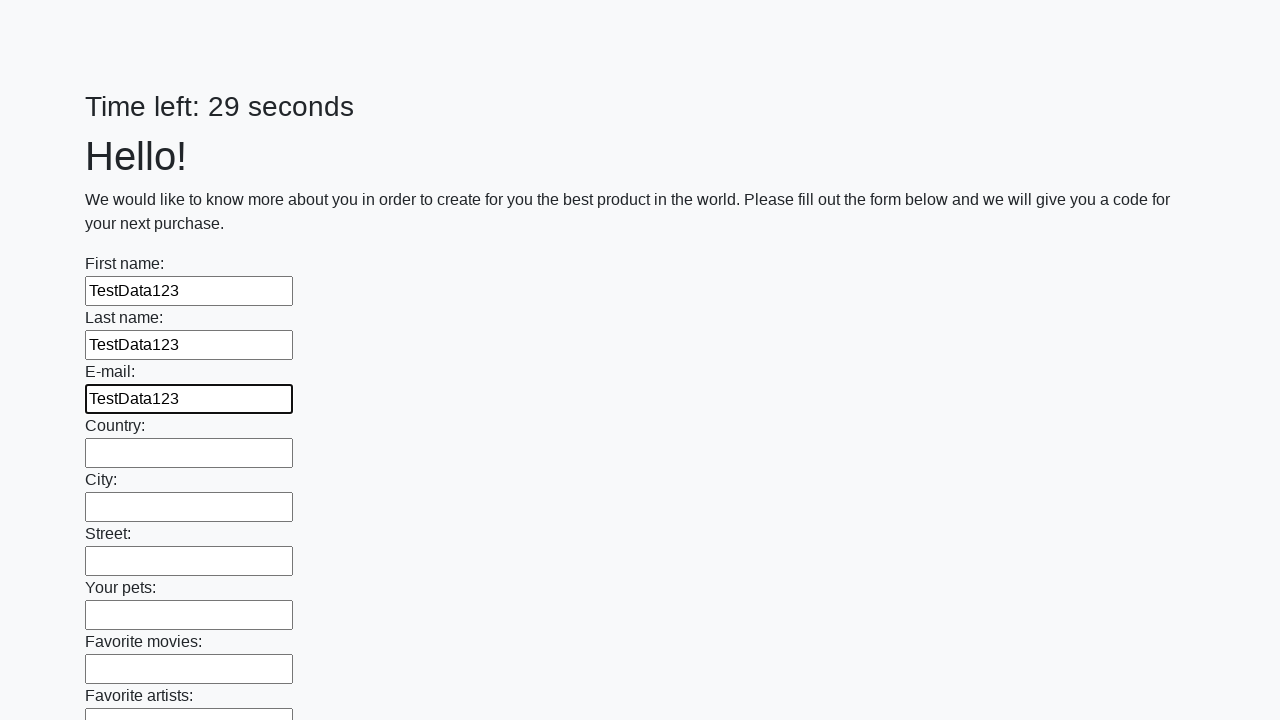

Filled an input field with 'TestData123' on input >> nth=3
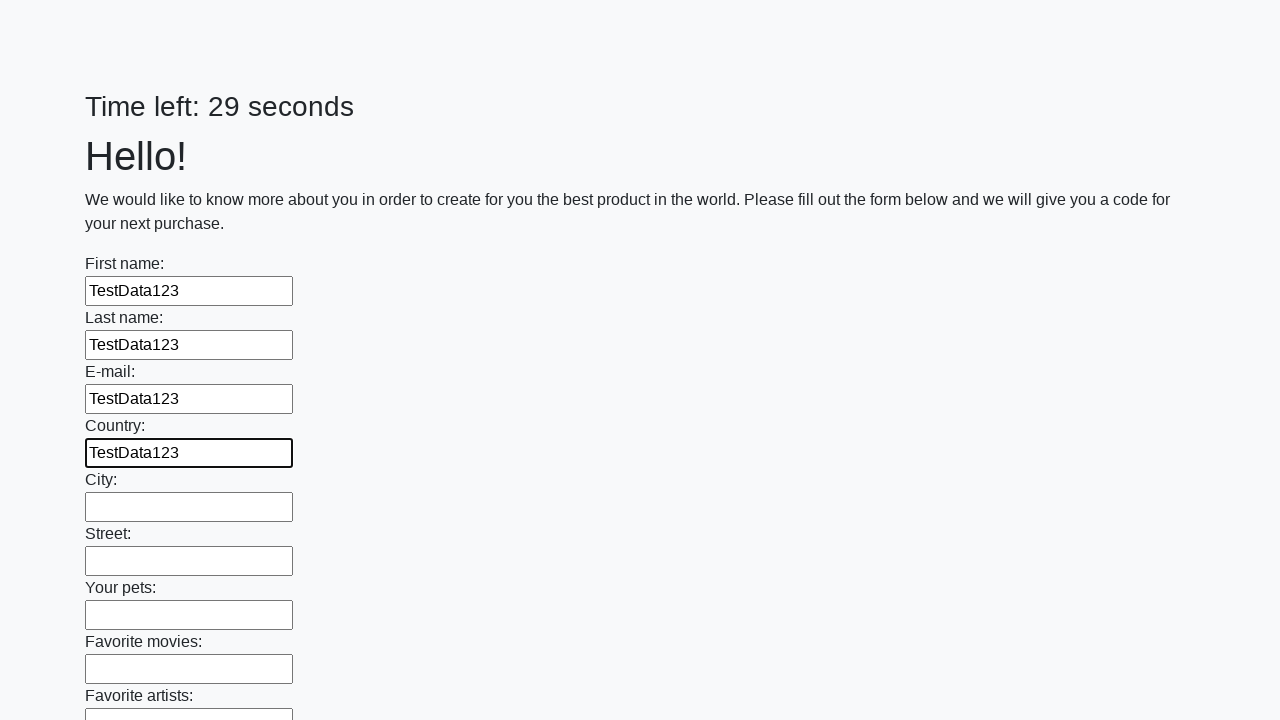

Filled an input field with 'TestData123' on input >> nth=4
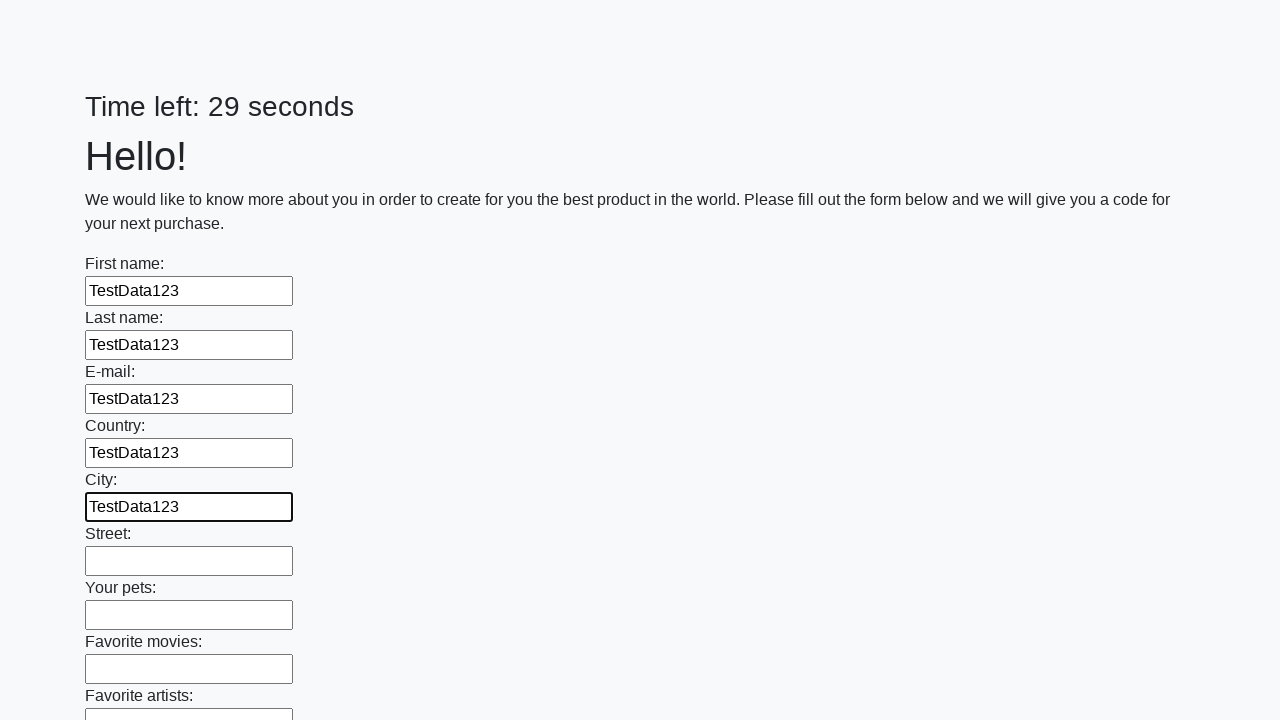

Filled an input field with 'TestData123' on input >> nth=5
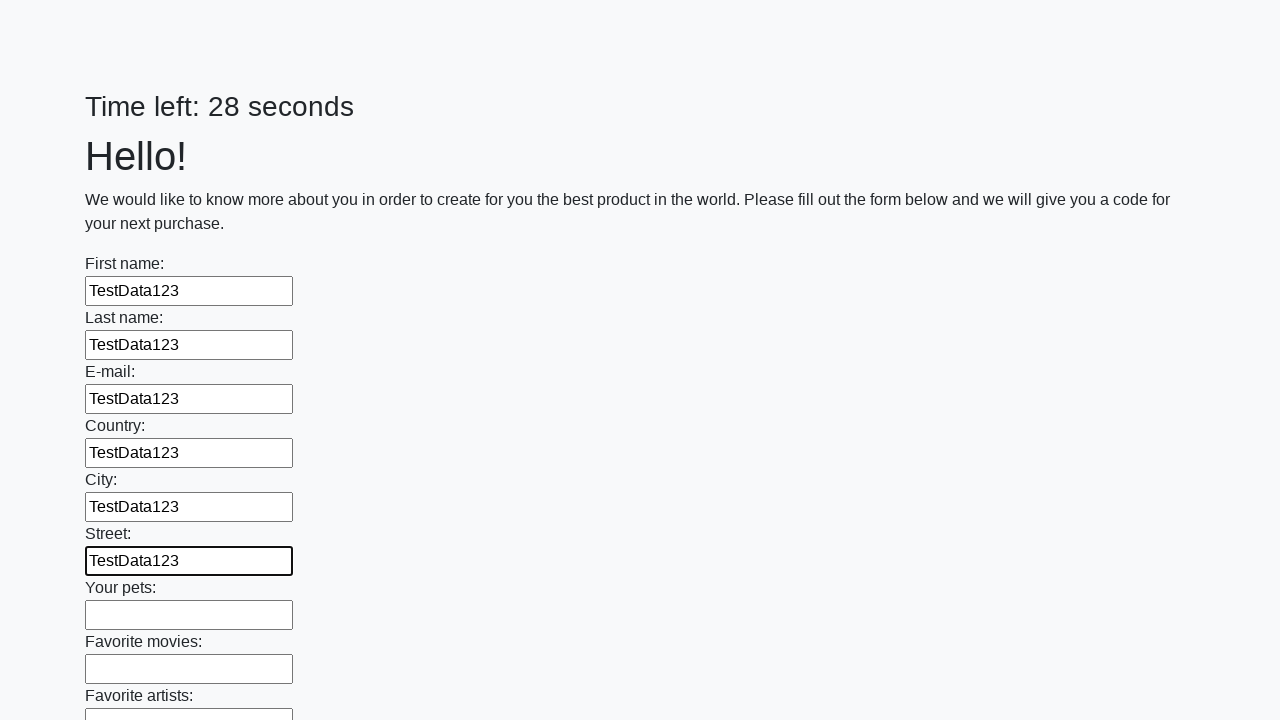

Filled an input field with 'TestData123' on input >> nth=6
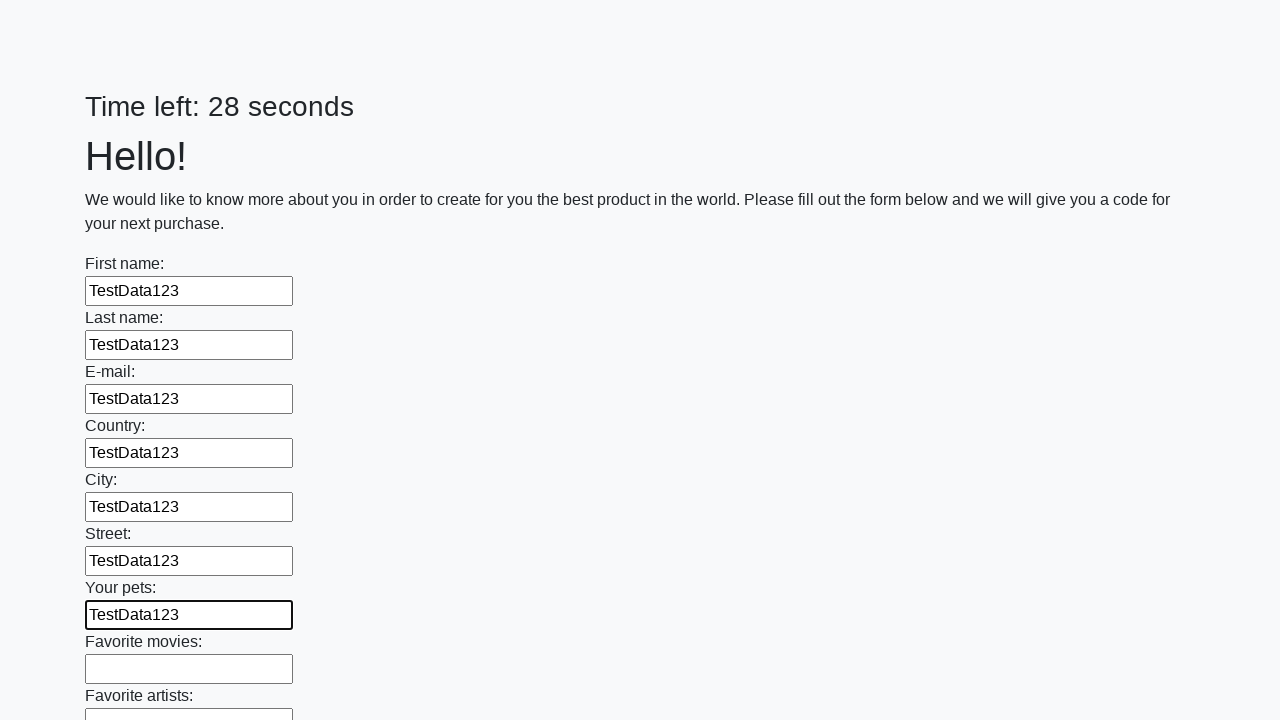

Filled an input field with 'TestData123' on input >> nth=7
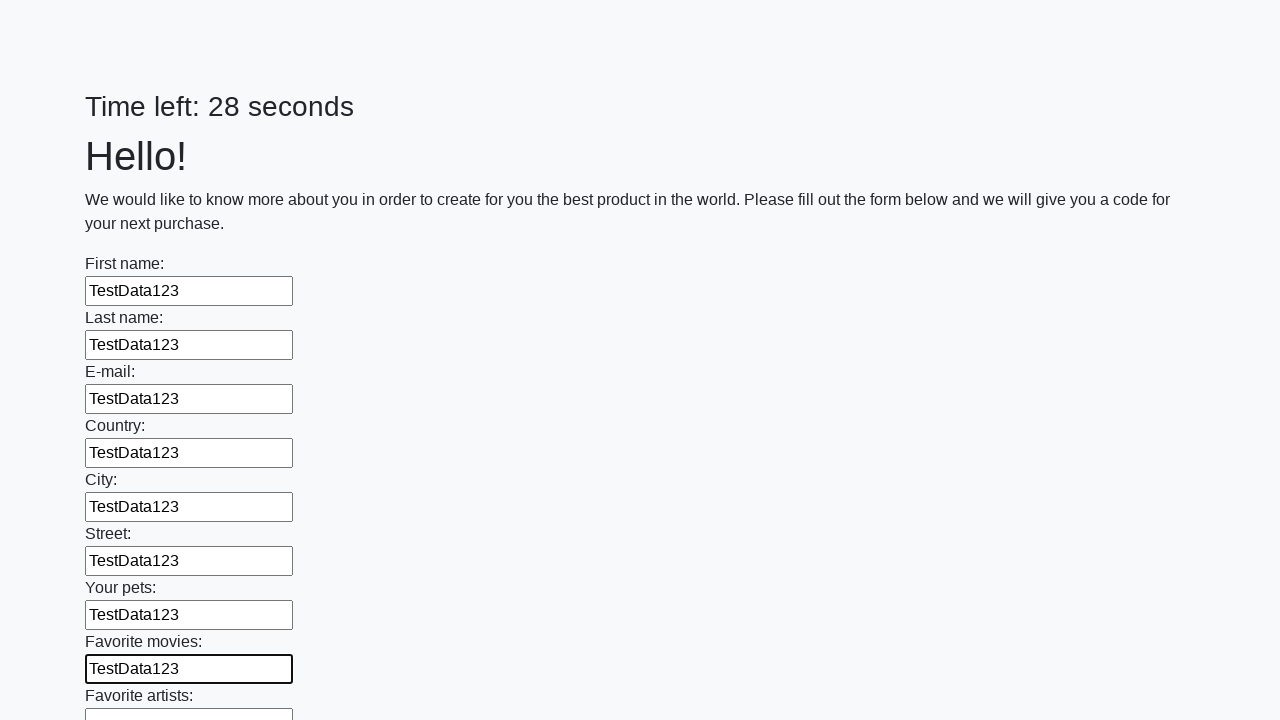

Filled an input field with 'TestData123' on input >> nth=8
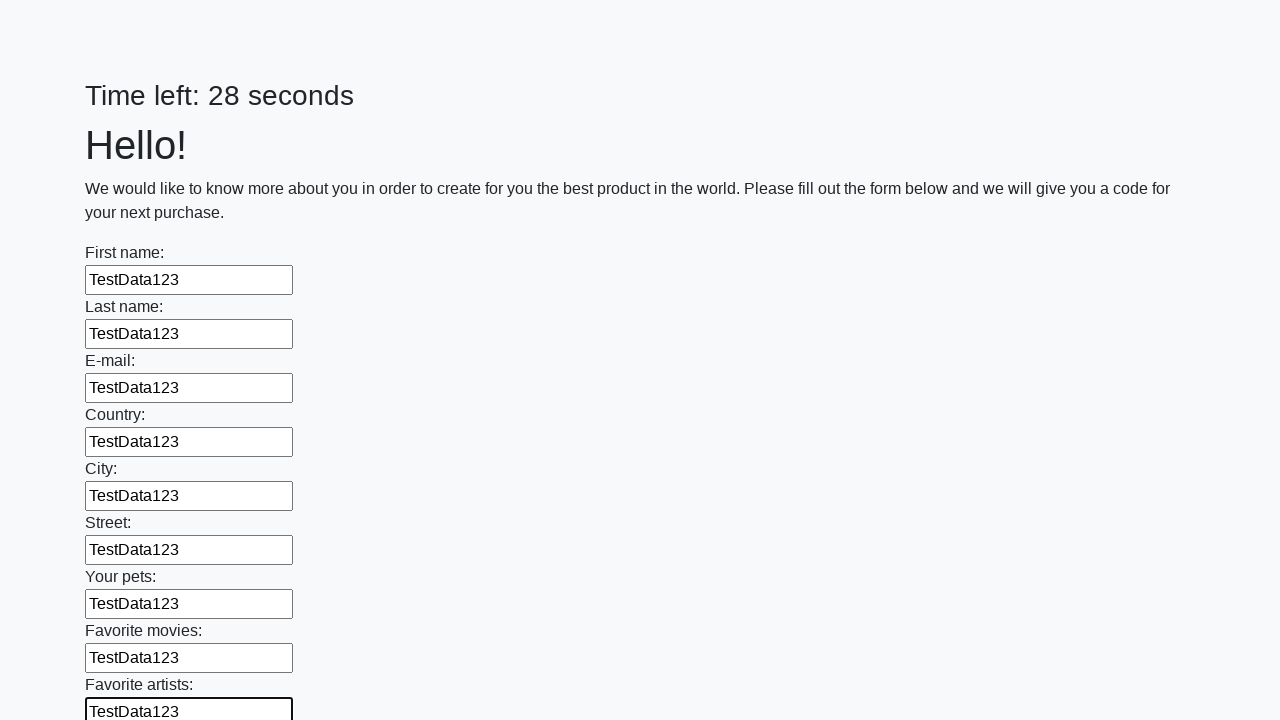

Filled an input field with 'TestData123' on input >> nth=9
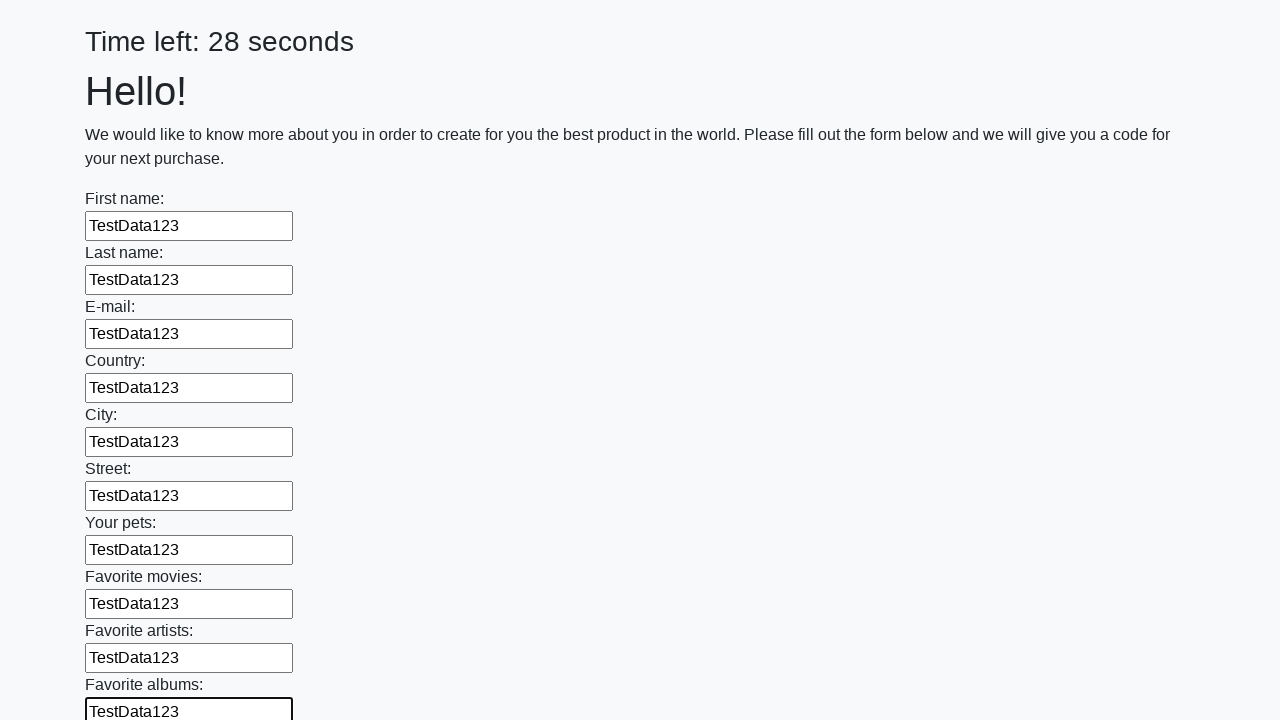

Filled an input field with 'TestData123' on input >> nth=10
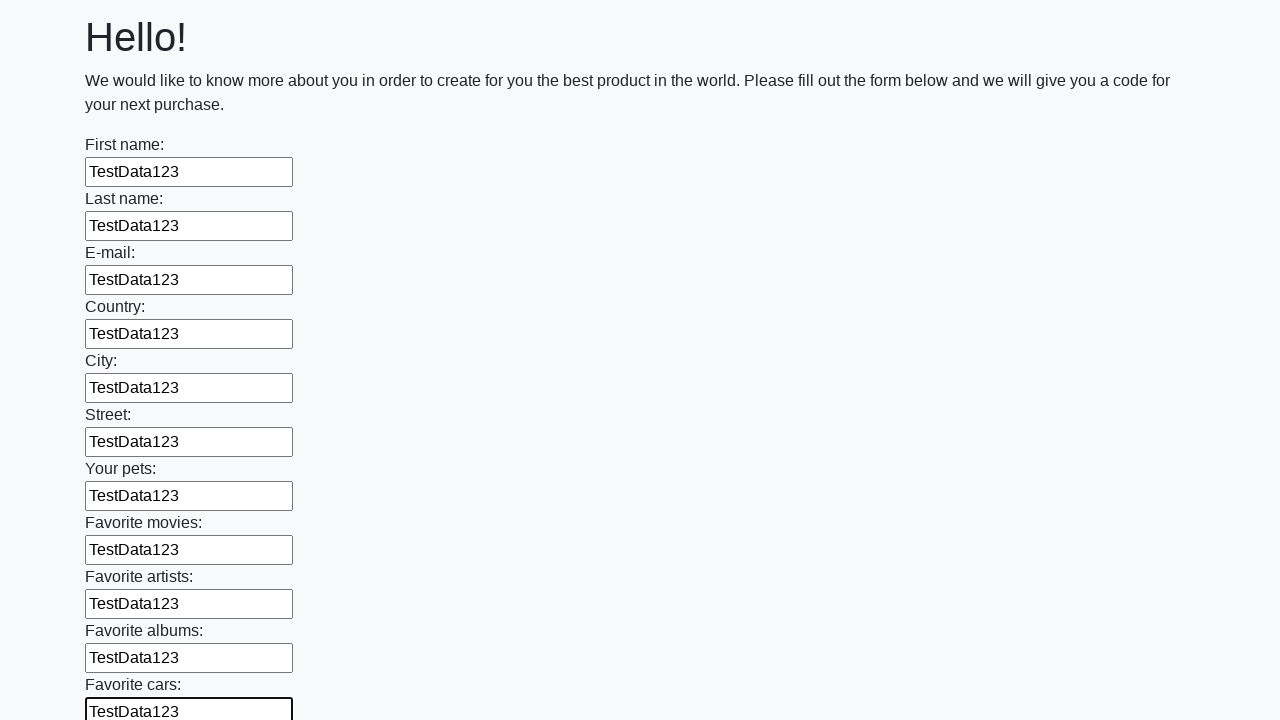

Filled an input field with 'TestData123' on input >> nth=11
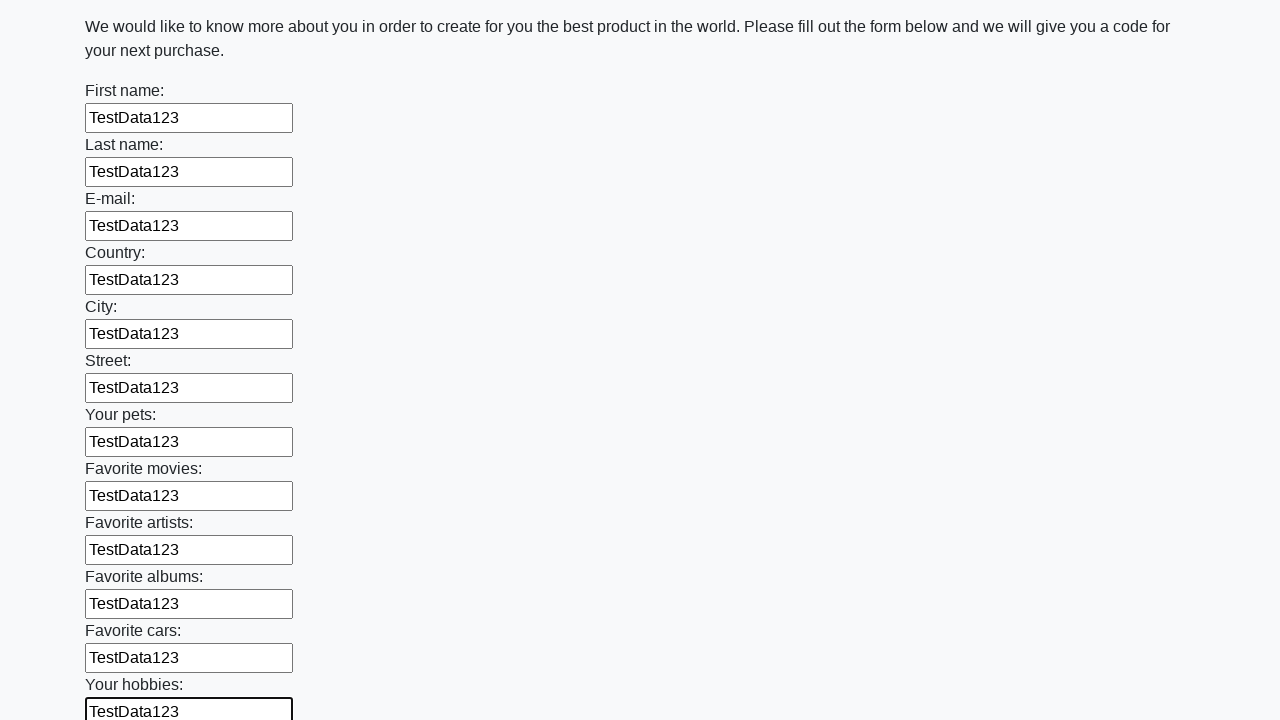

Filled an input field with 'TestData123' on input >> nth=12
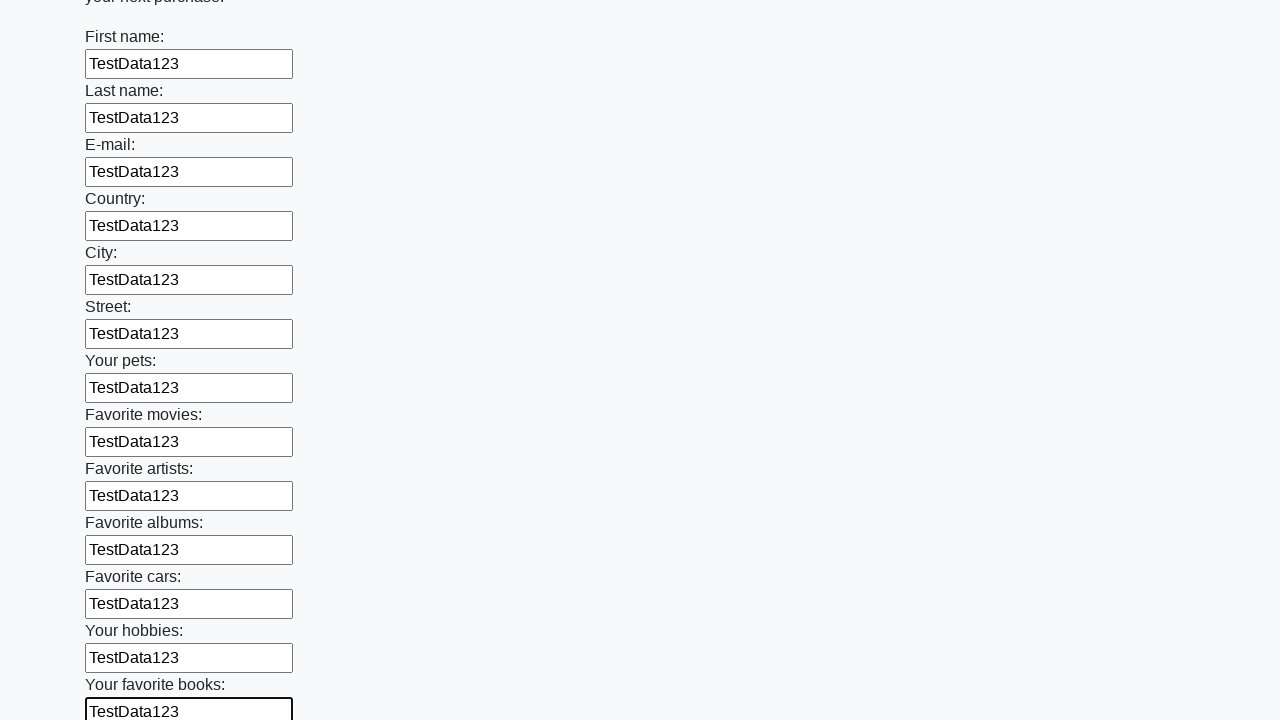

Filled an input field with 'TestData123' on input >> nth=13
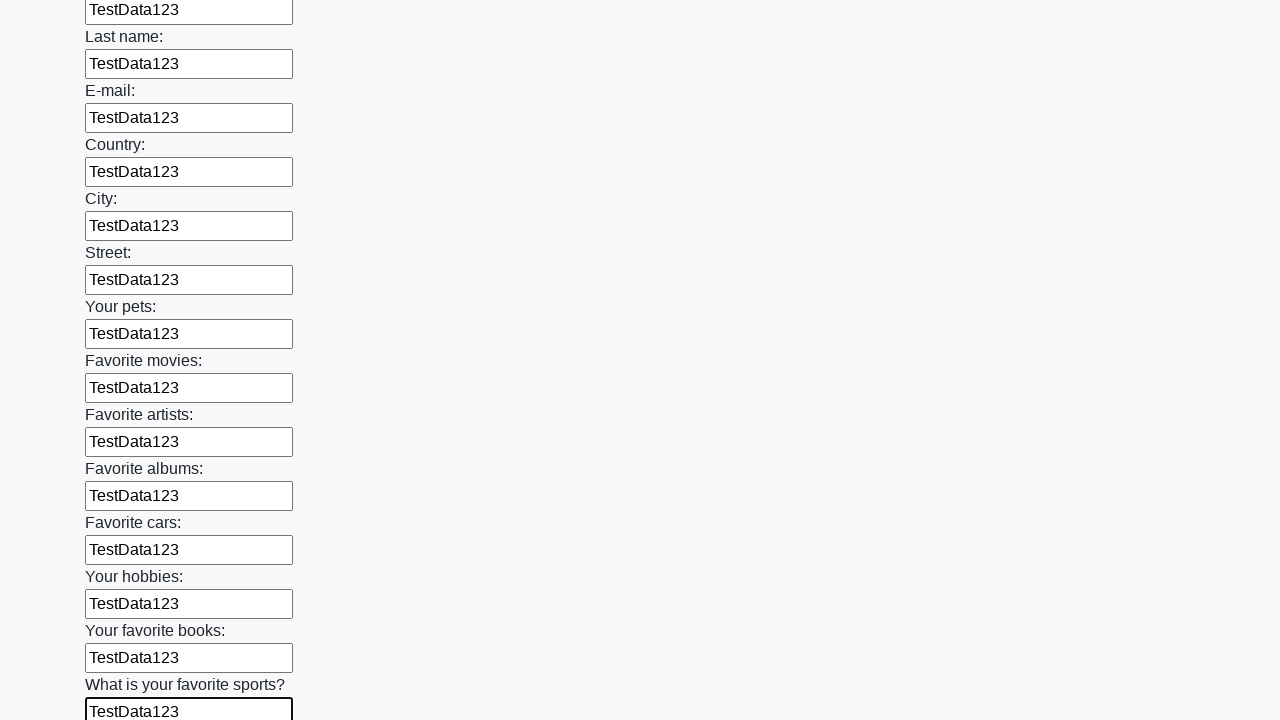

Filled an input field with 'TestData123' on input >> nth=14
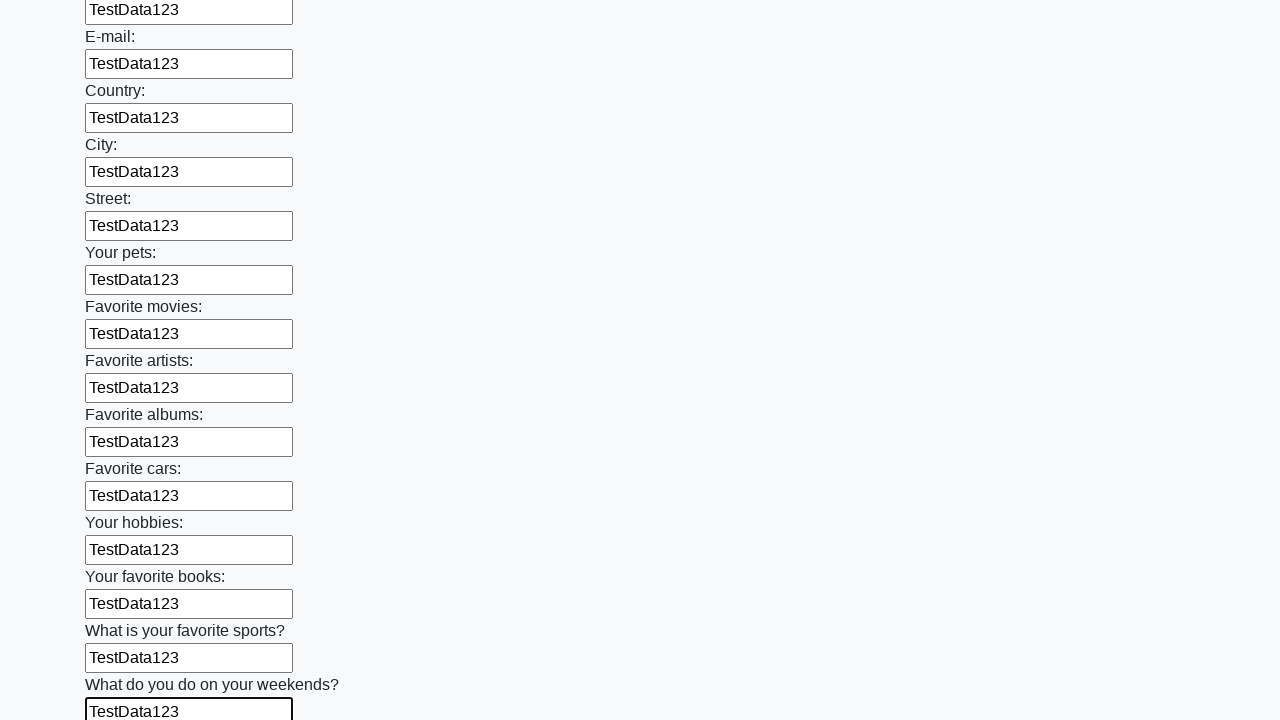

Filled an input field with 'TestData123' on input >> nth=15
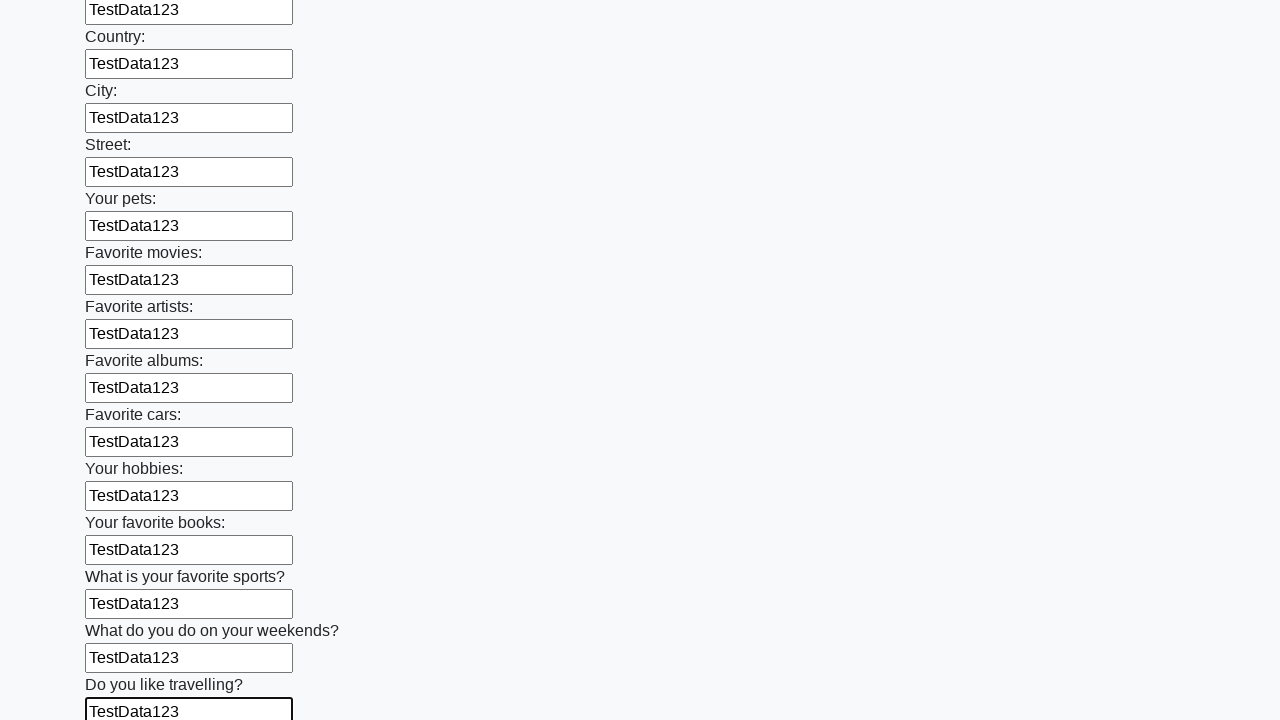

Filled an input field with 'TestData123' on input >> nth=16
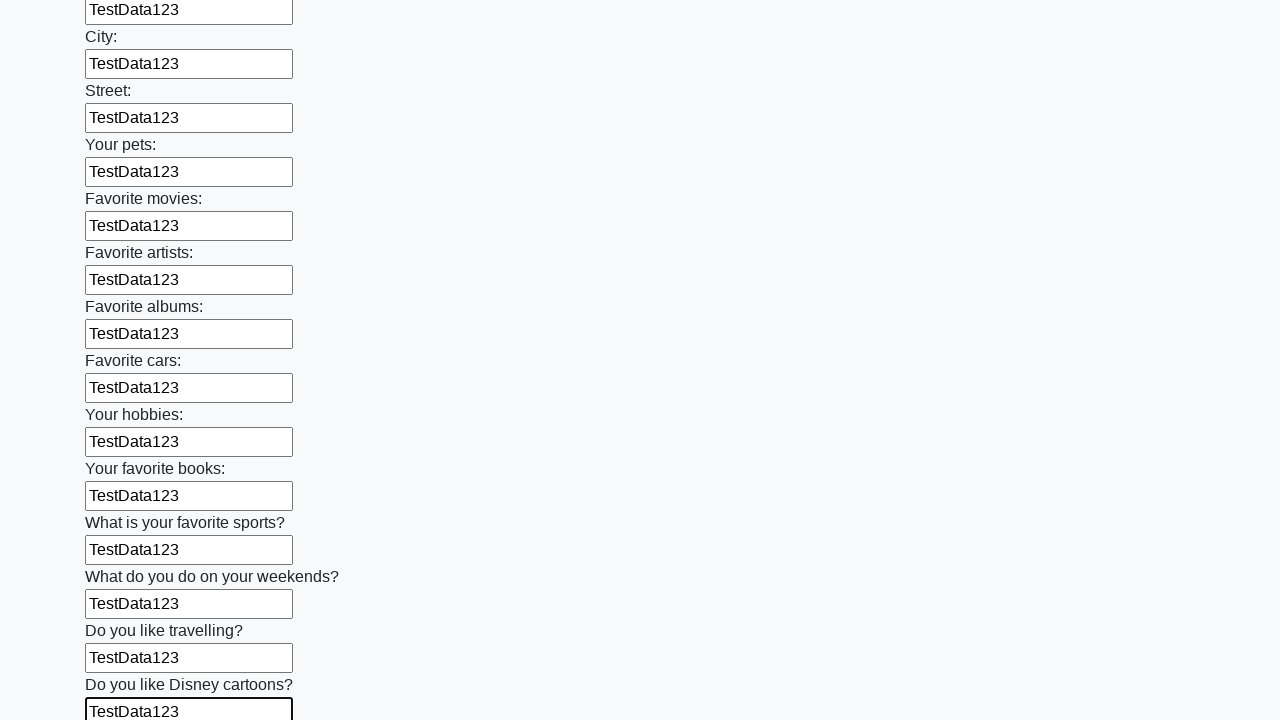

Filled an input field with 'TestData123' on input >> nth=17
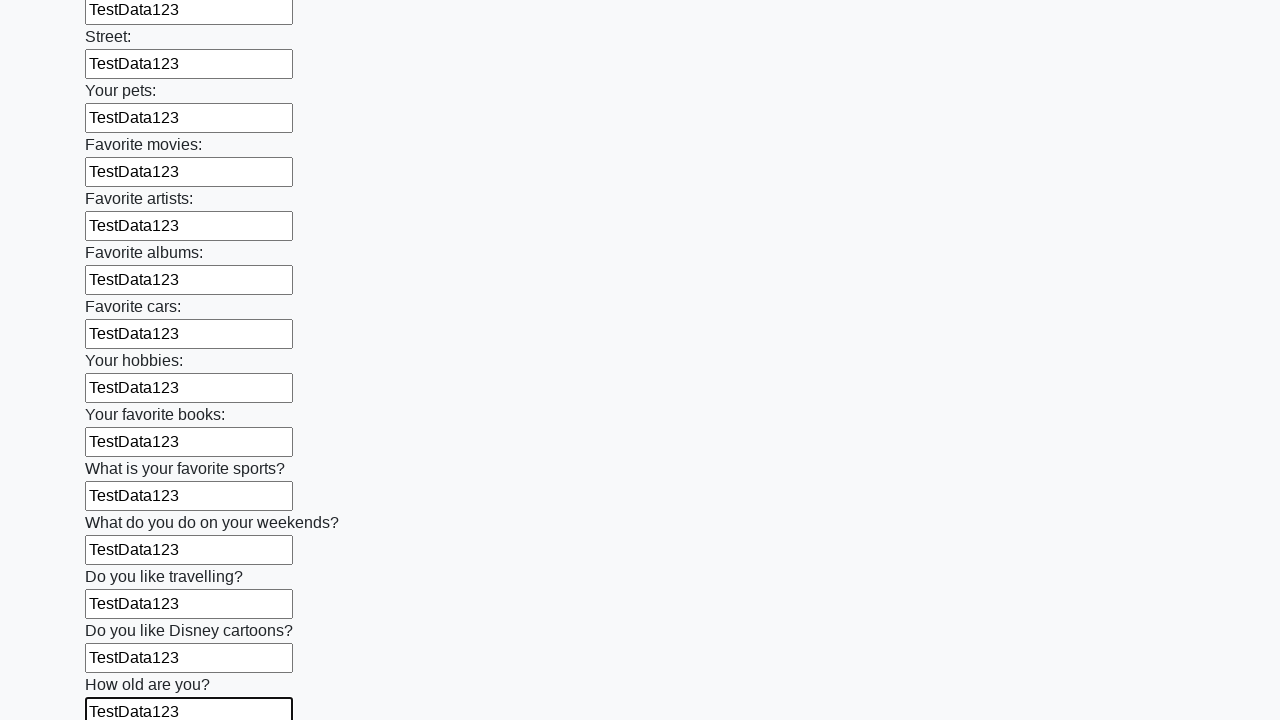

Filled an input field with 'TestData123' on input >> nth=18
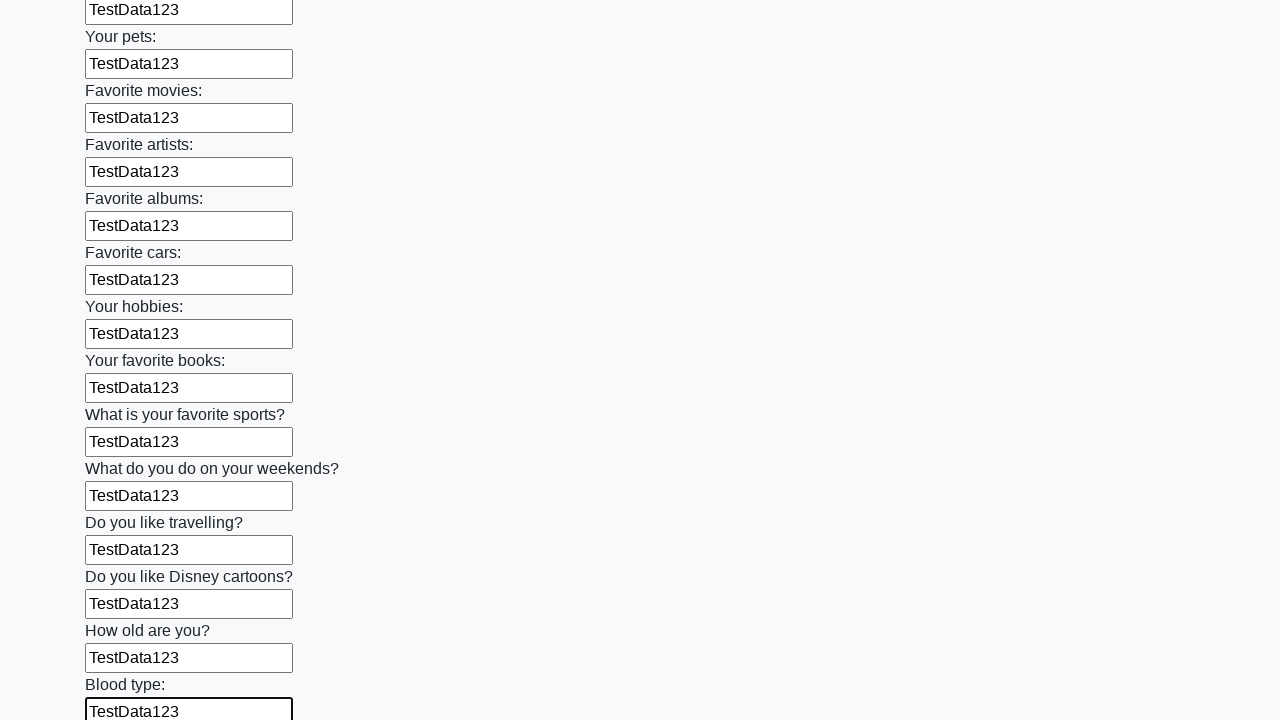

Filled an input field with 'TestData123' on input >> nth=19
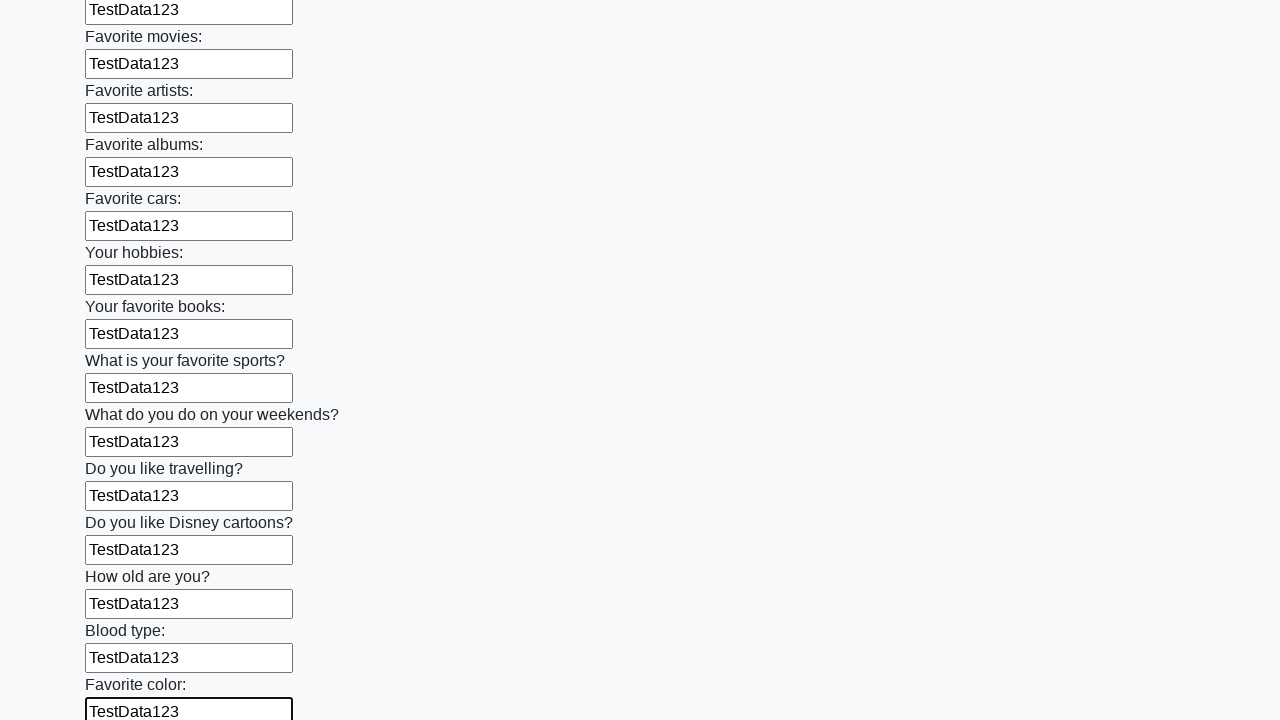

Filled an input field with 'TestData123' on input >> nth=20
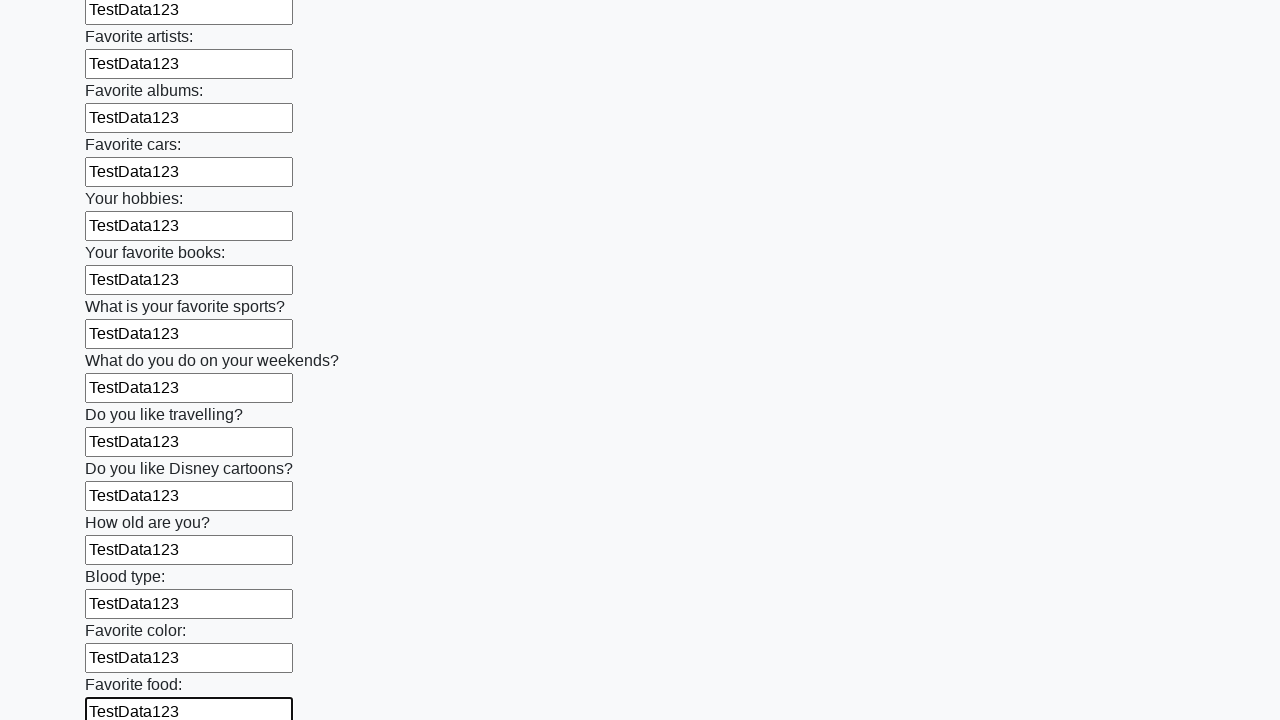

Filled an input field with 'TestData123' on input >> nth=21
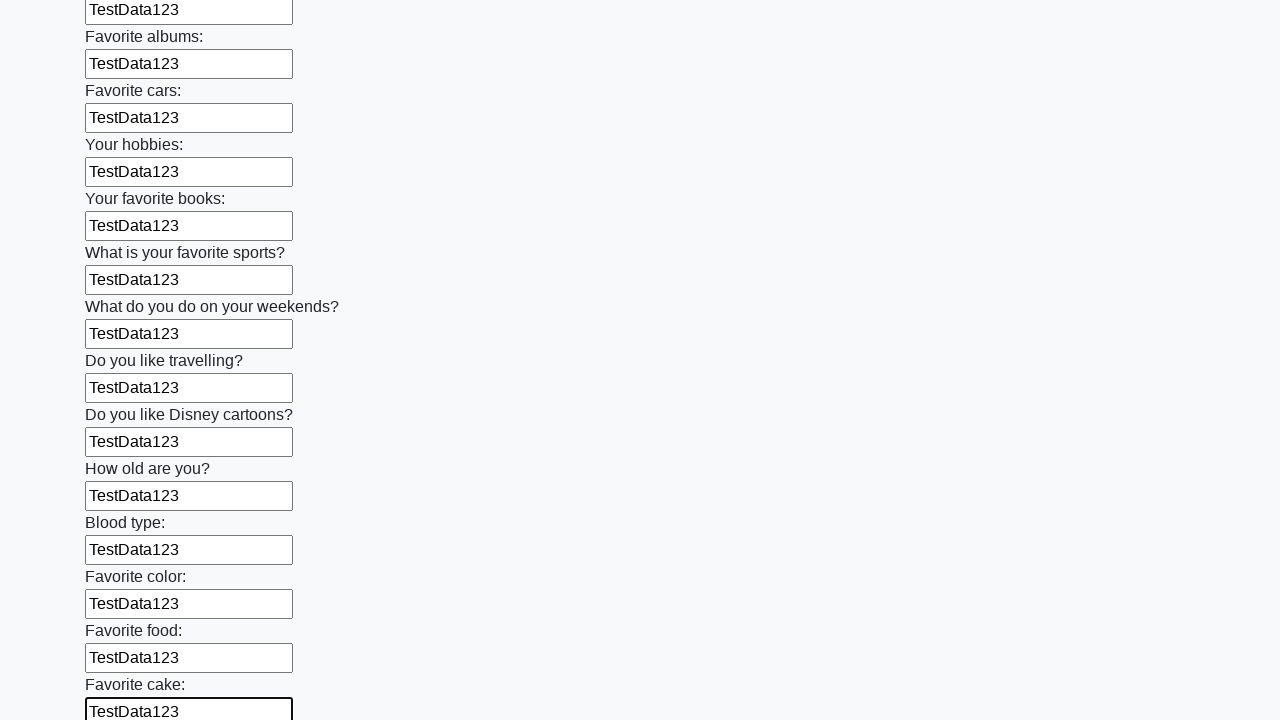

Filled an input field with 'TestData123' on input >> nth=22
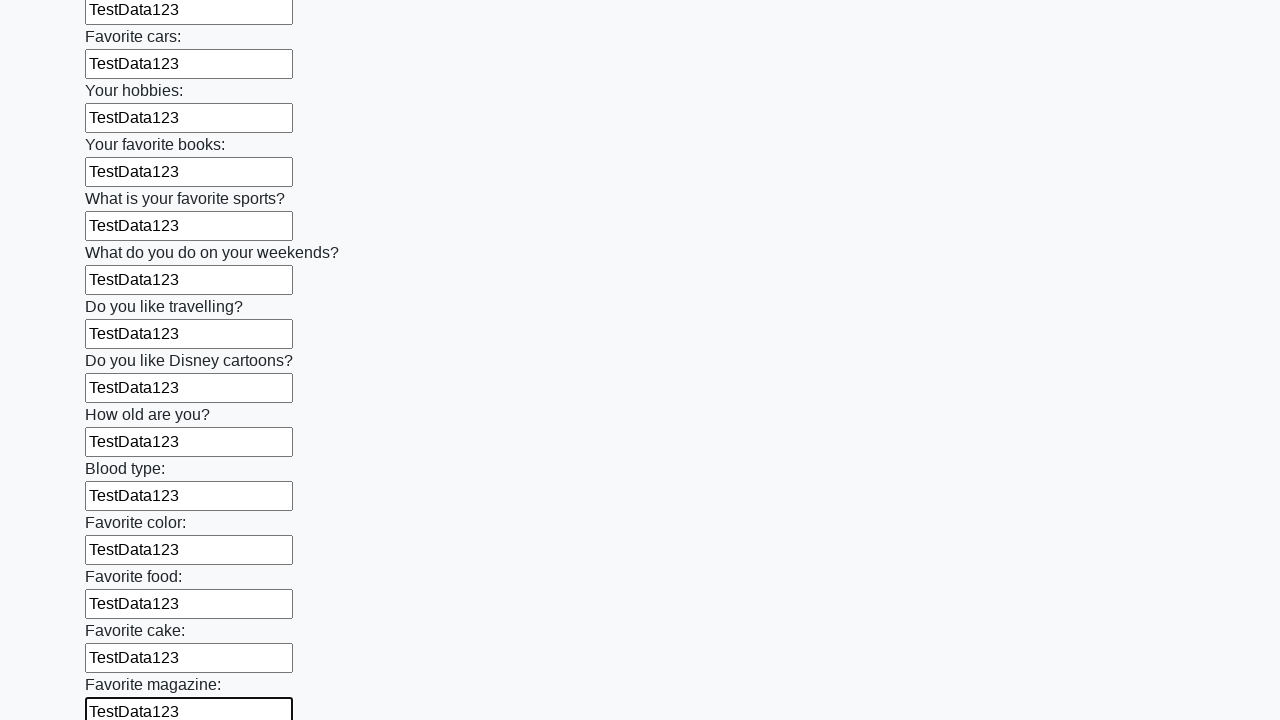

Filled an input field with 'TestData123' on input >> nth=23
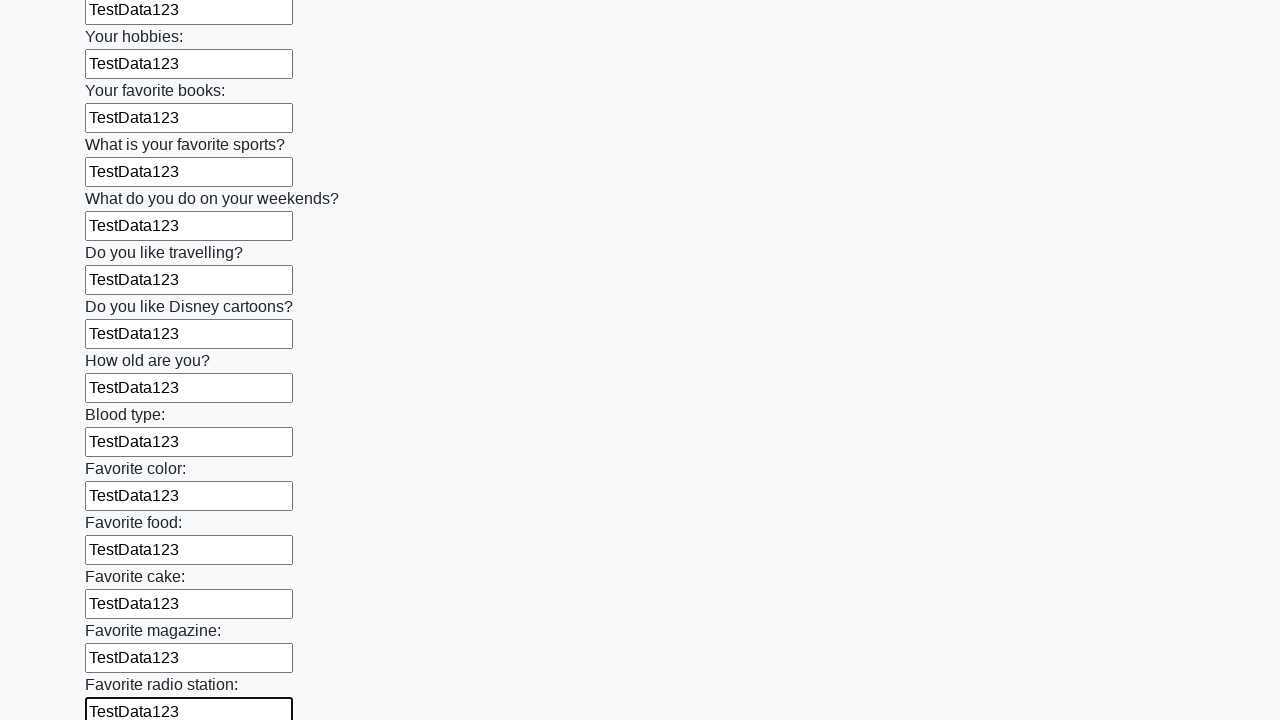

Filled an input field with 'TestData123' on input >> nth=24
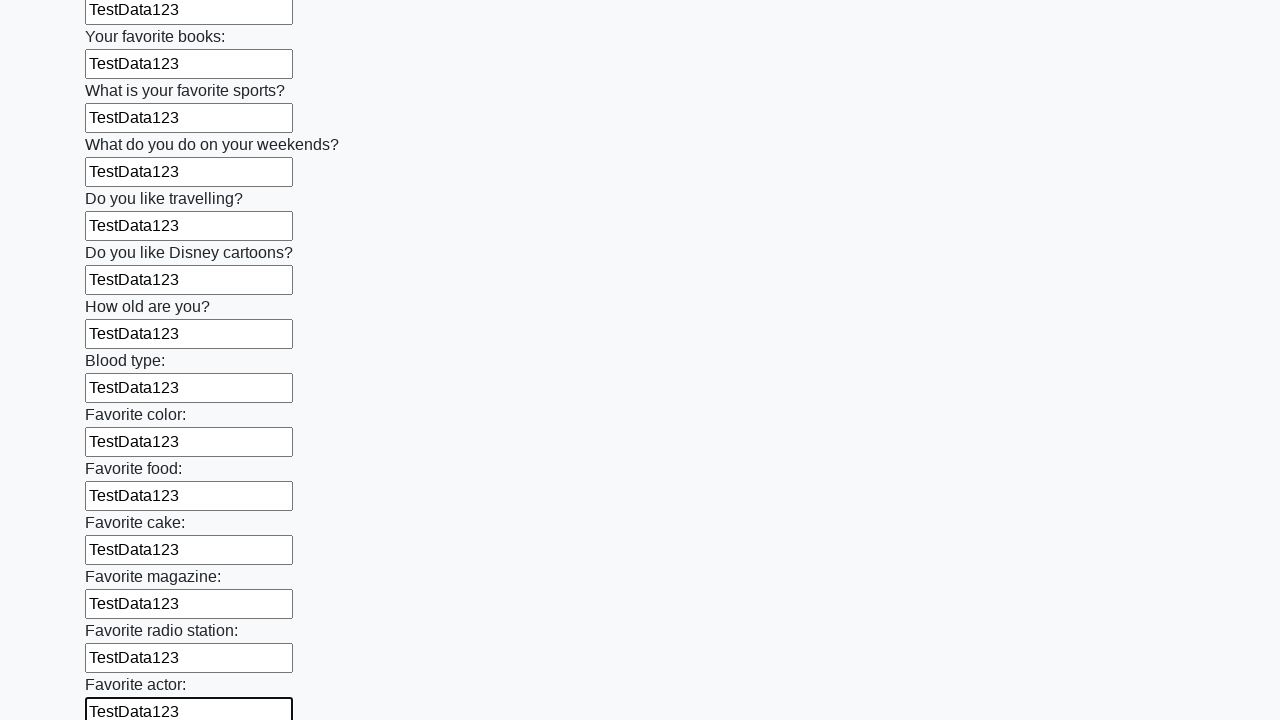

Filled an input field with 'TestData123' on input >> nth=25
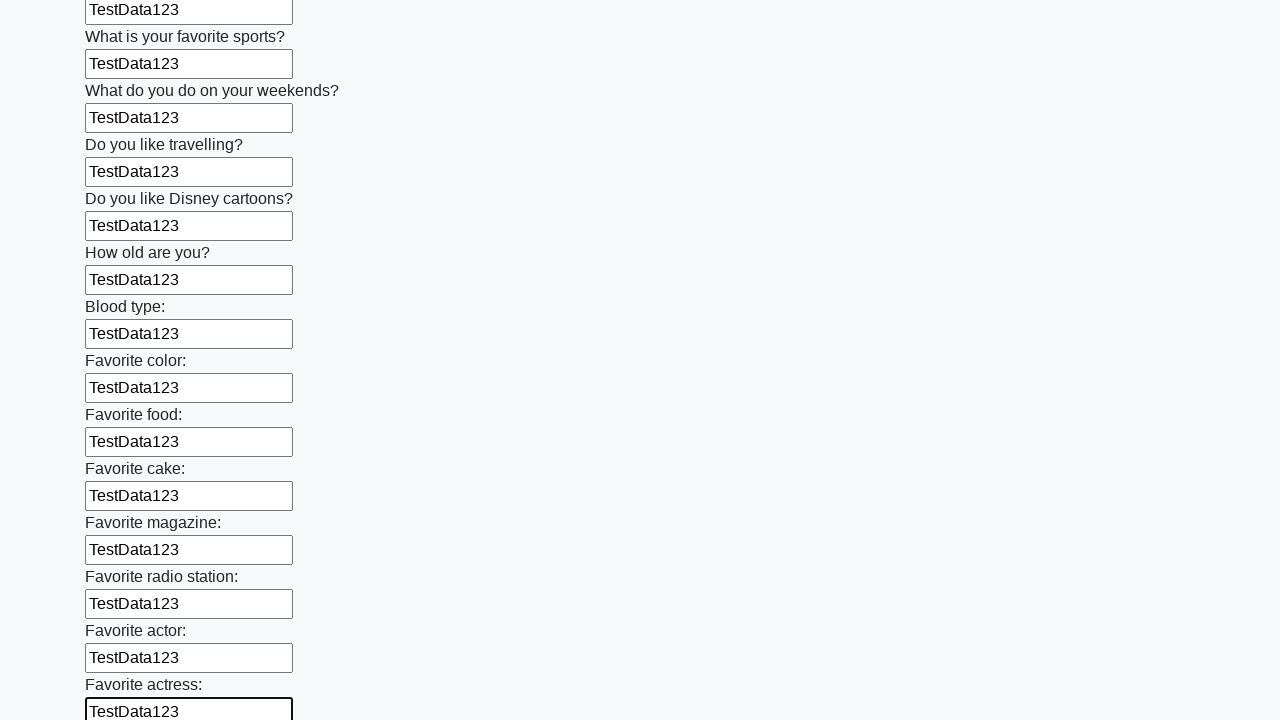

Filled an input field with 'TestData123' on input >> nth=26
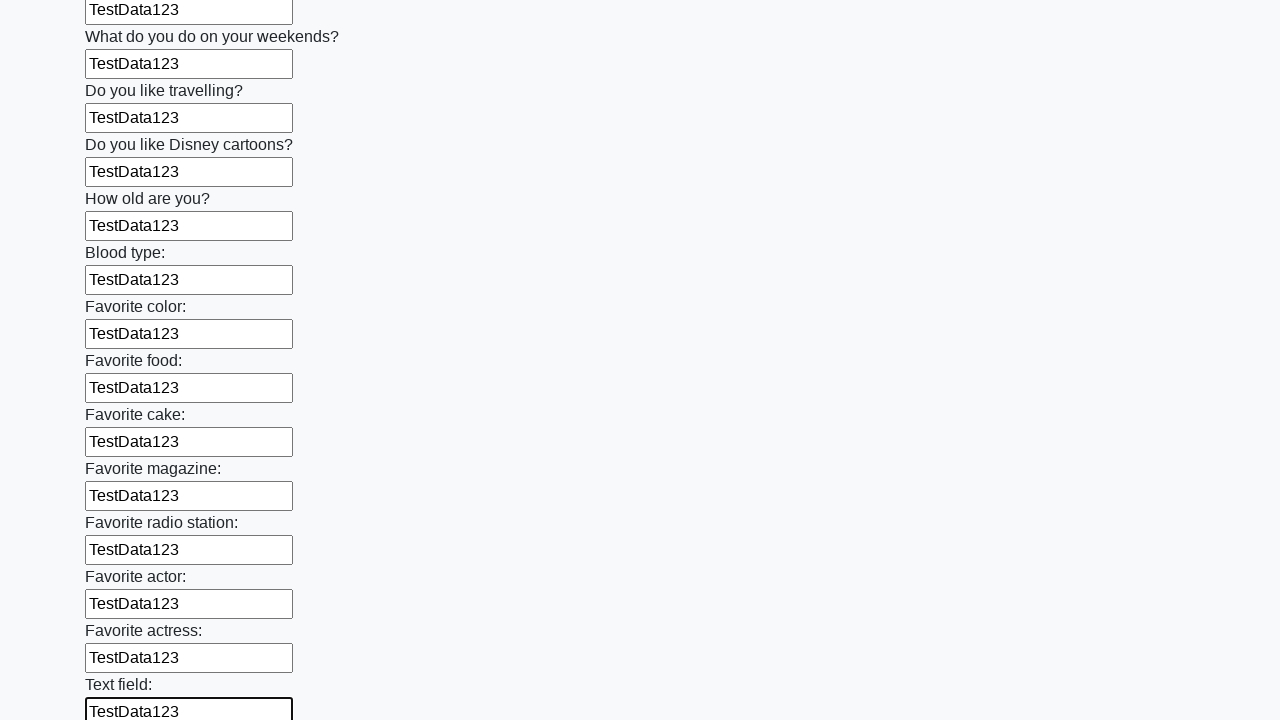

Filled an input field with 'TestData123' on input >> nth=27
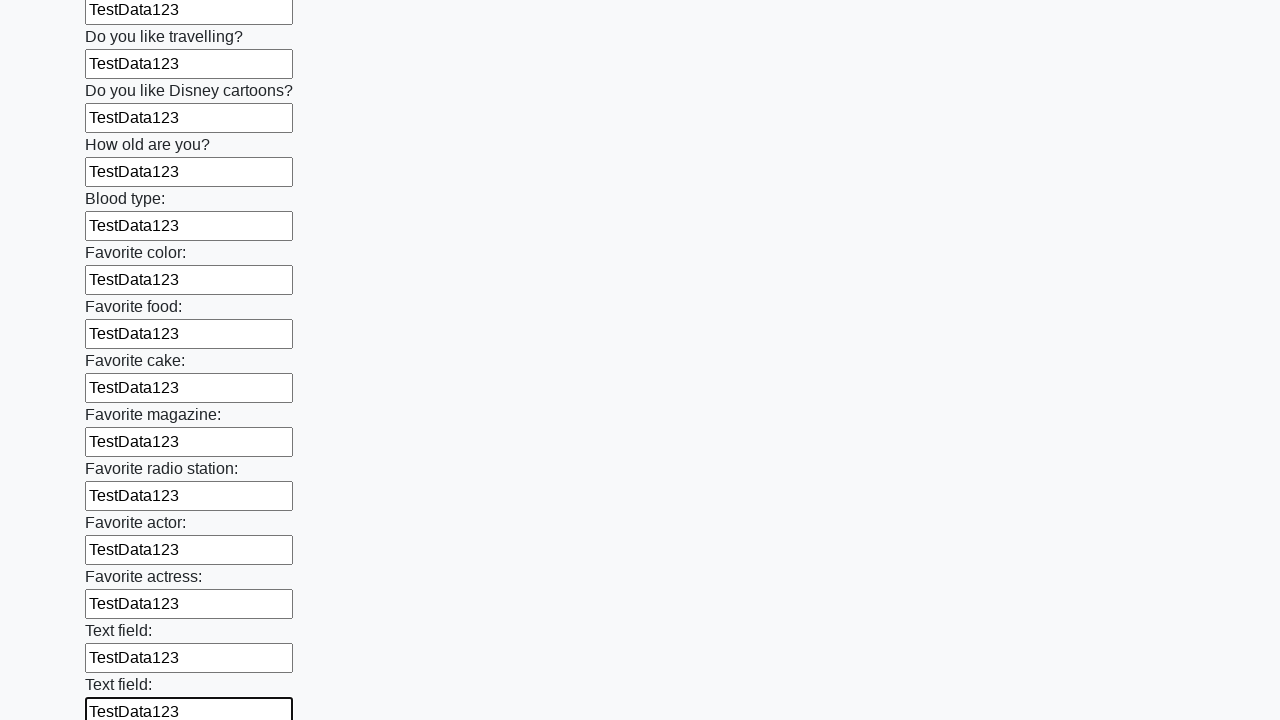

Filled an input field with 'TestData123' on input >> nth=28
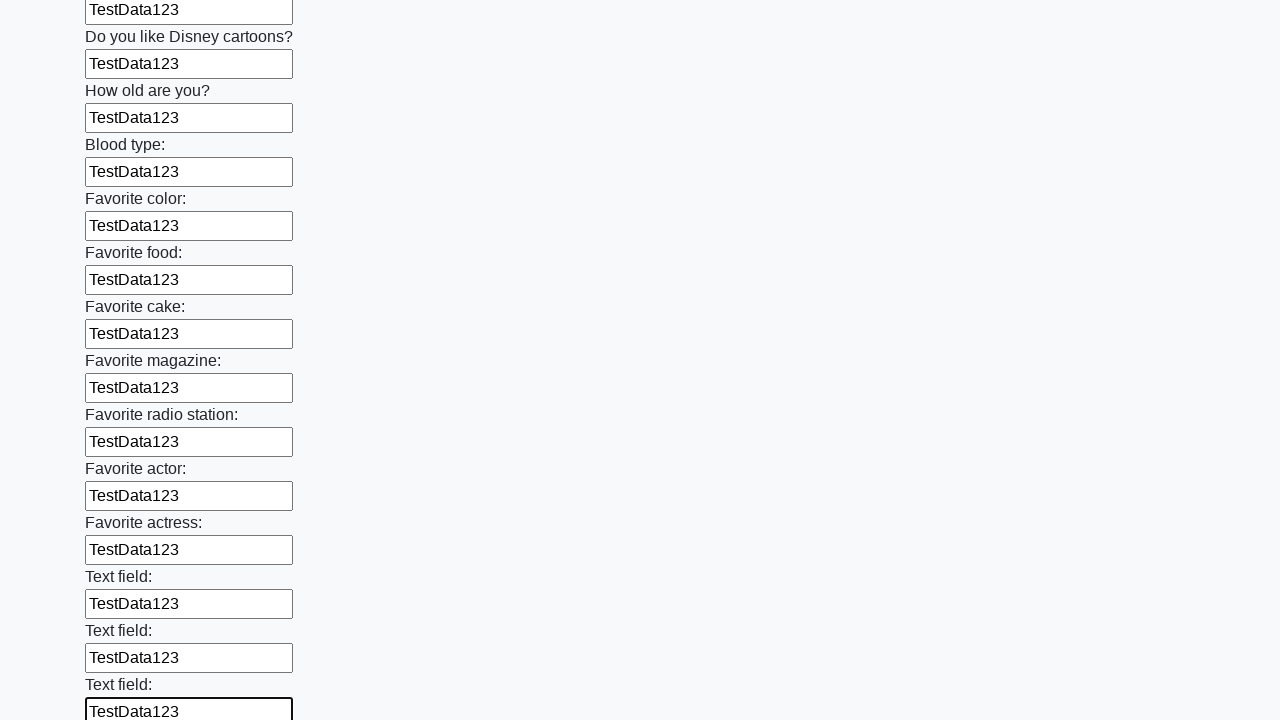

Filled an input field with 'TestData123' on input >> nth=29
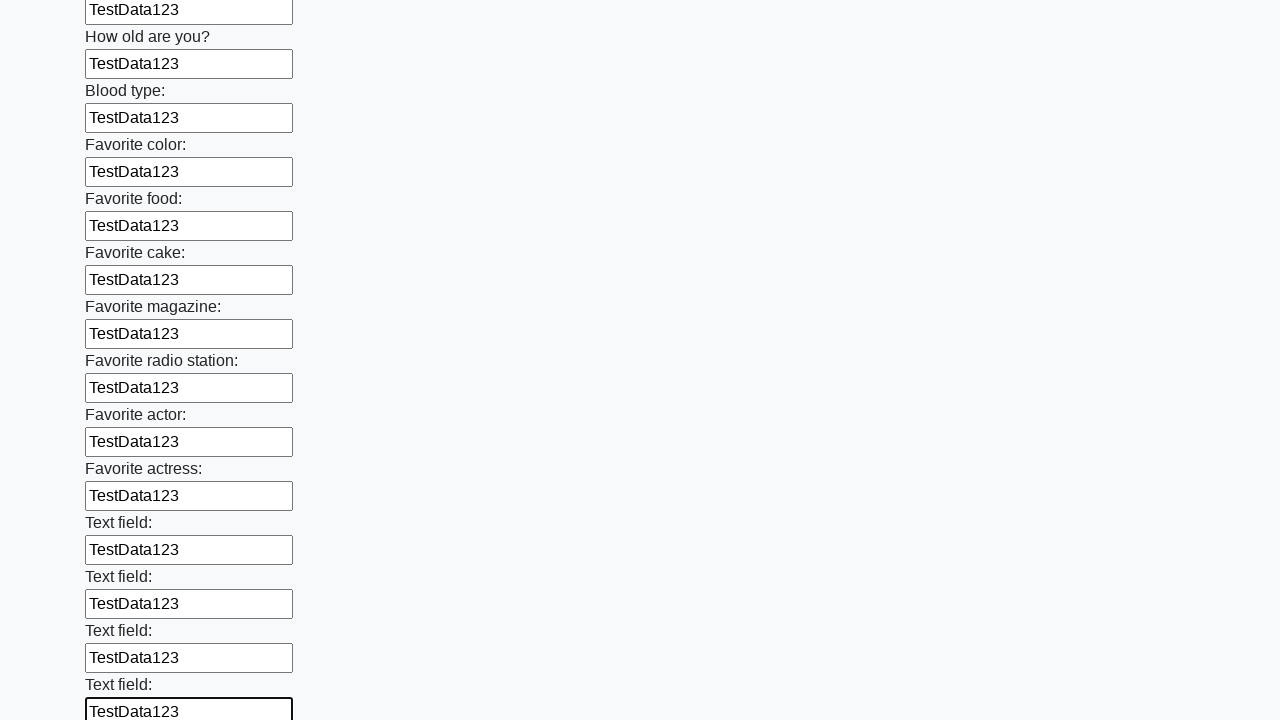

Filled an input field with 'TestData123' on input >> nth=30
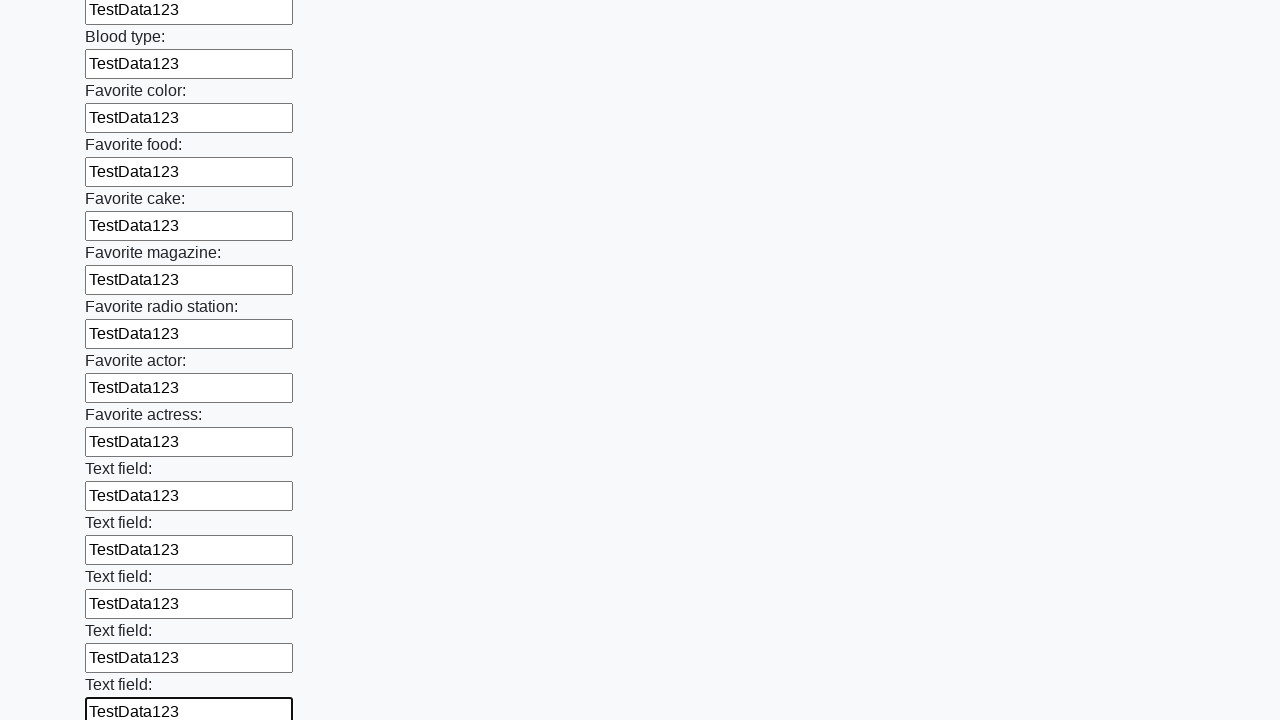

Filled an input field with 'TestData123' on input >> nth=31
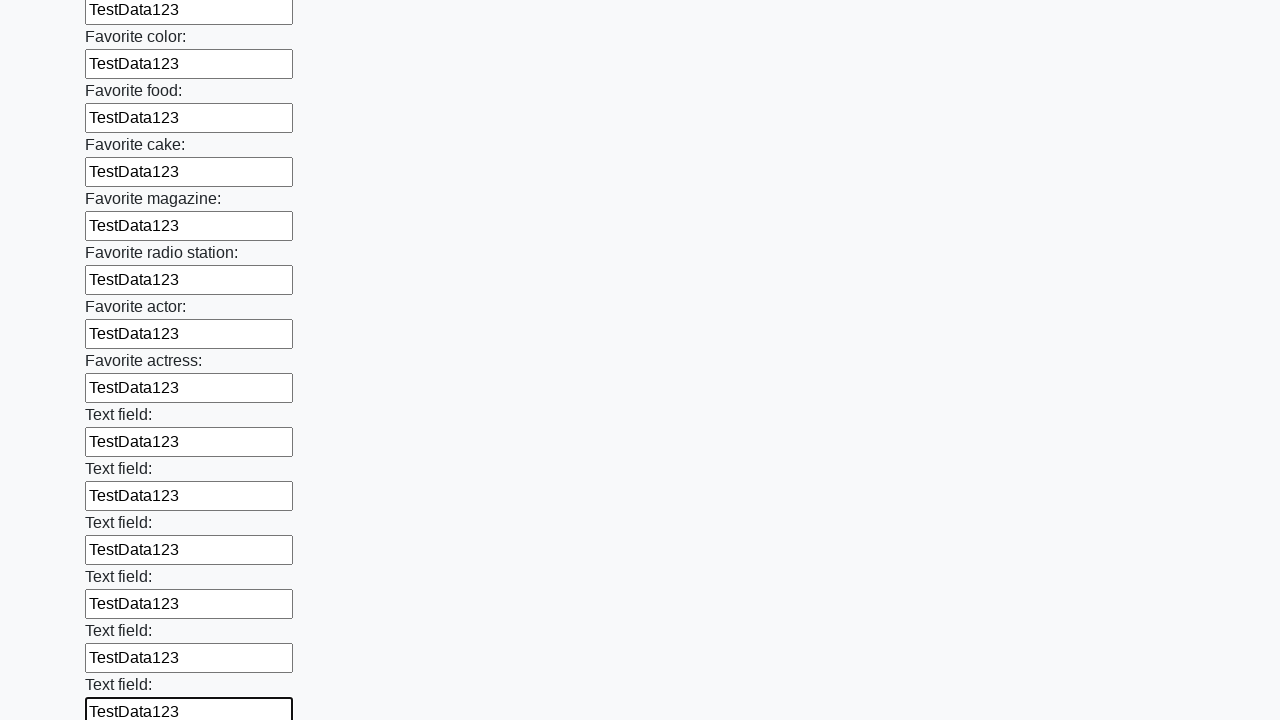

Filled an input field with 'TestData123' on input >> nth=32
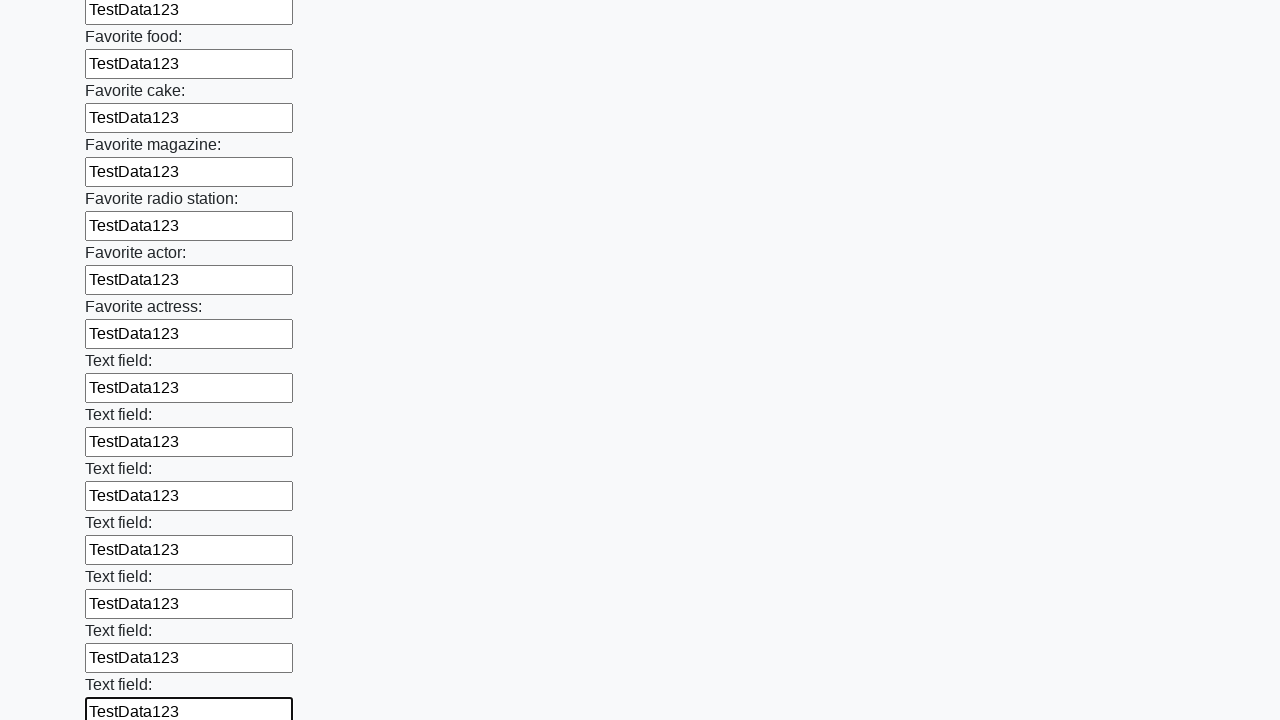

Filled an input field with 'TestData123' on input >> nth=33
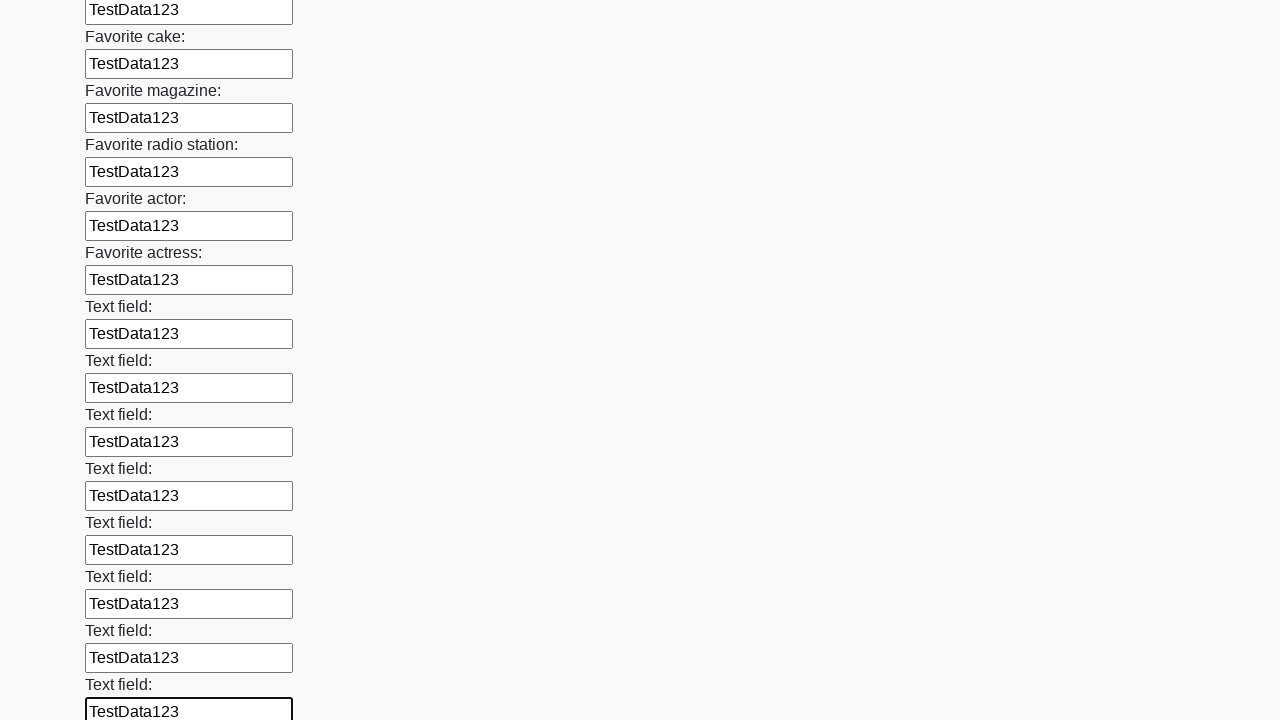

Filled an input field with 'TestData123' on input >> nth=34
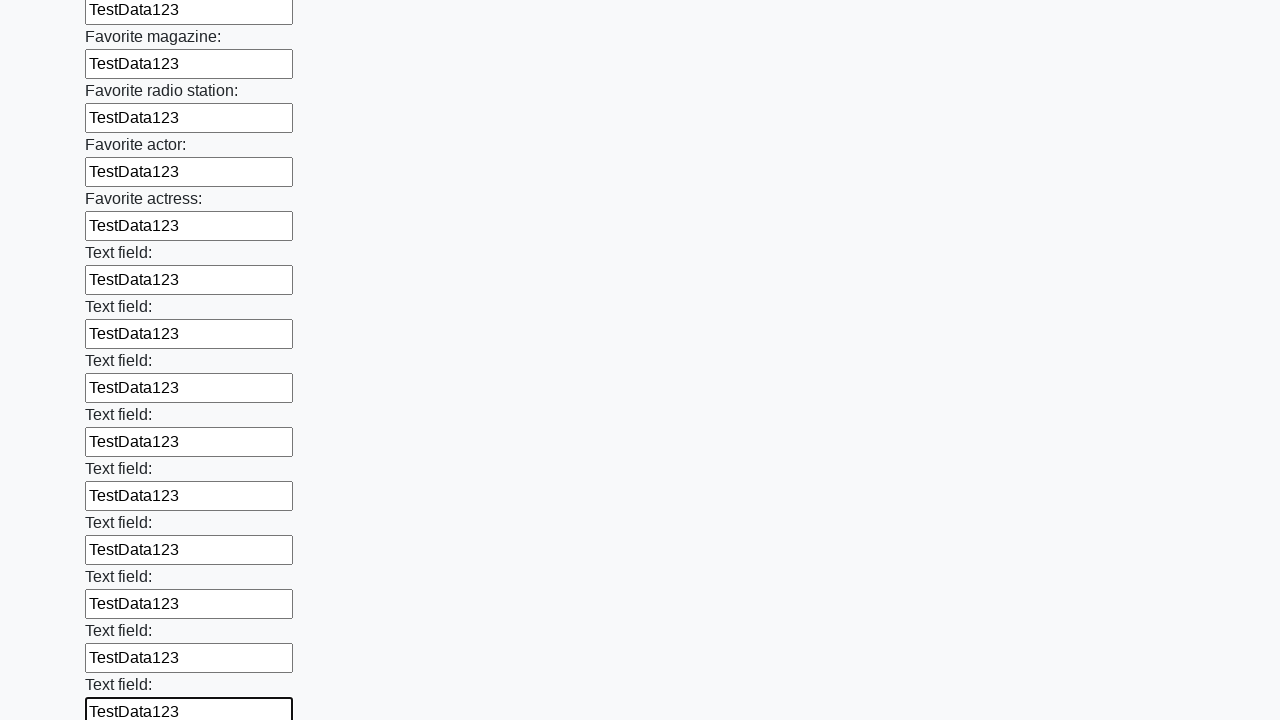

Filled an input field with 'TestData123' on input >> nth=35
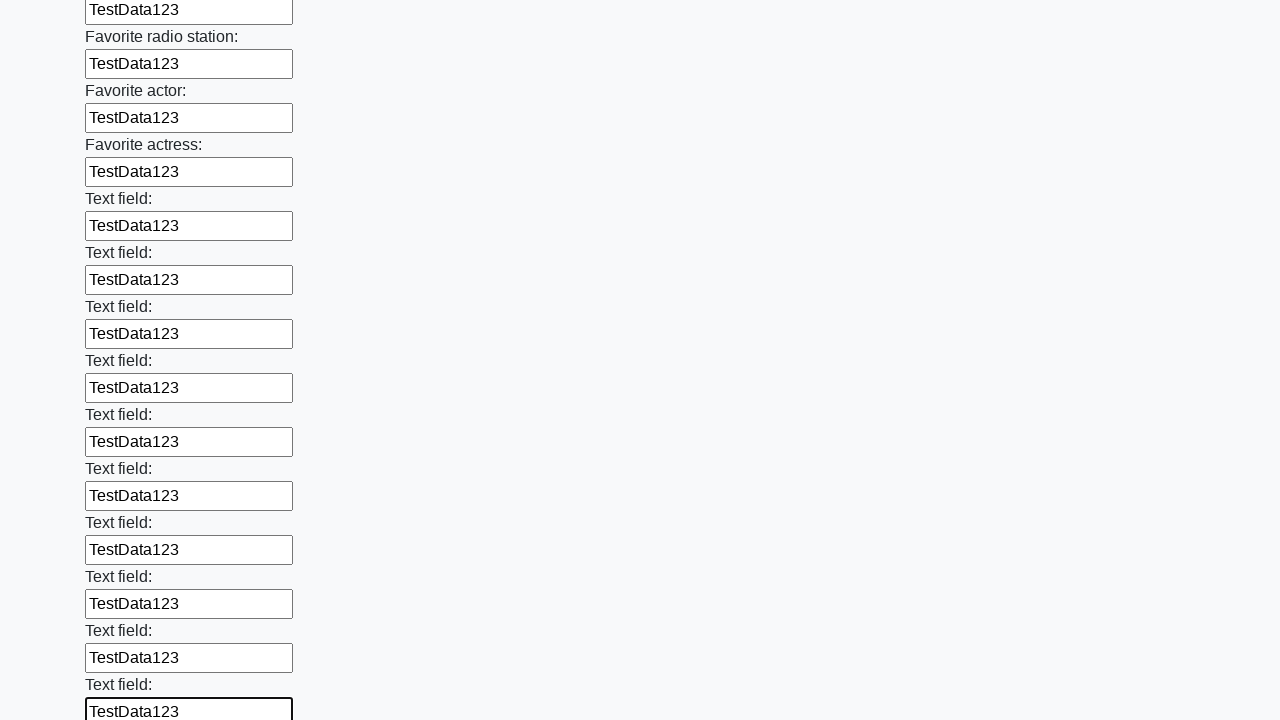

Filled an input field with 'TestData123' on input >> nth=36
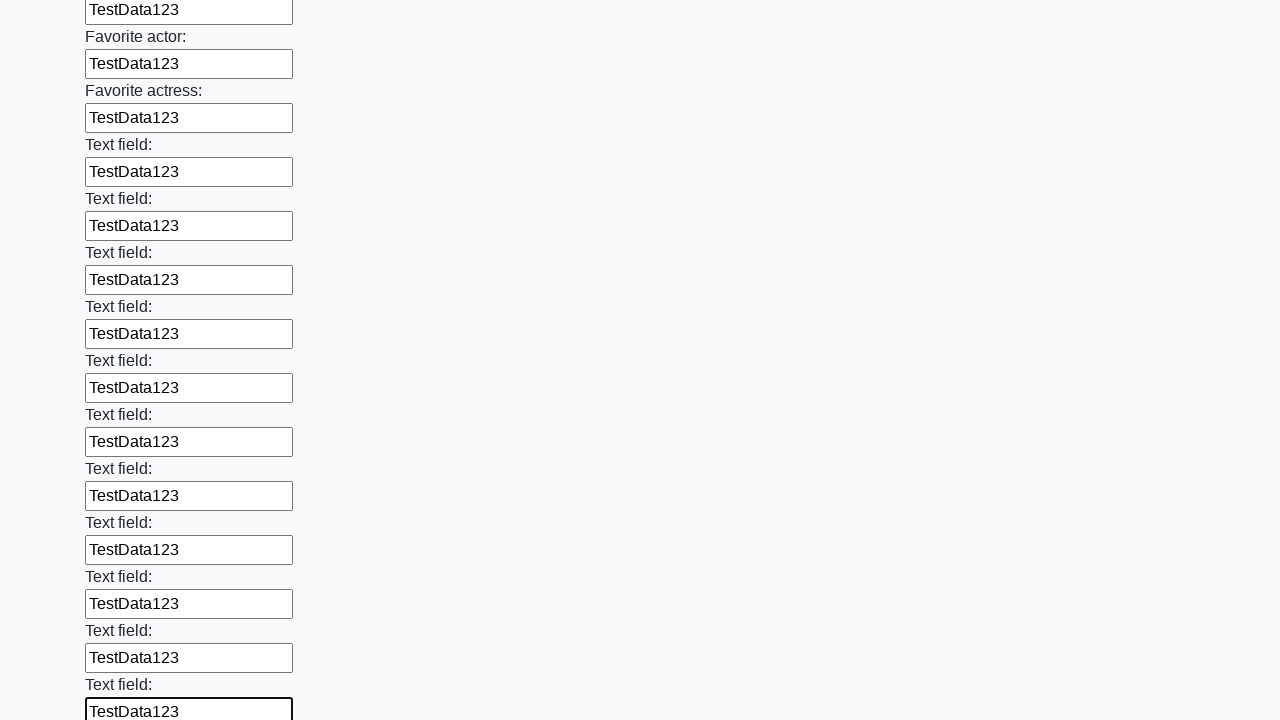

Filled an input field with 'TestData123' on input >> nth=37
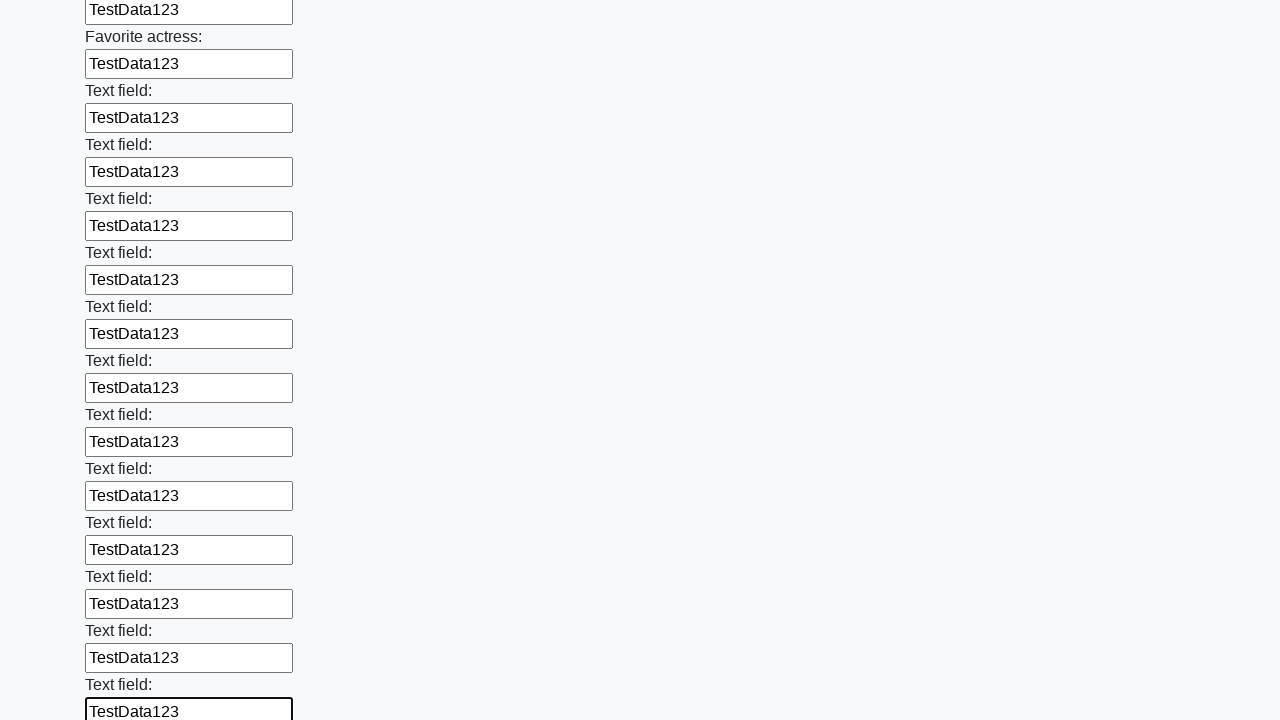

Filled an input field with 'TestData123' on input >> nth=38
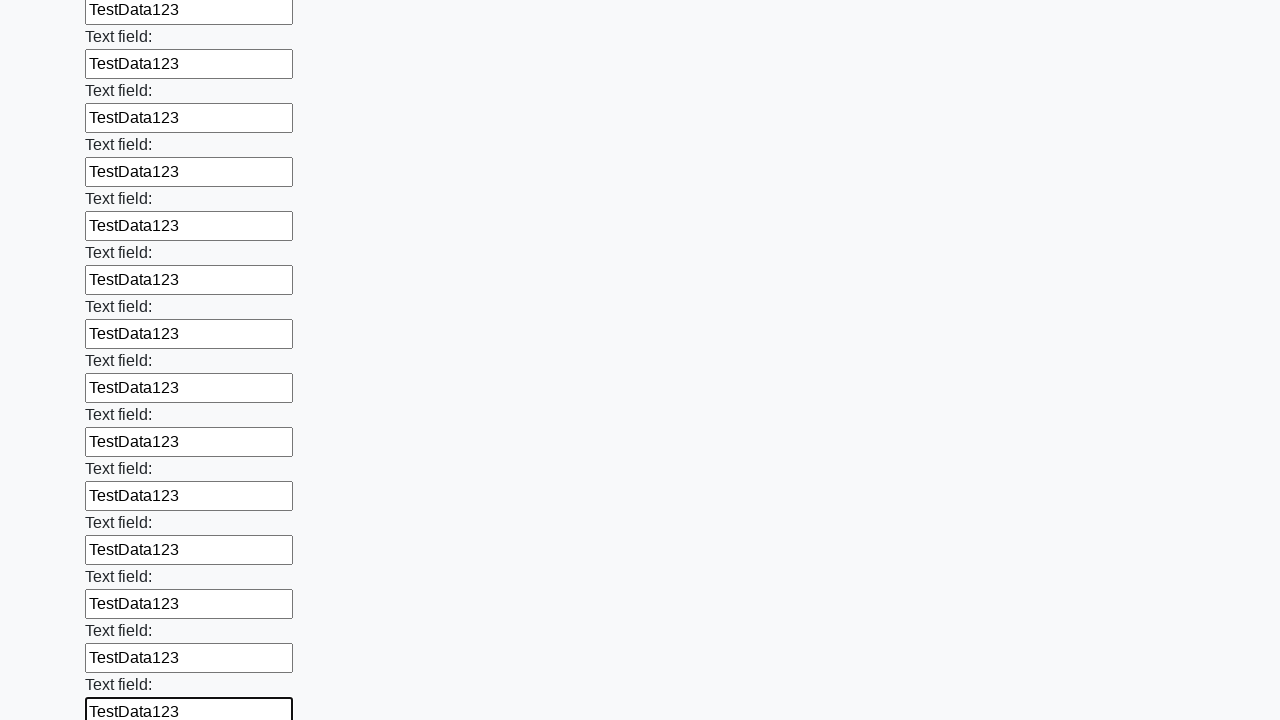

Filled an input field with 'TestData123' on input >> nth=39
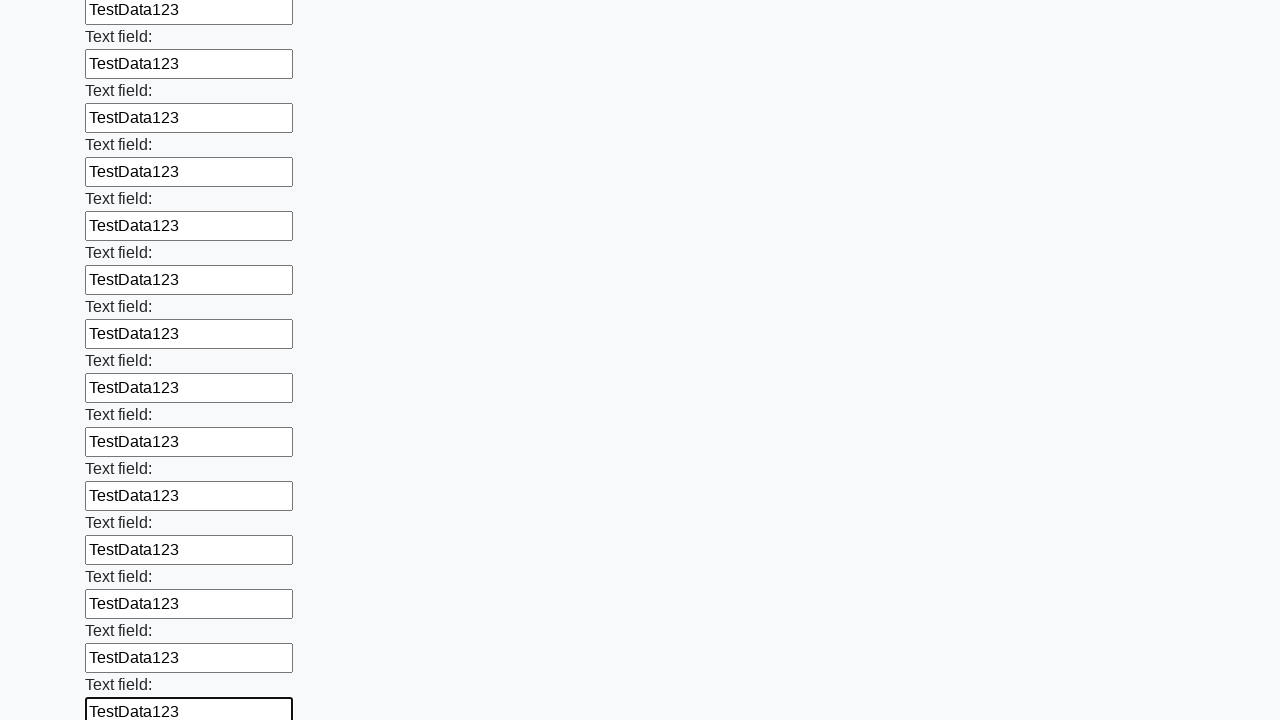

Filled an input field with 'TestData123' on input >> nth=40
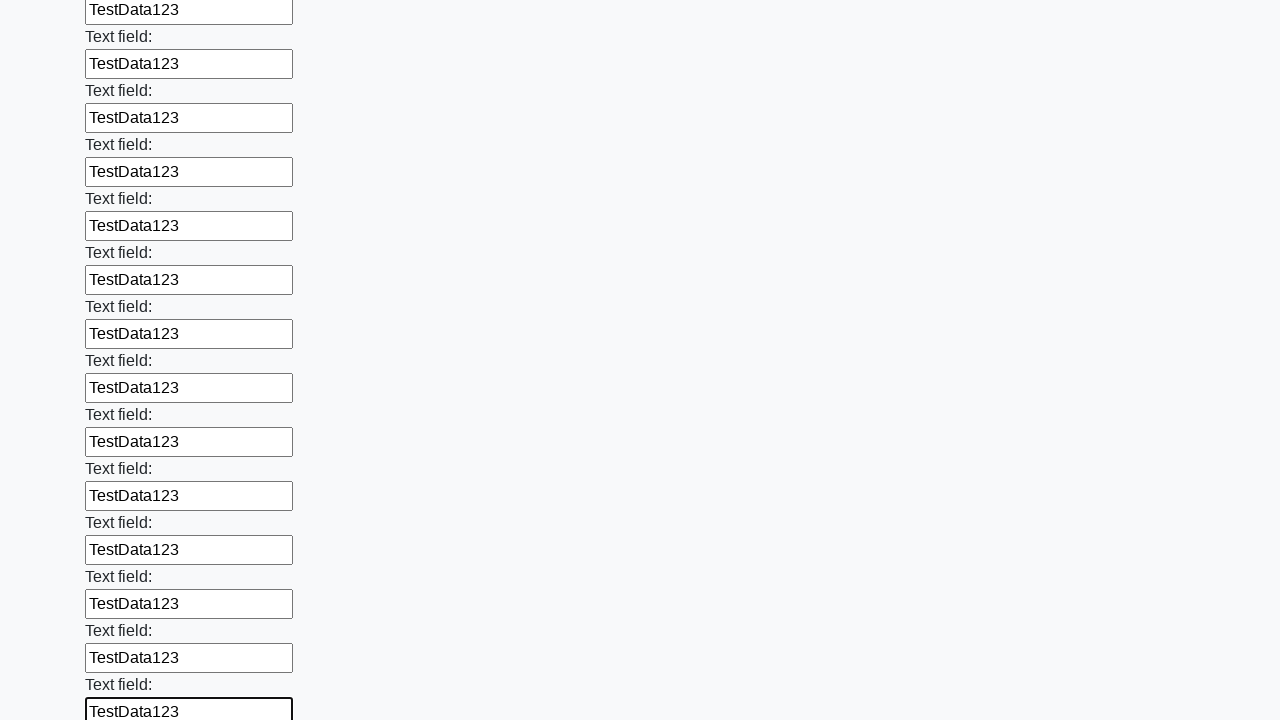

Filled an input field with 'TestData123' on input >> nth=41
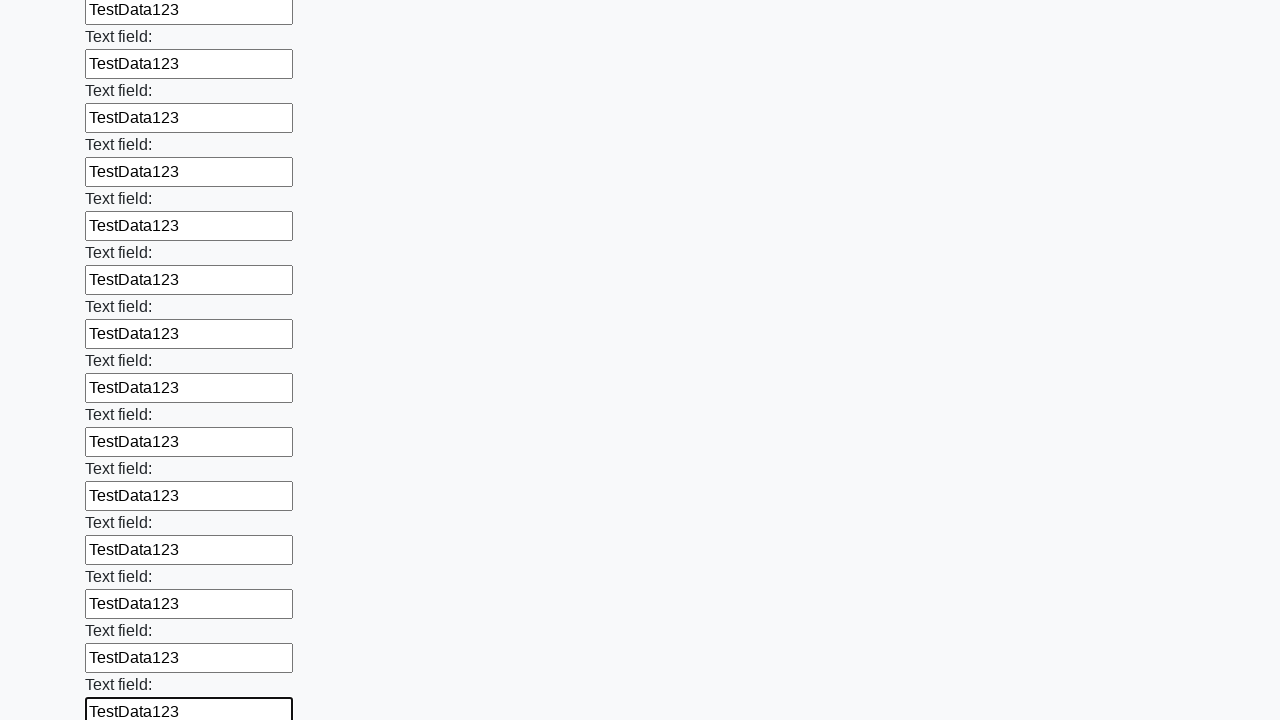

Filled an input field with 'TestData123' on input >> nth=42
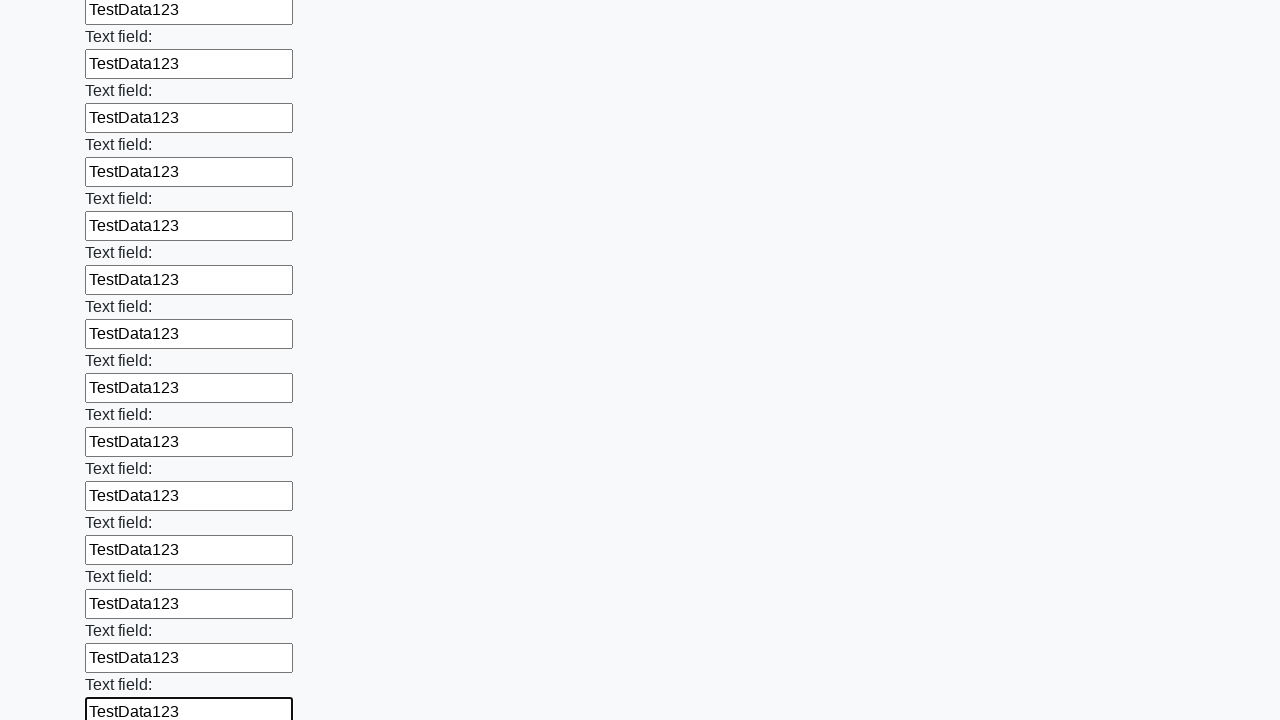

Filled an input field with 'TestData123' on input >> nth=43
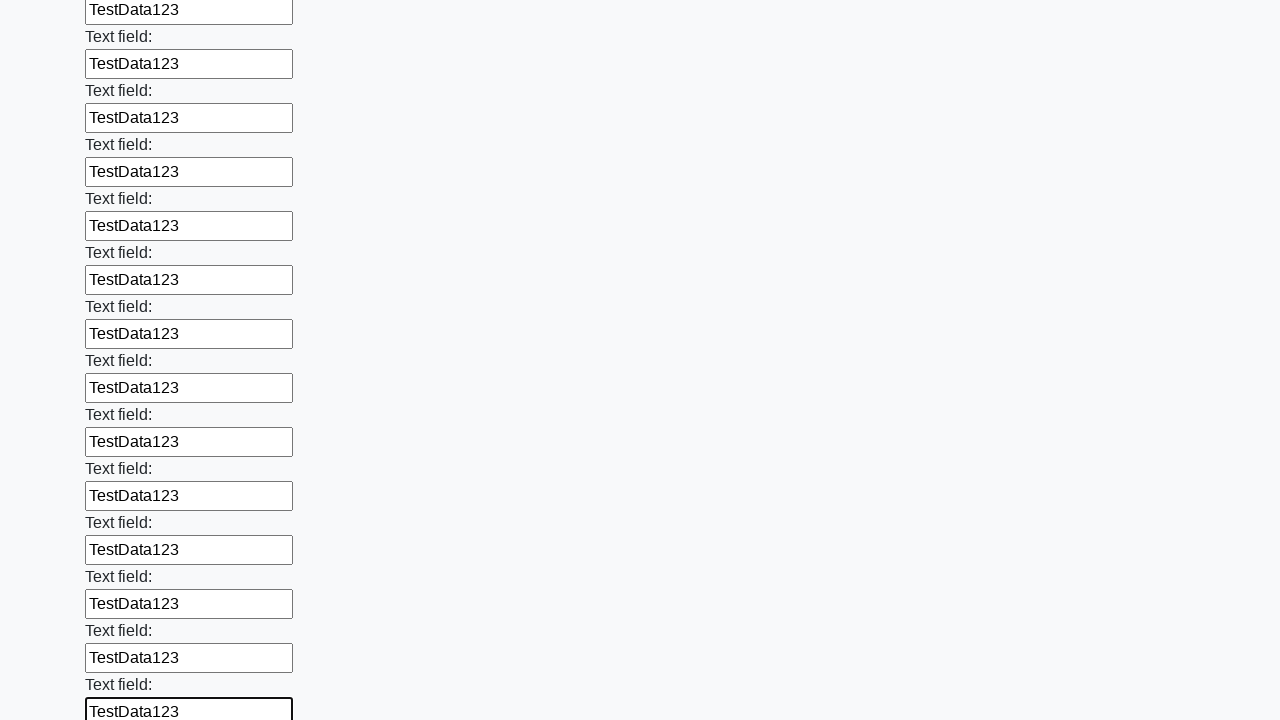

Filled an input field with 'TestData123' on input >> nth=44
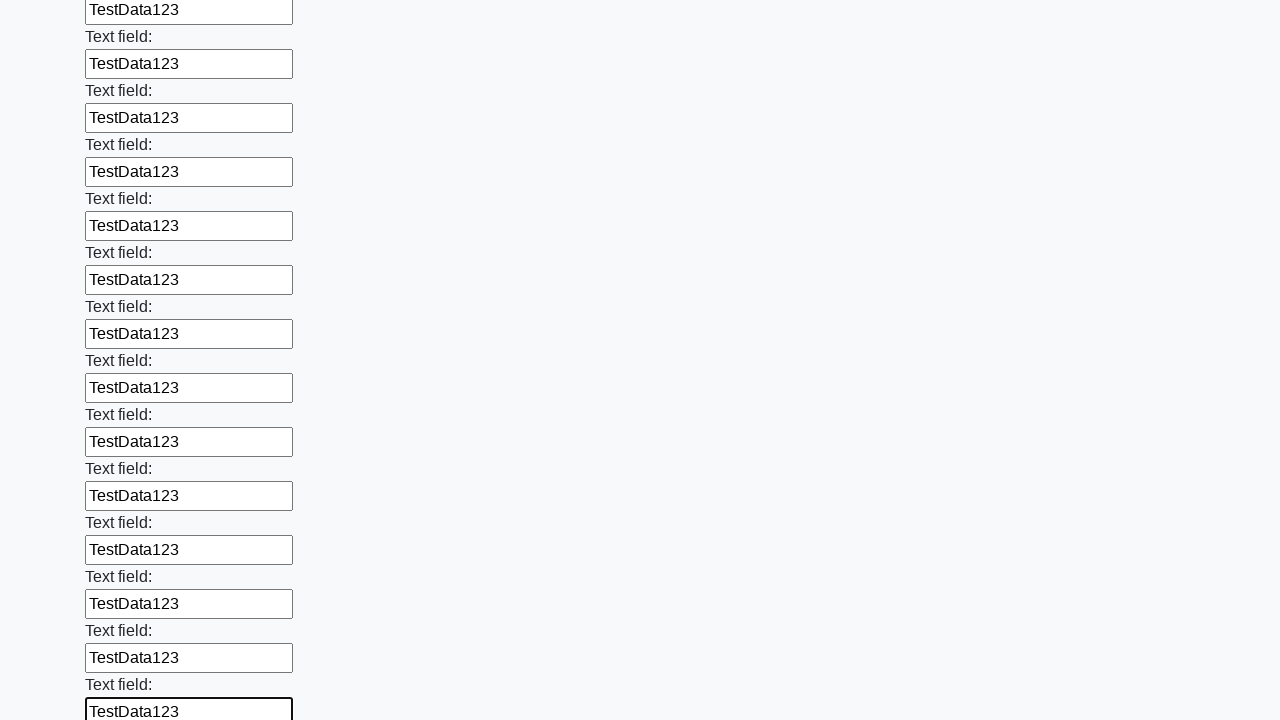

Filled an input field with 'TestData123' on input >> nth=45
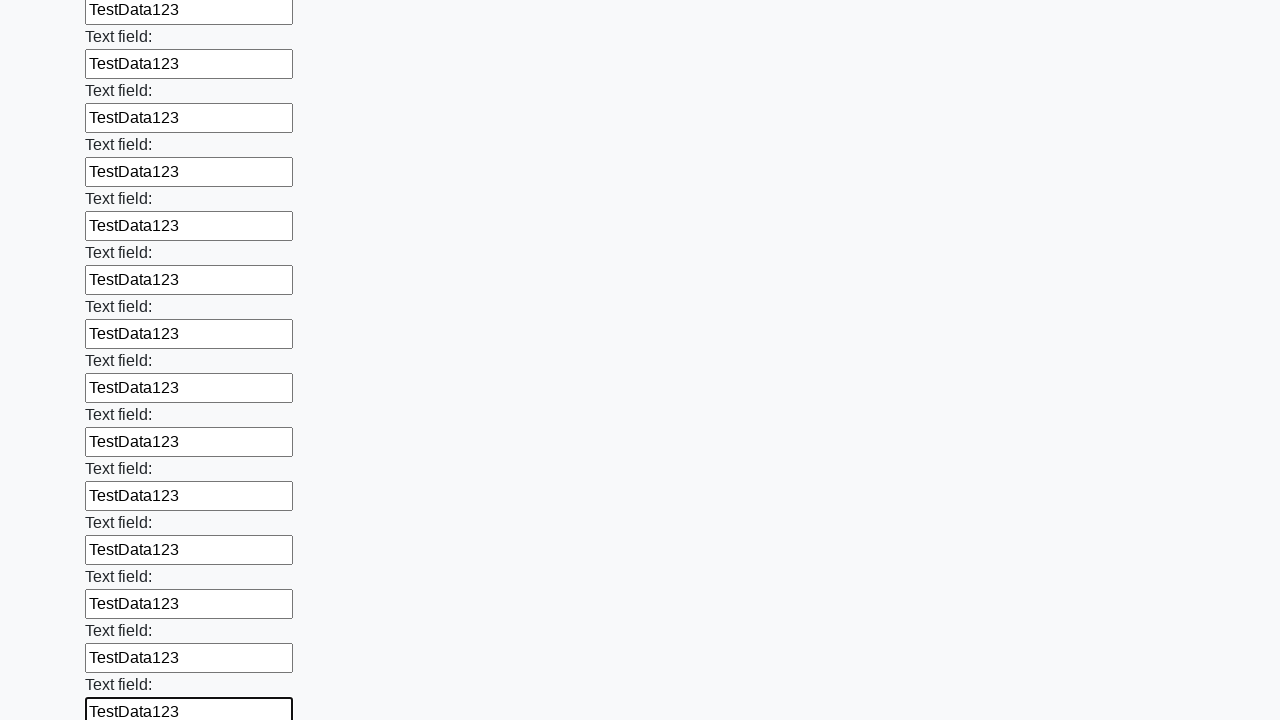

Filled an input field with 'TestData123' on input >> nth=46
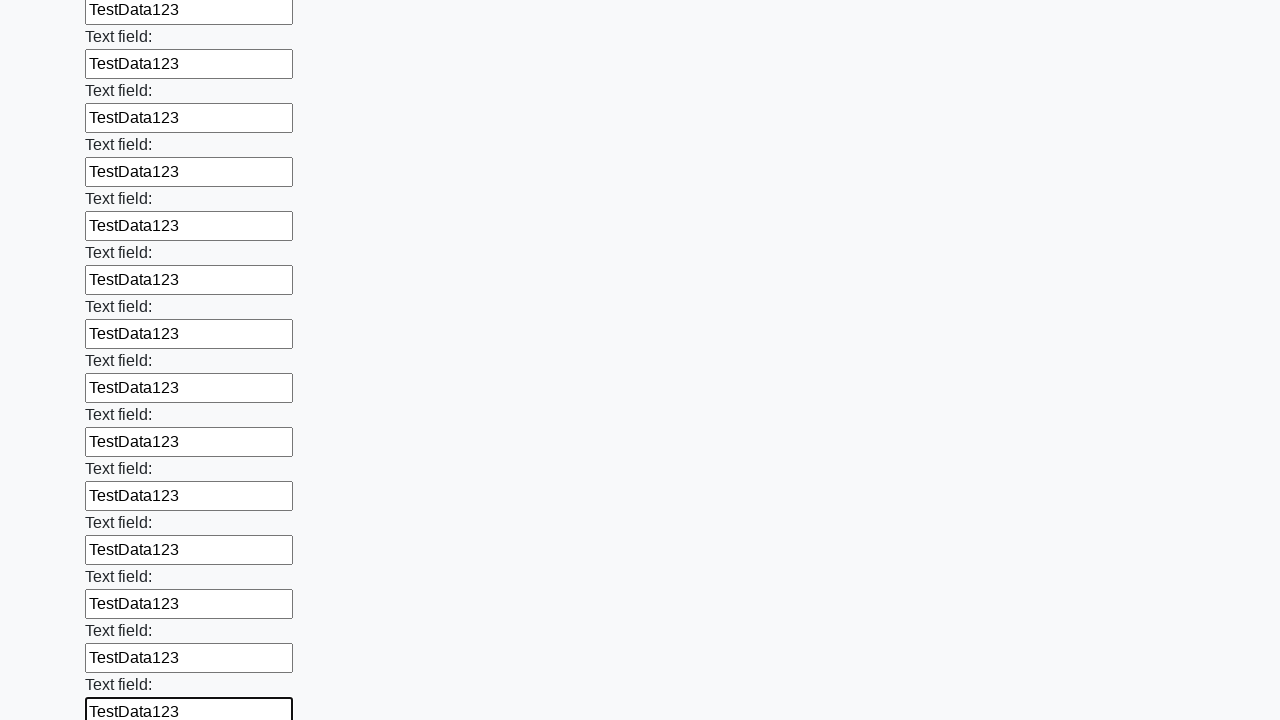

Filled an input field with 'TestData123' on input >> nth=47
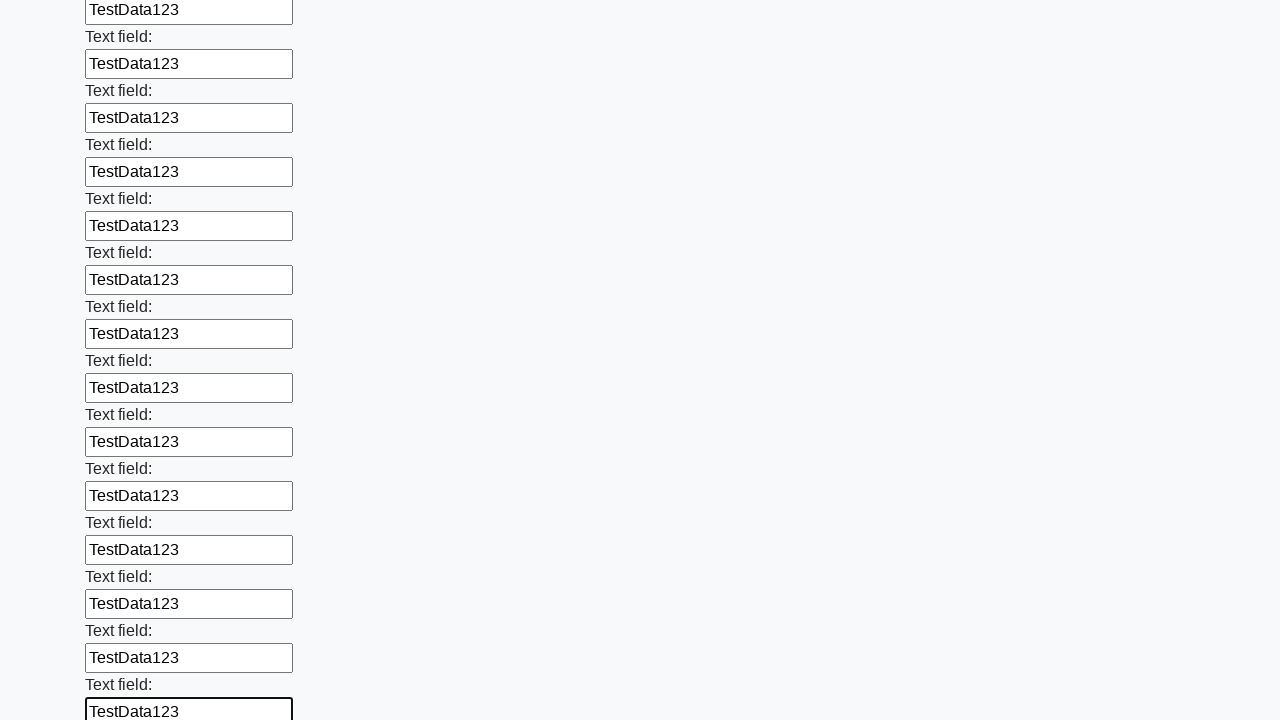

Filled an input field with 'TestData123' on input >> nth=48
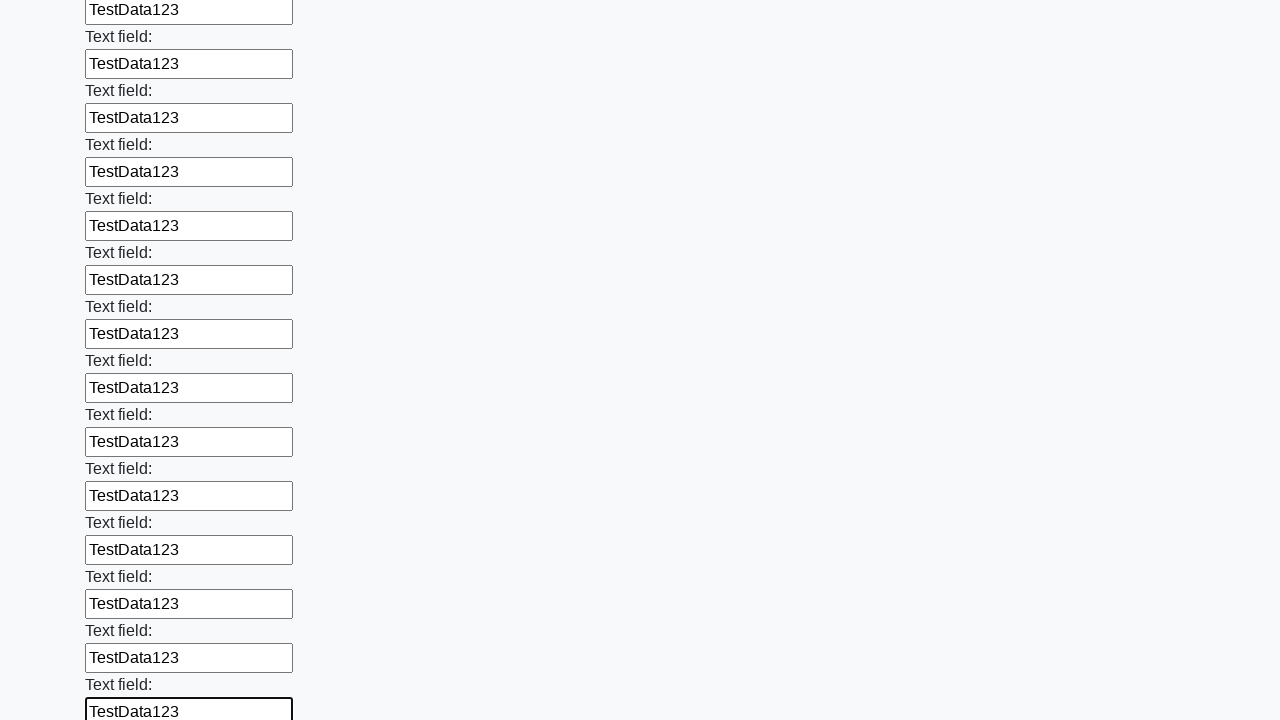

Filled an input field with 'TestData123' on input >> nth=49
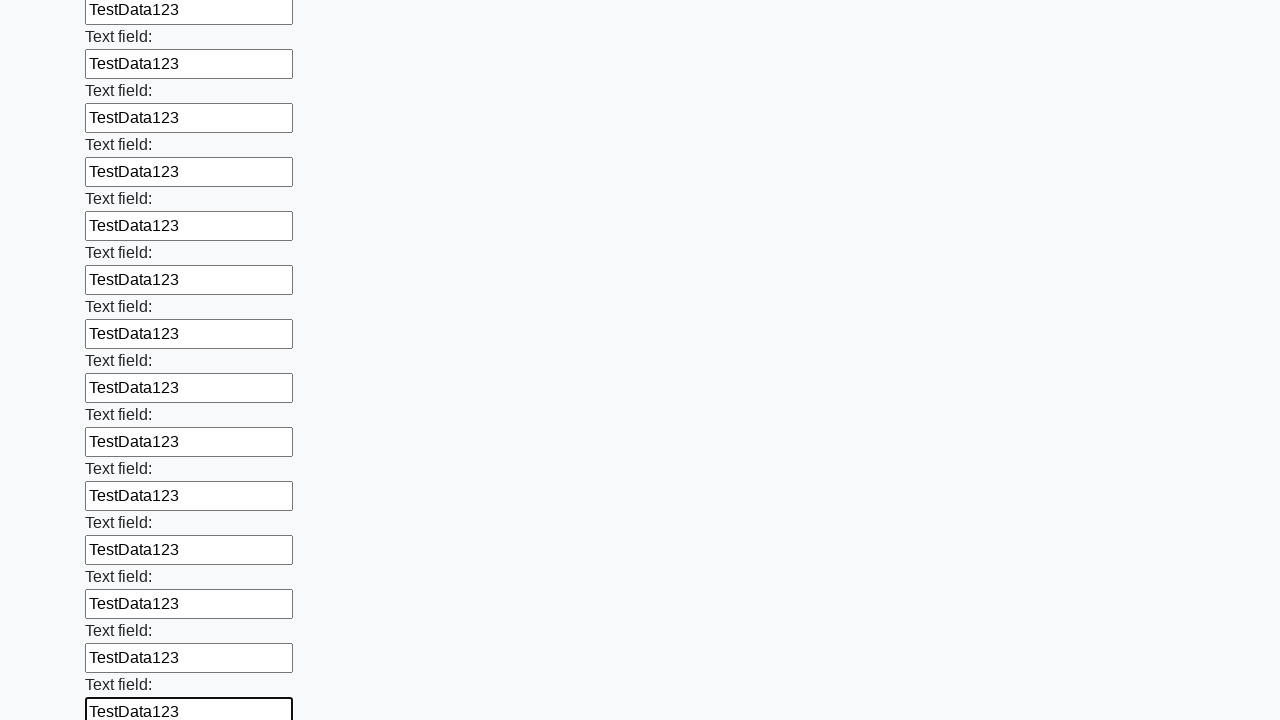

Filled an input field with 'TestData123' on input >> nth=50
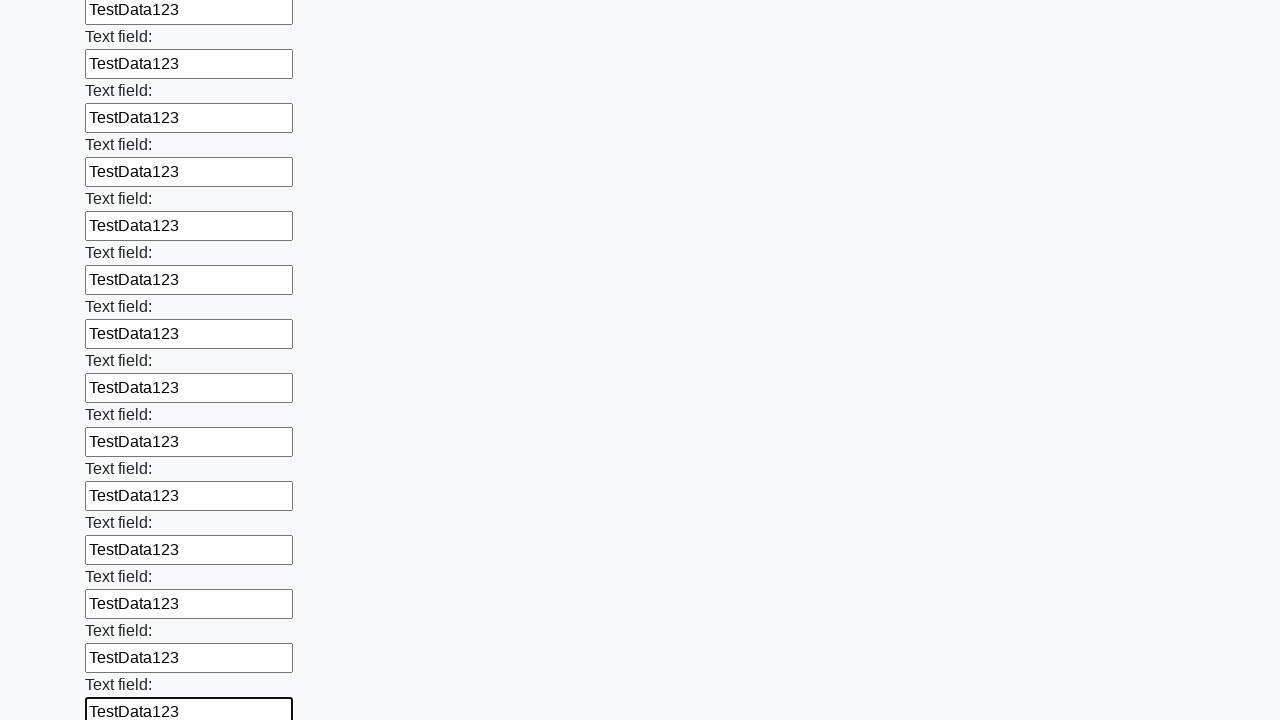

Filled an input field with 'TestData123' on input >> nth=51
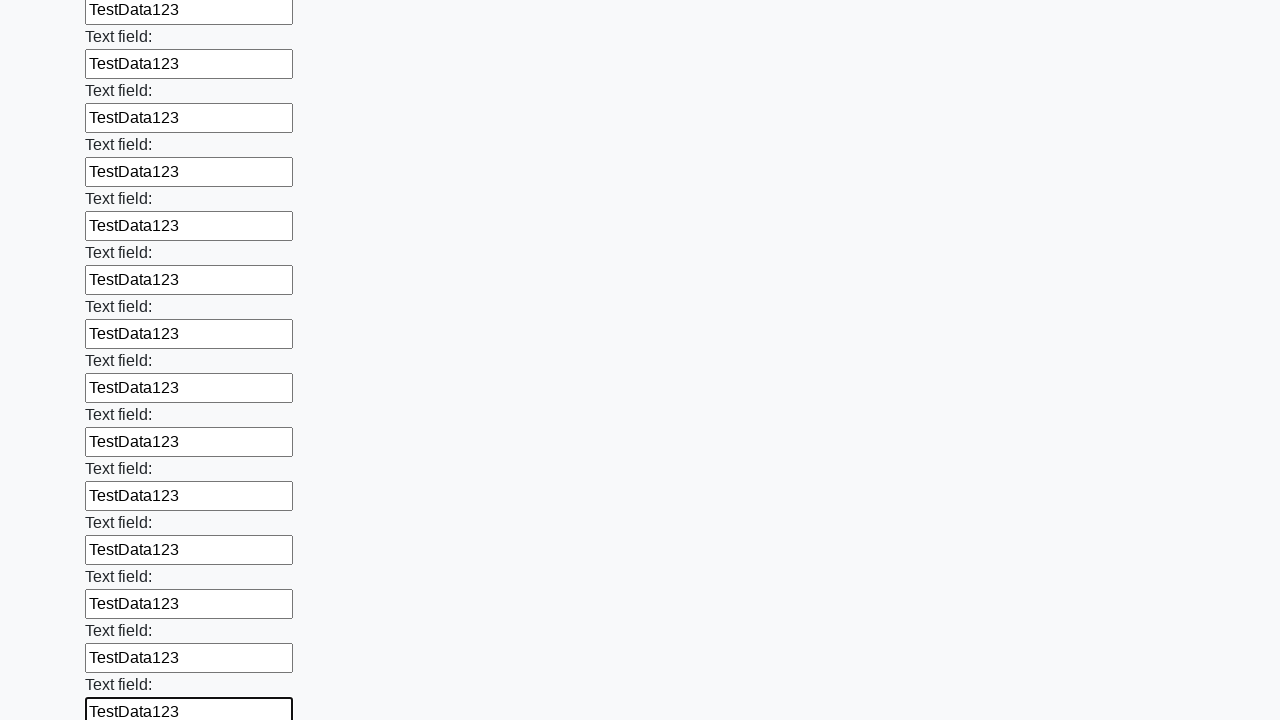

Filled an input field with 'TestData123' on input >> nth=52
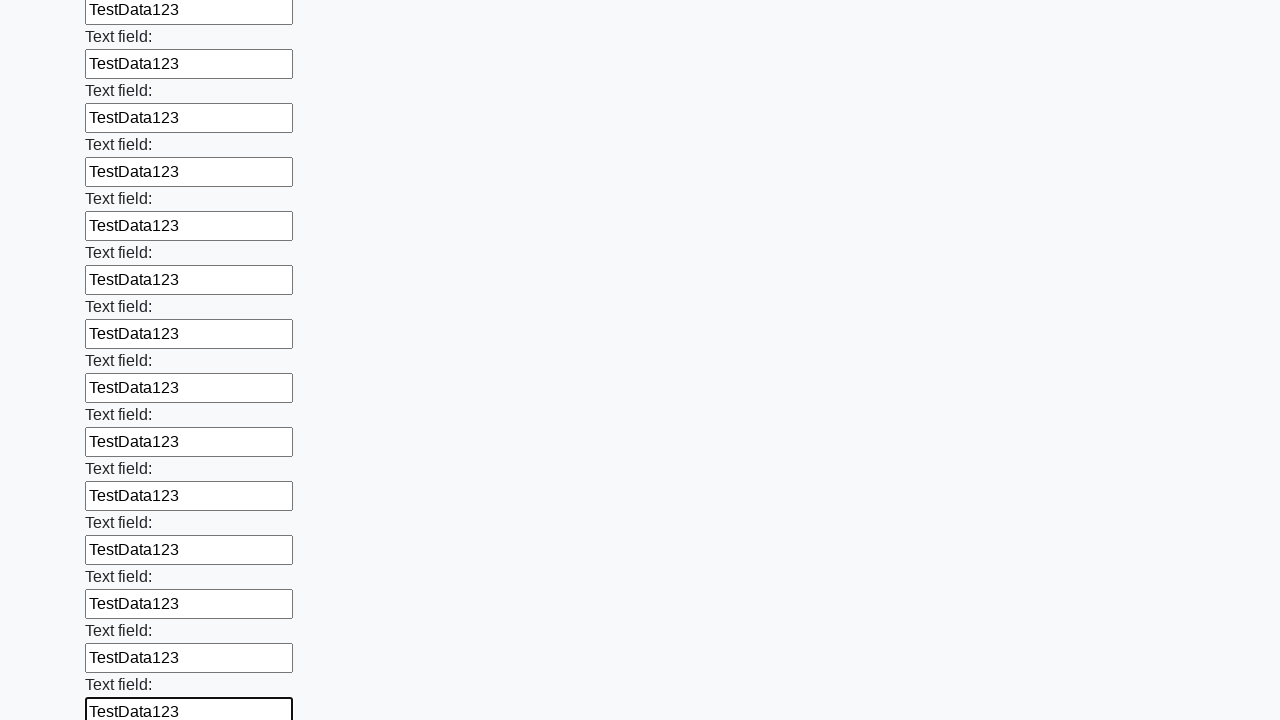

Filled an input field with 'TestData123' on input >> nth=53
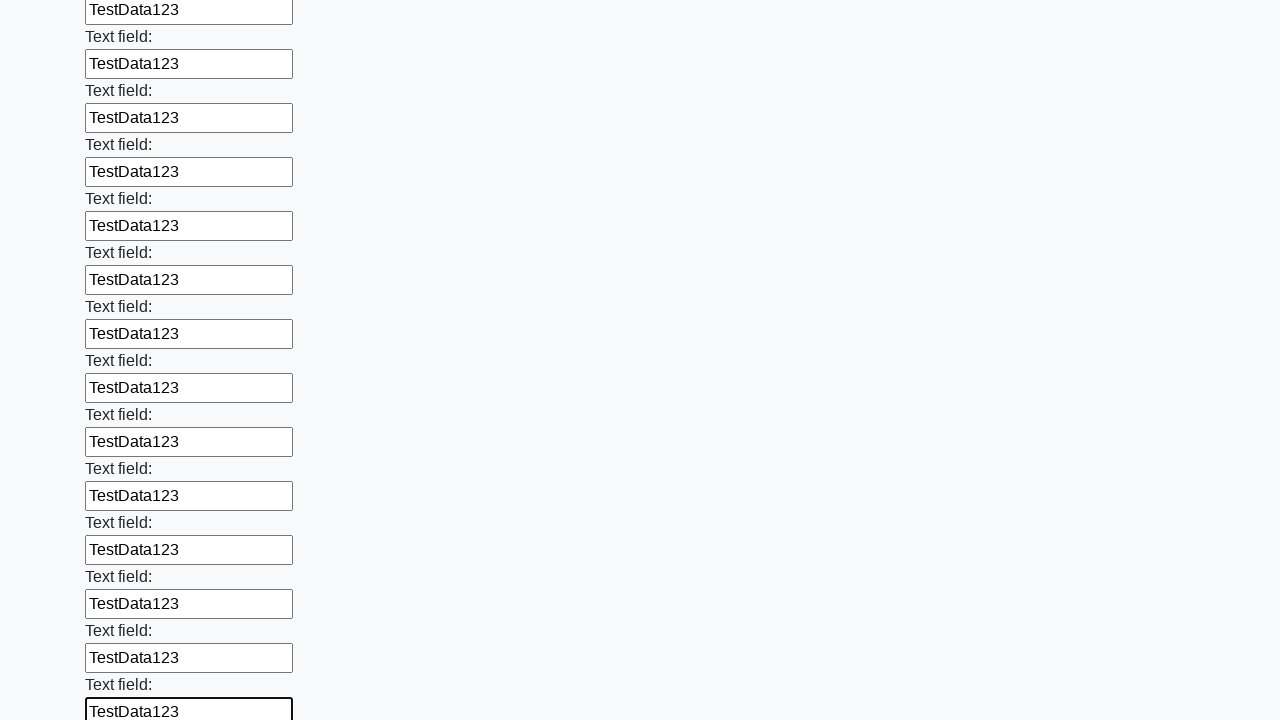

Filled an input field with 'TestData123' on input >> nth=54
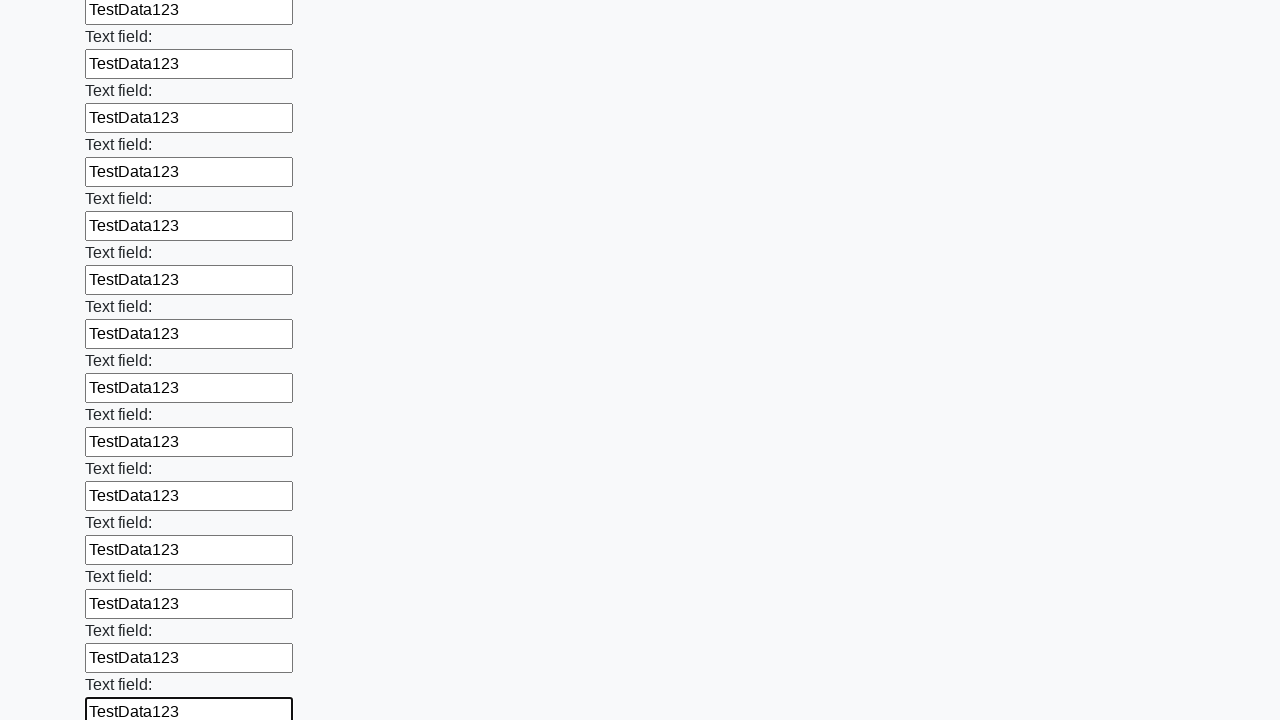

Filled an input field with 'TestData123' on input >> nth=55
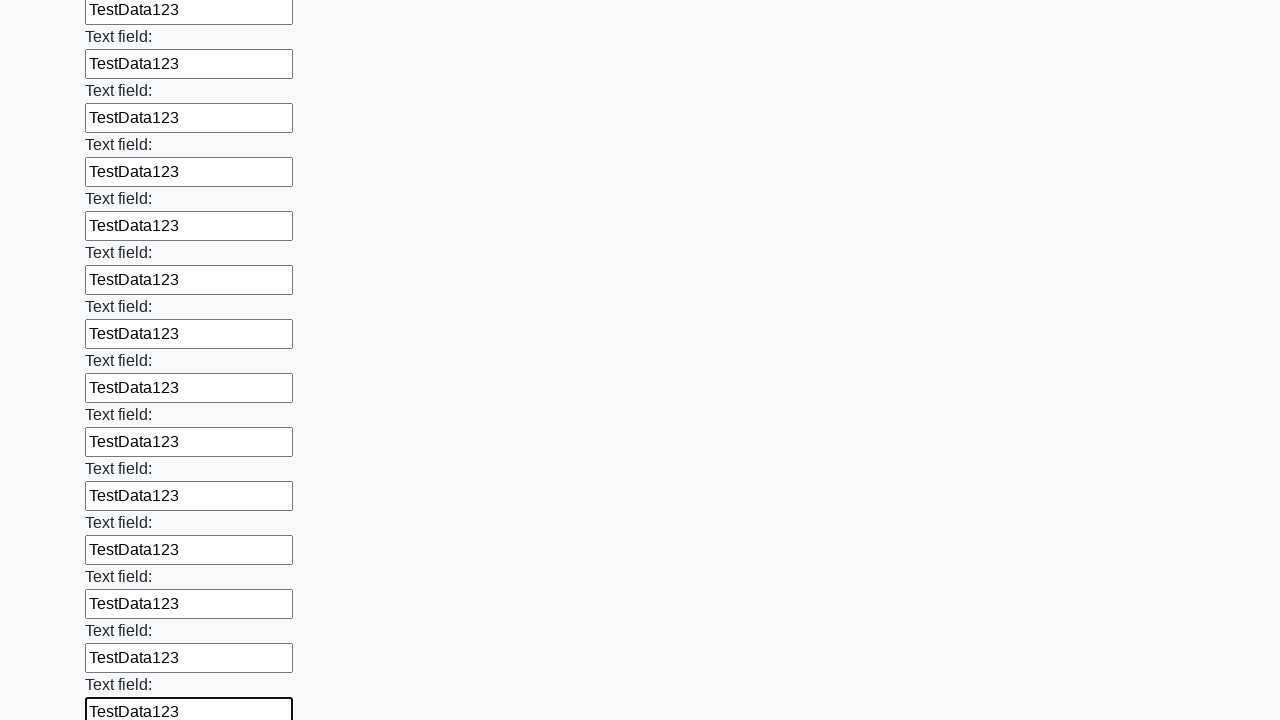

Filled an input field with 'TestData123' on input >> nth=56
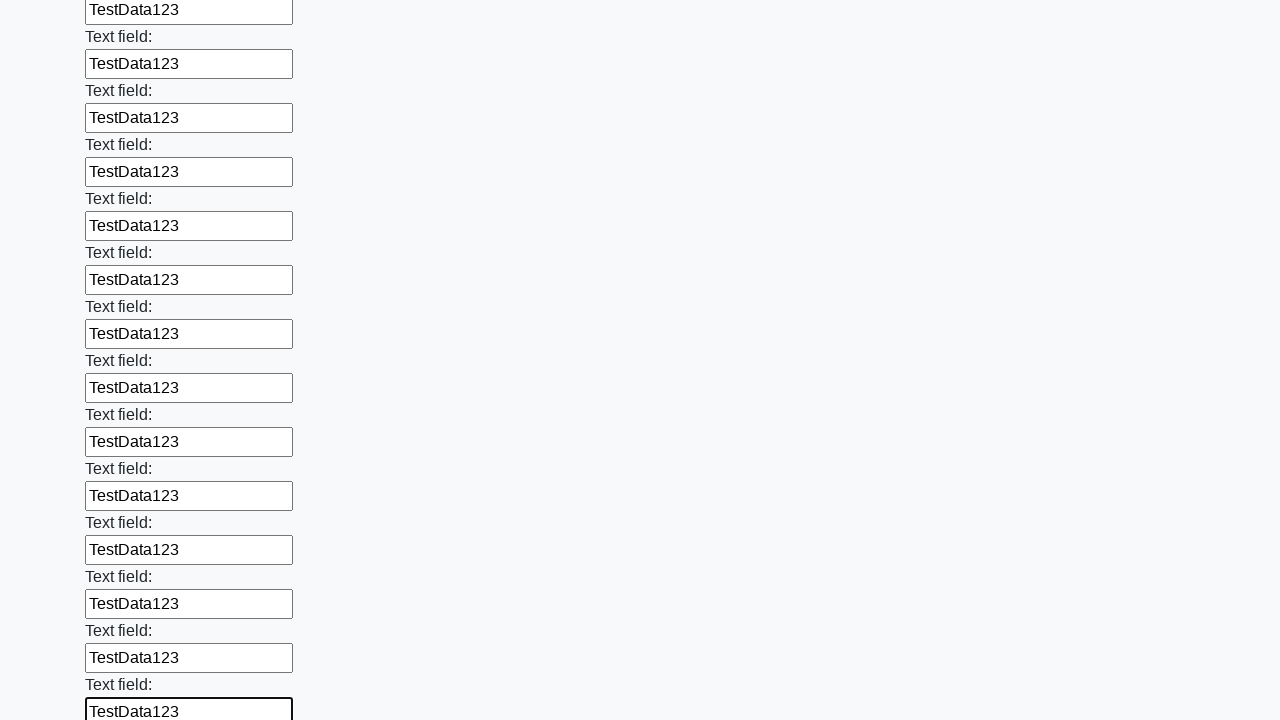

Filled an input field with 'TestData123' on input >> nth=57
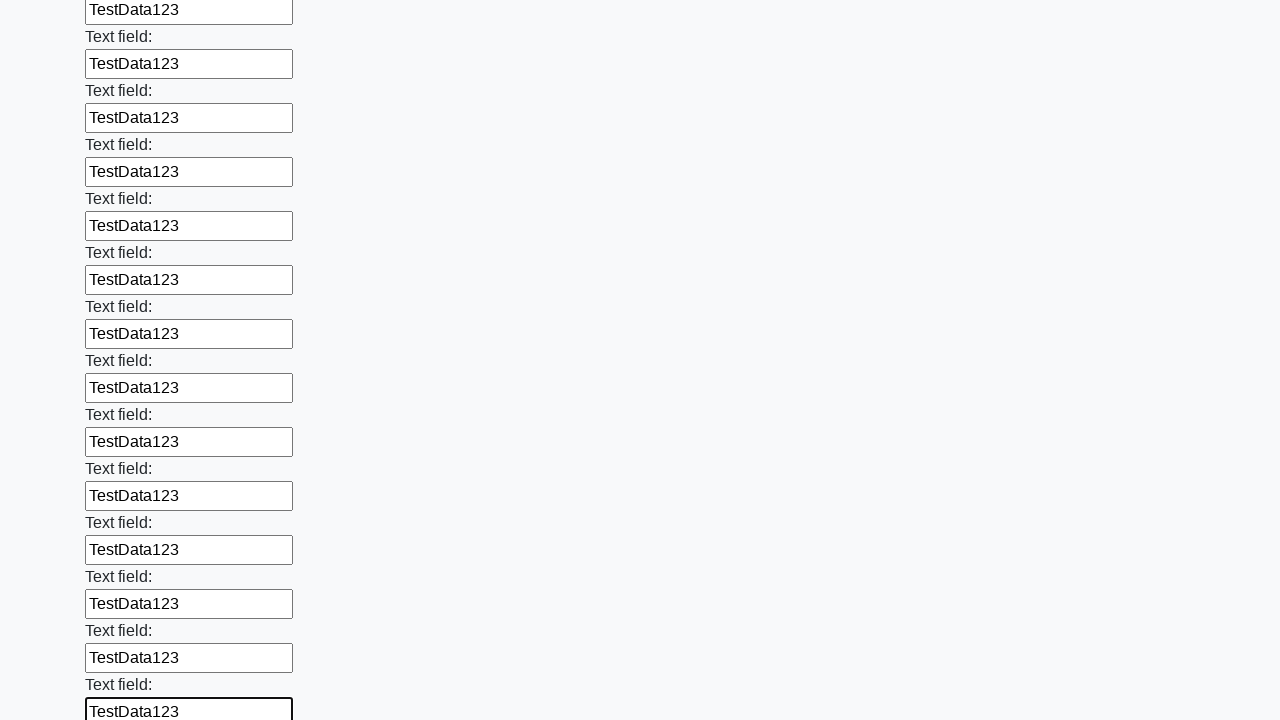

Filled an input field with 'TestData123' on input >> nth=58
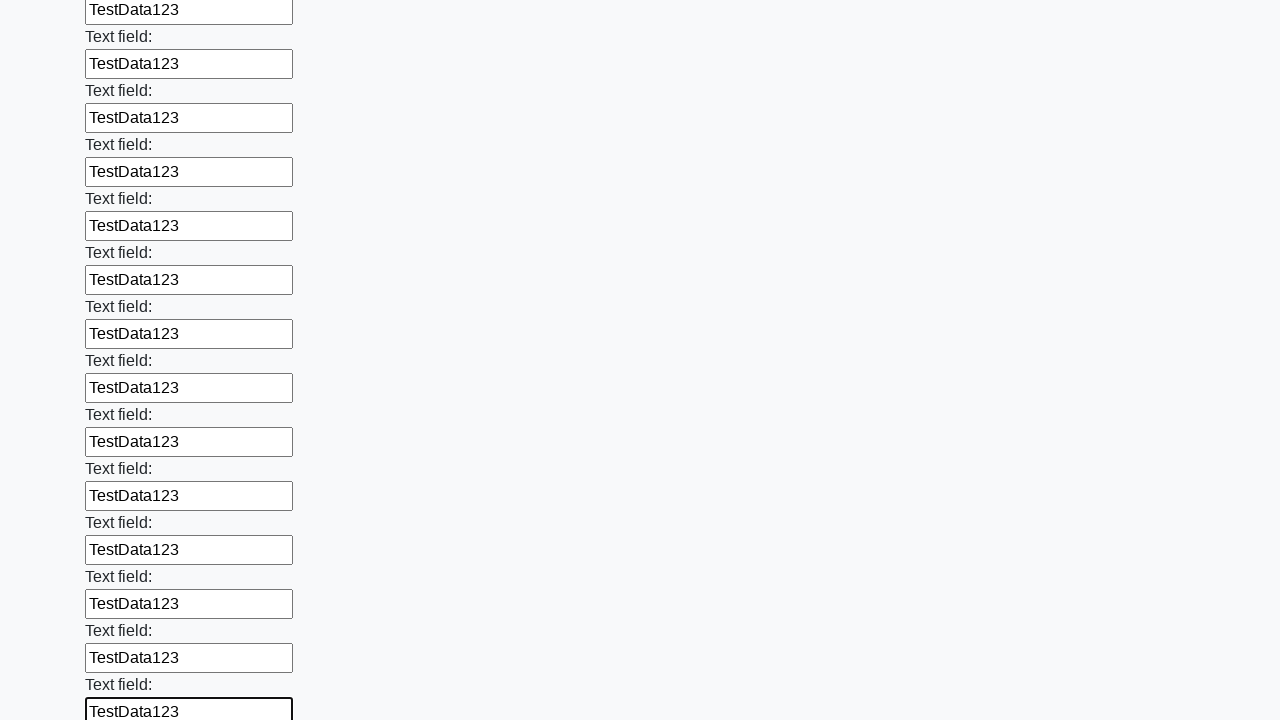

Filled an input field with 'TestData123' on input >> nth=59
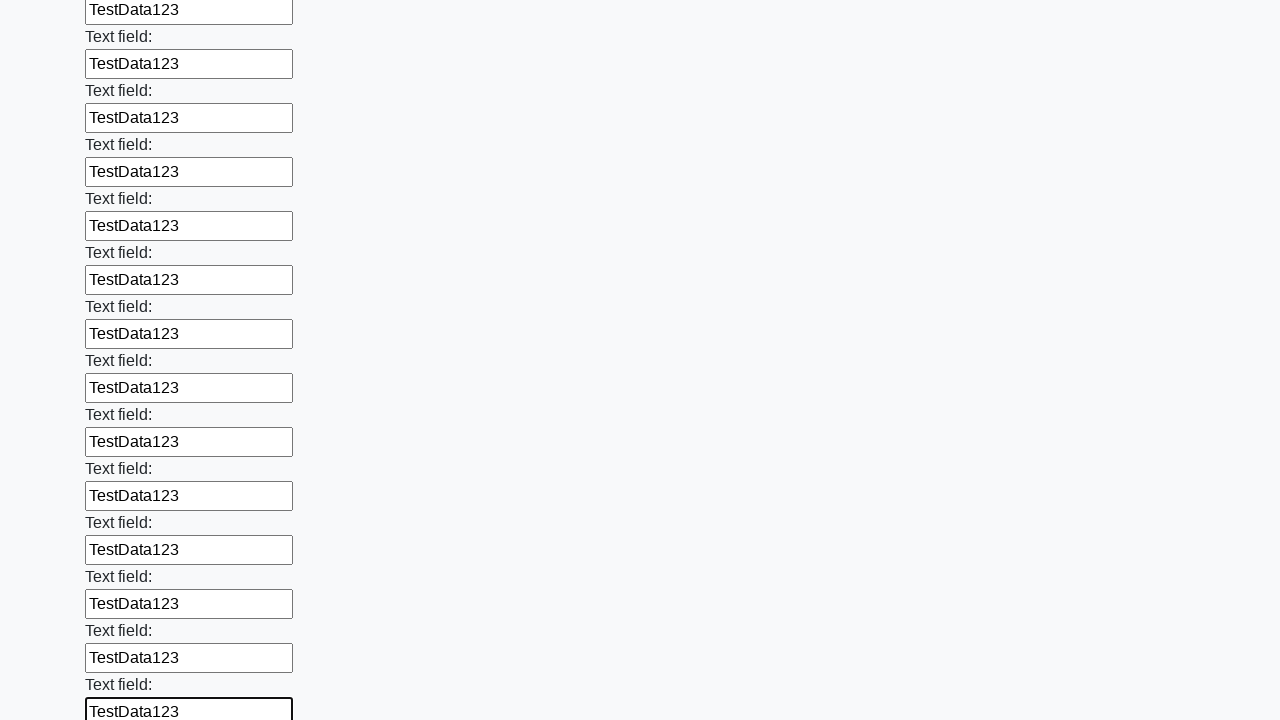

Filled an input field with 'TestData123' on input >> nth=60
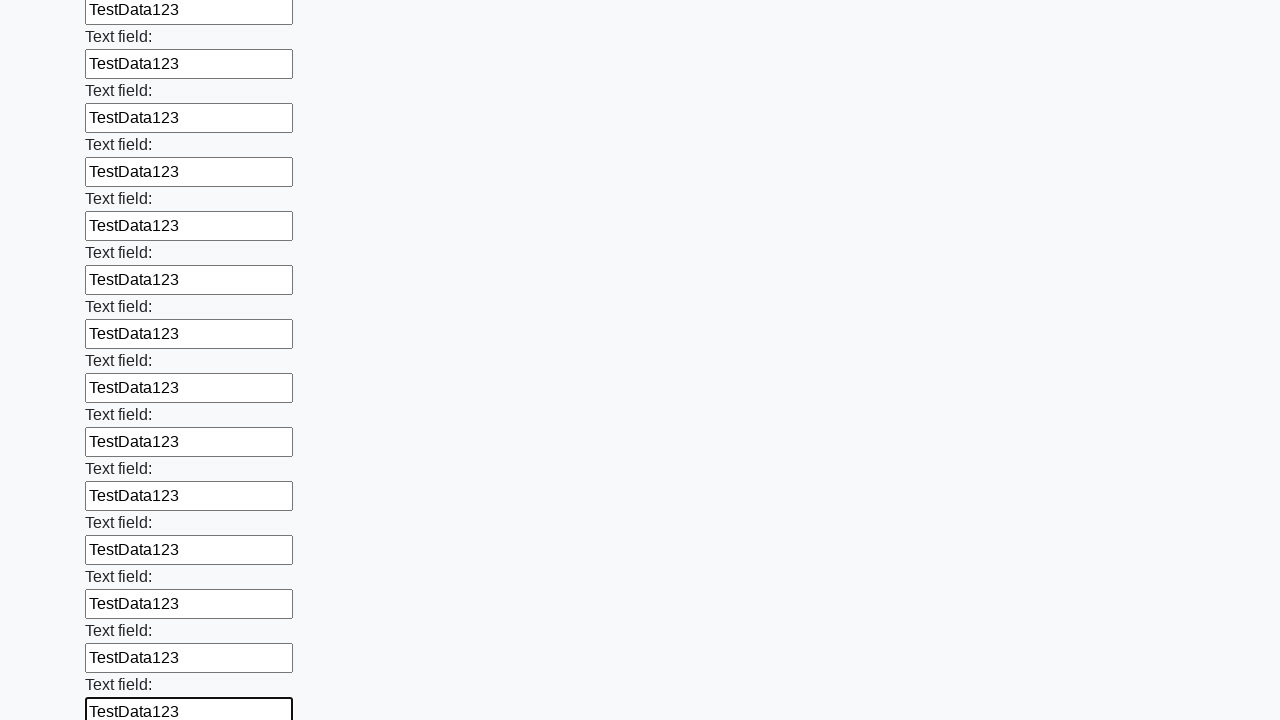

Filled an input field with 'TestData123' on input >> nth=61
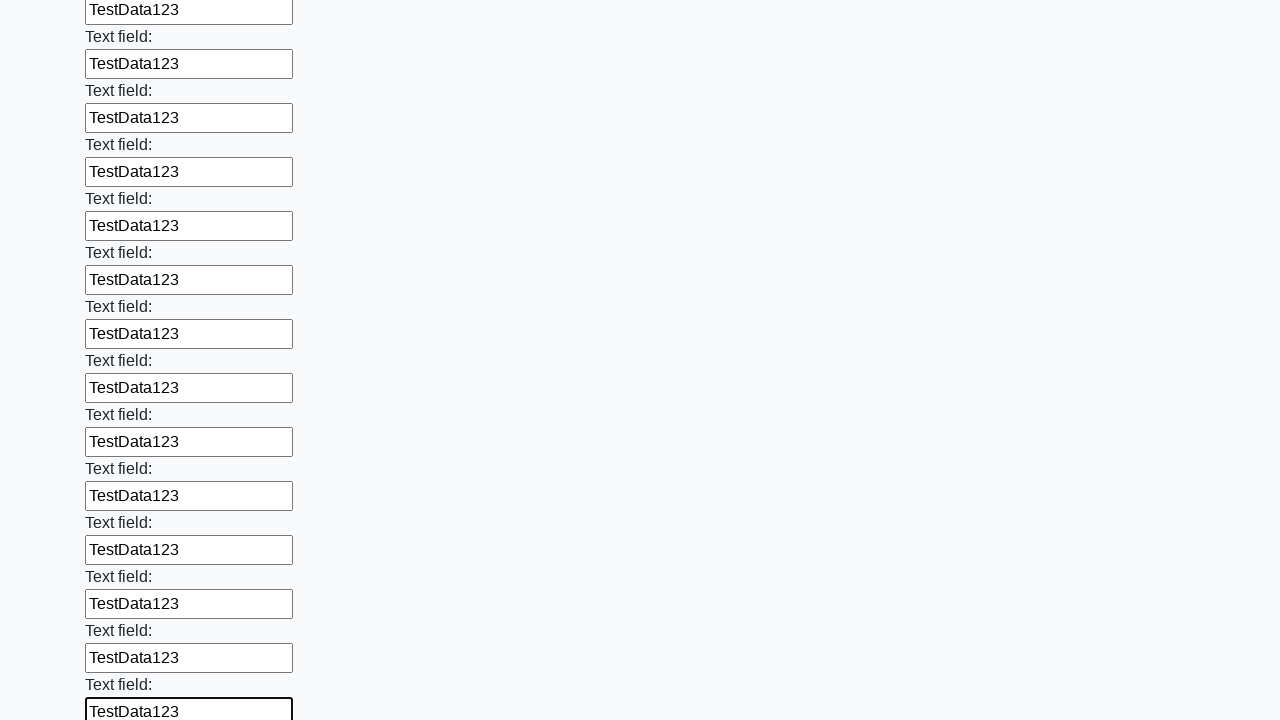

Filled an input field with 'TestData123' on input >> nth=62
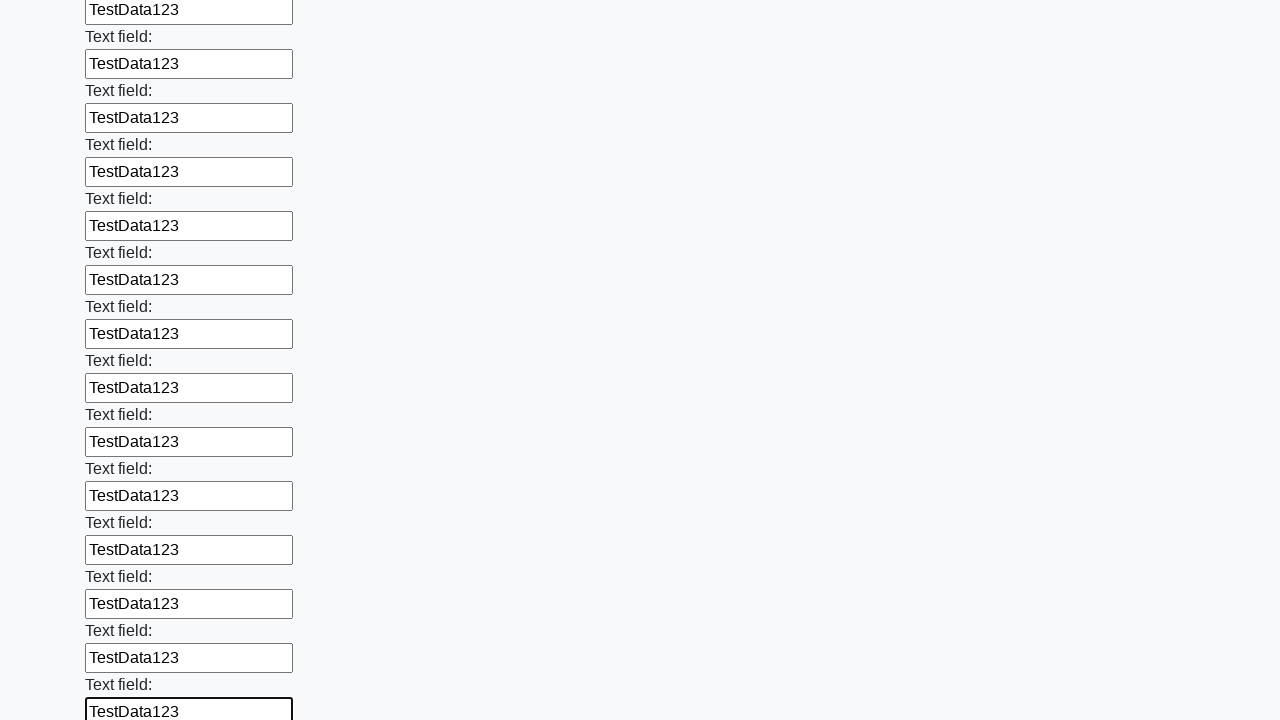

Filled an input field with 'TestData123' on input >> nth=63
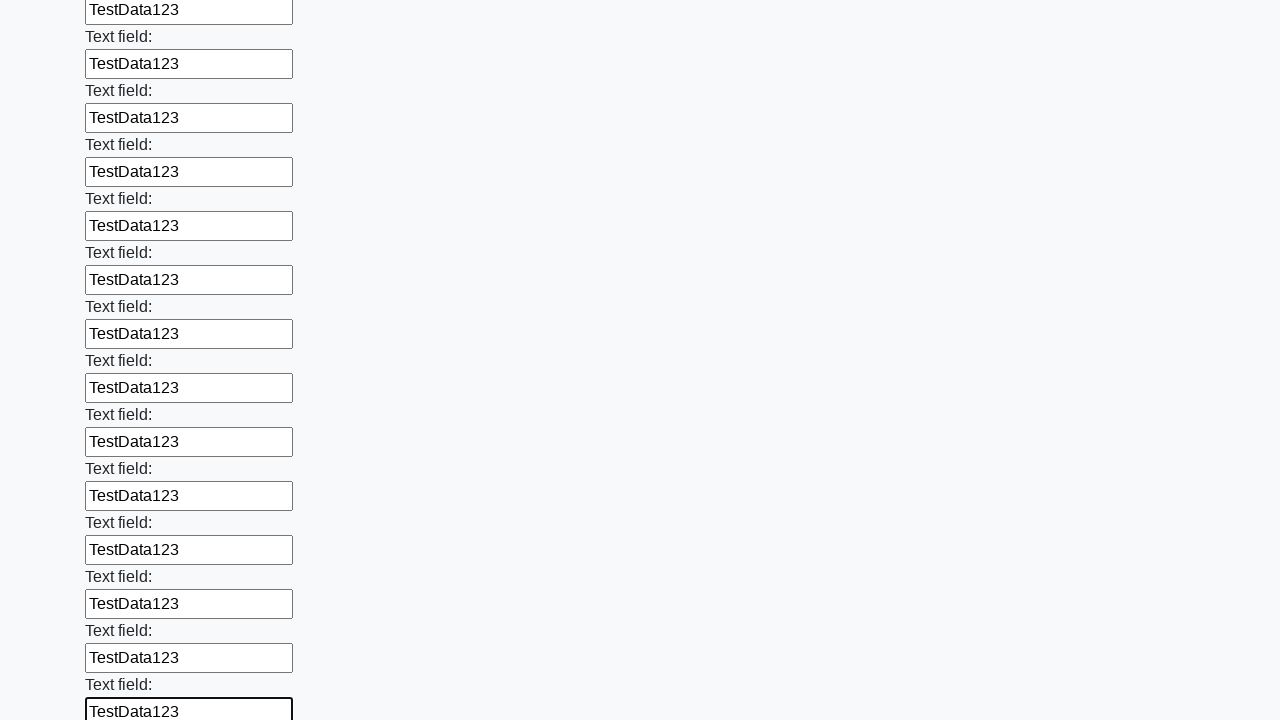

Filled an input field with 'TestData123' on input >> nth=64
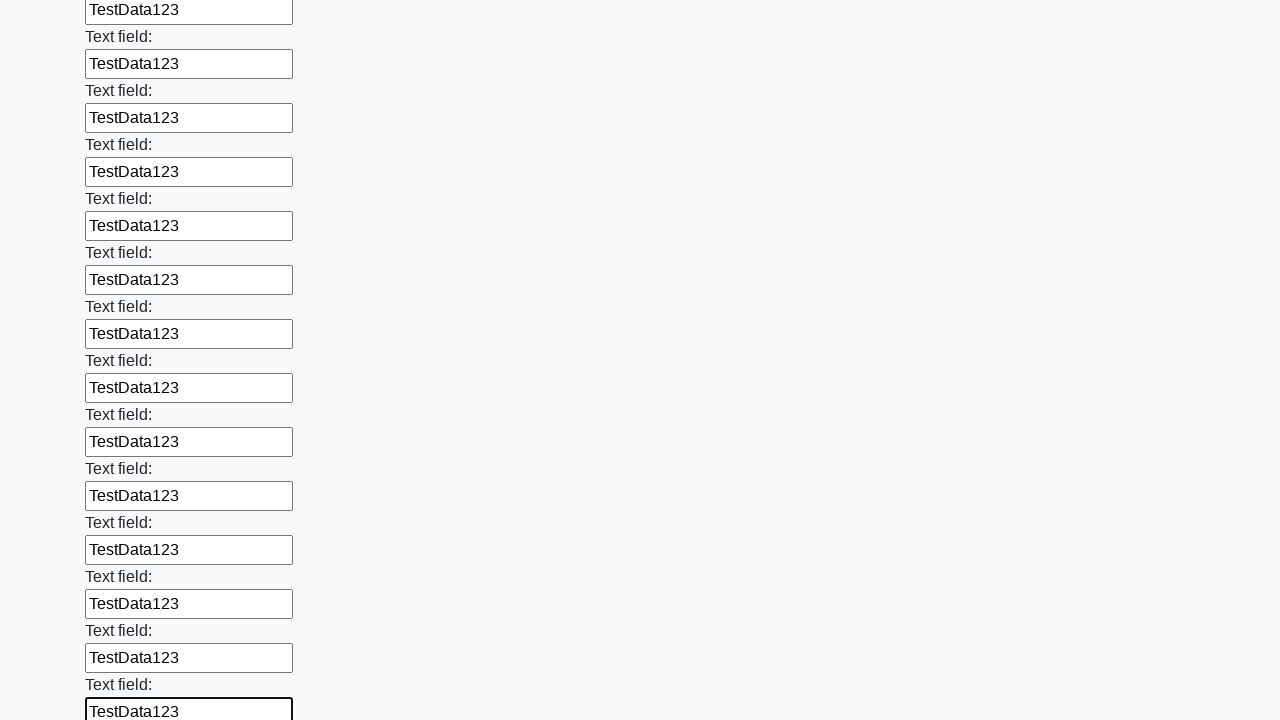

Filled an input field with 'TestData123' on input >> nth=65
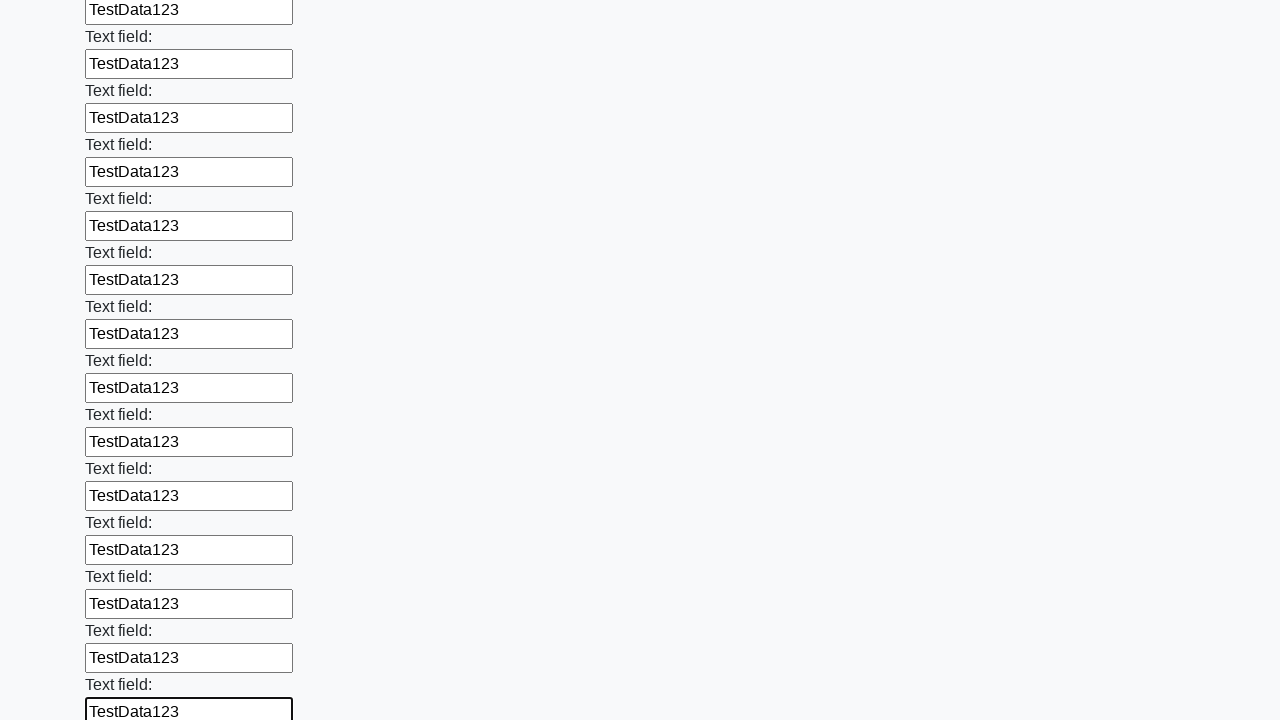

Filled an input field with 'TestData123' on input >> nth=66
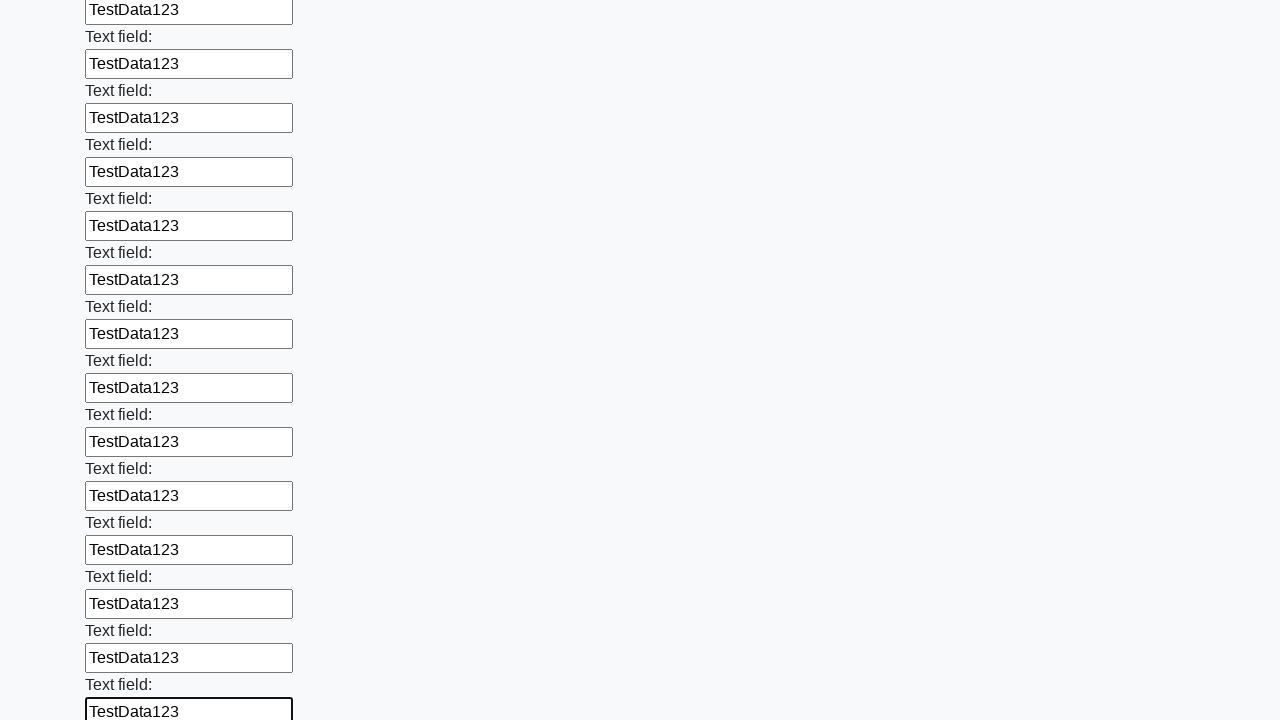

Filled an input field with 'TestData123' on input >> nth=67
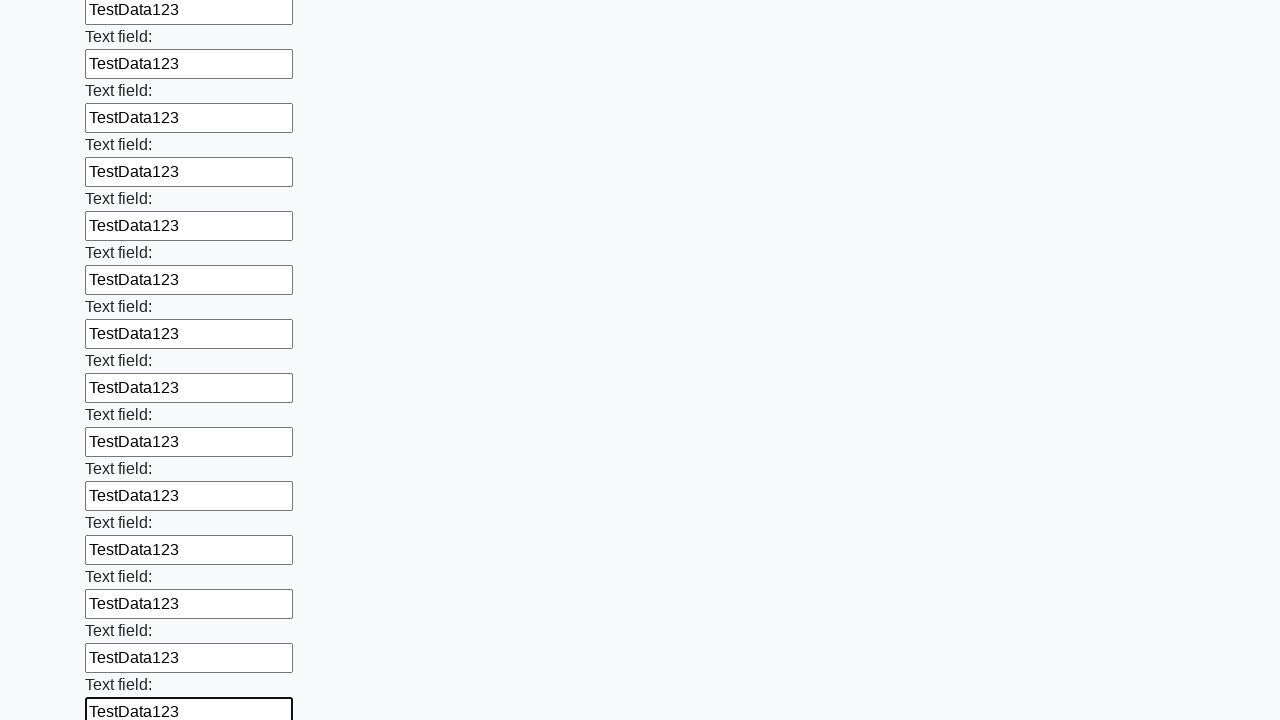

Filled an input field with 'TestData123' on input >> nth=68
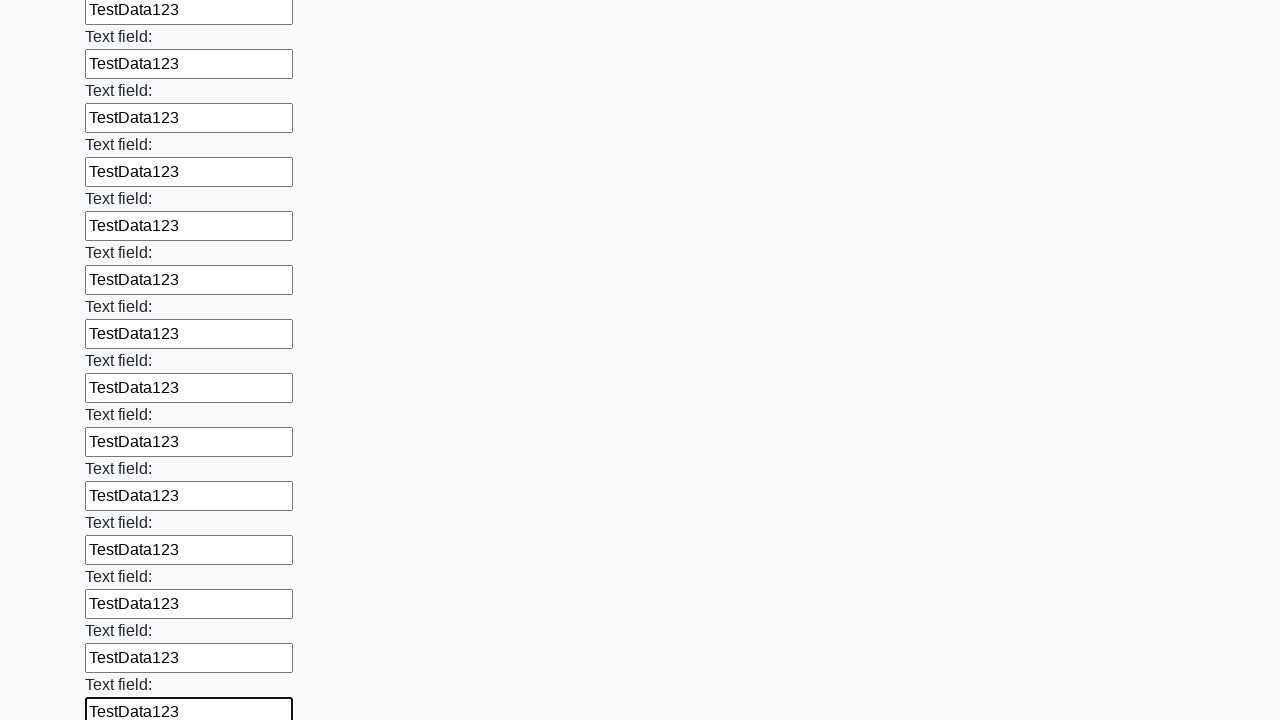

Filled an input field with 'TestData123' on input >> nth=69
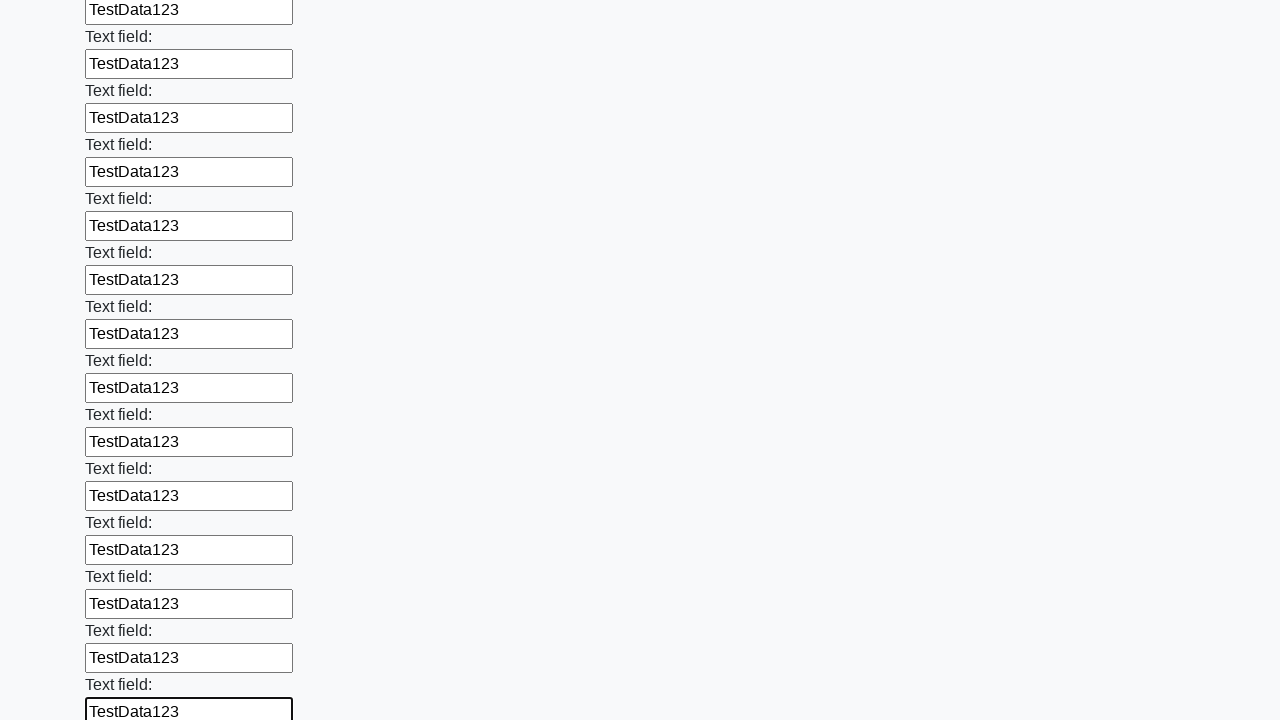

Filled an input field with 'TestData123' on input >> nth=70
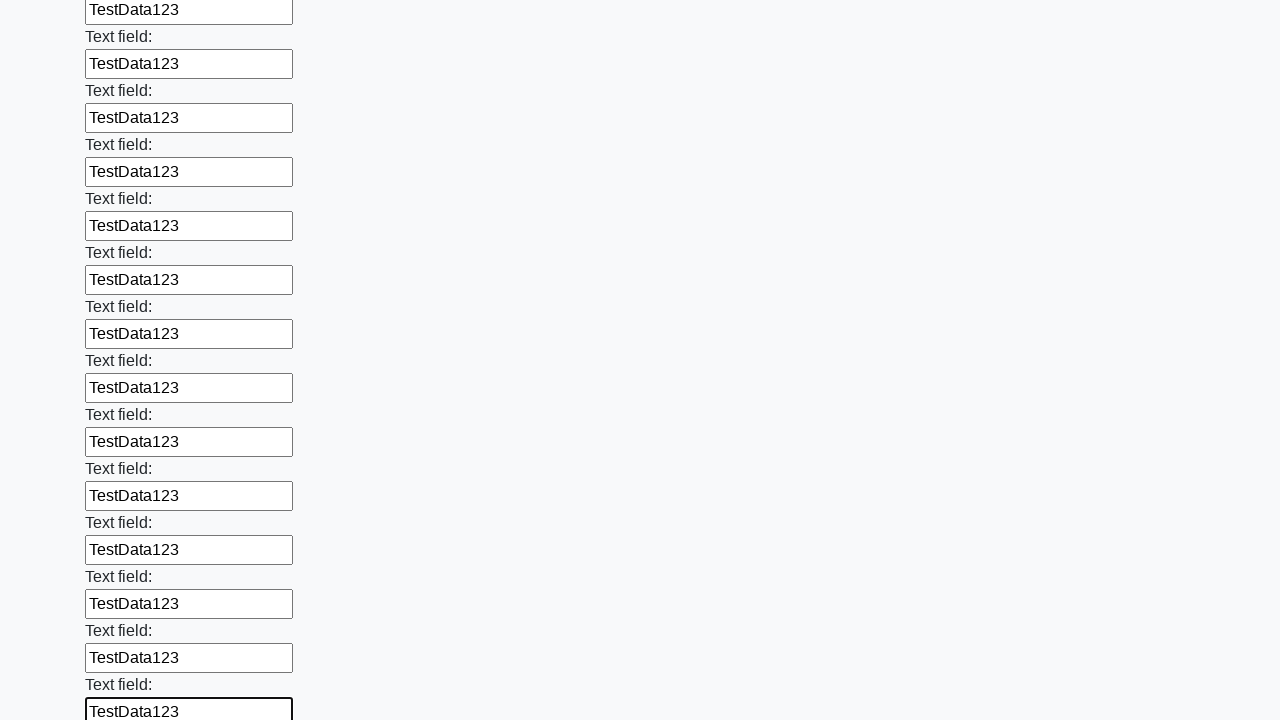

Filled an input field with 'TestData123' on input >> nth=71
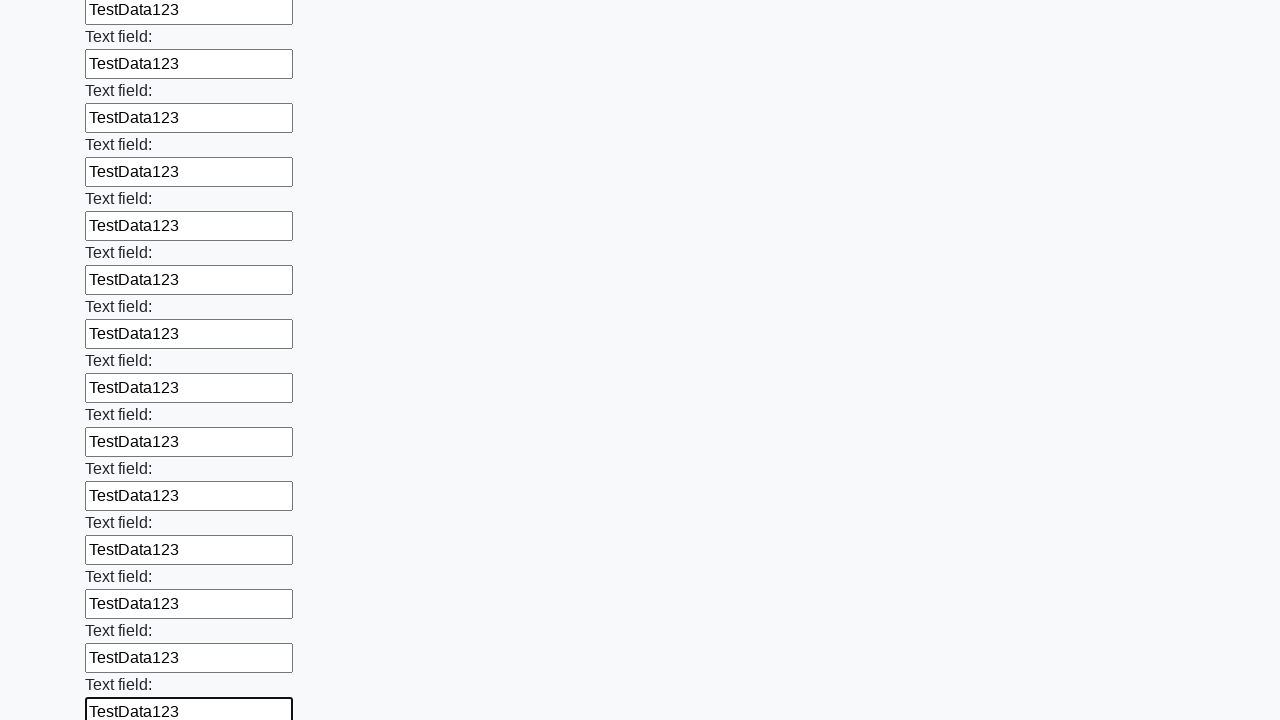

Filled an input field with 'TestData123' on input >> nth=72
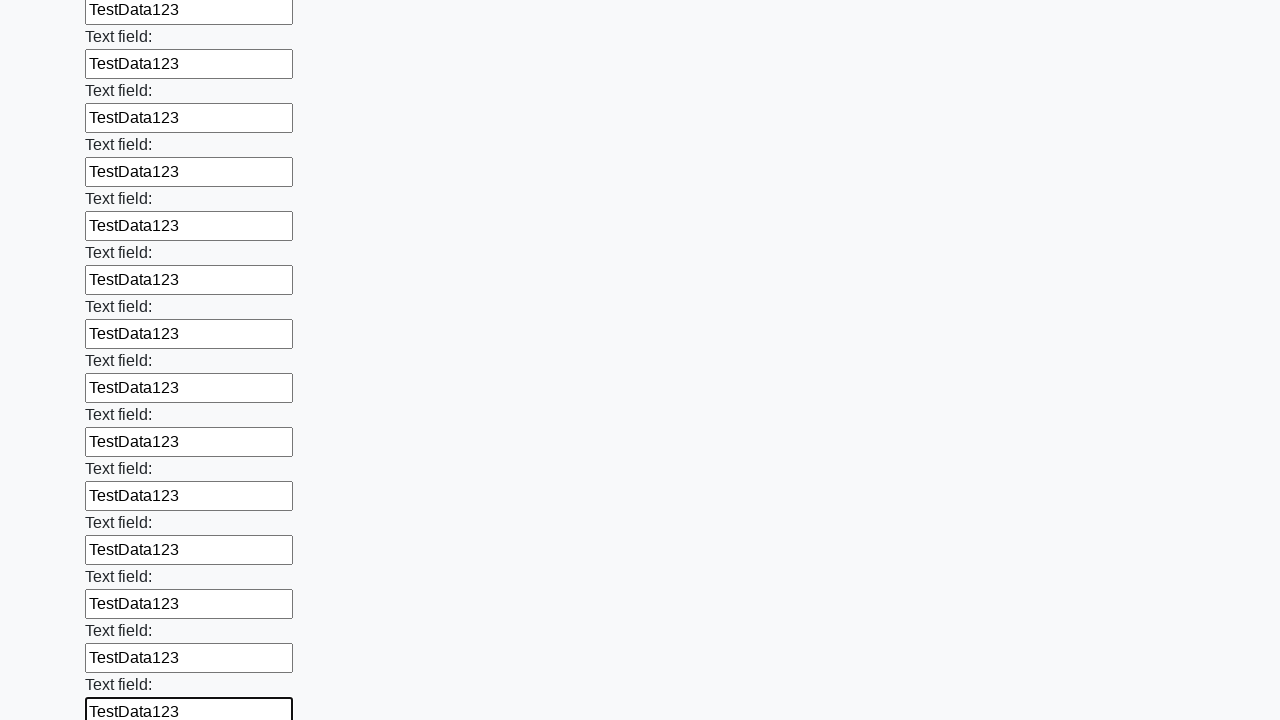

Filled an input field with 'TestData123' on input >> nth=73
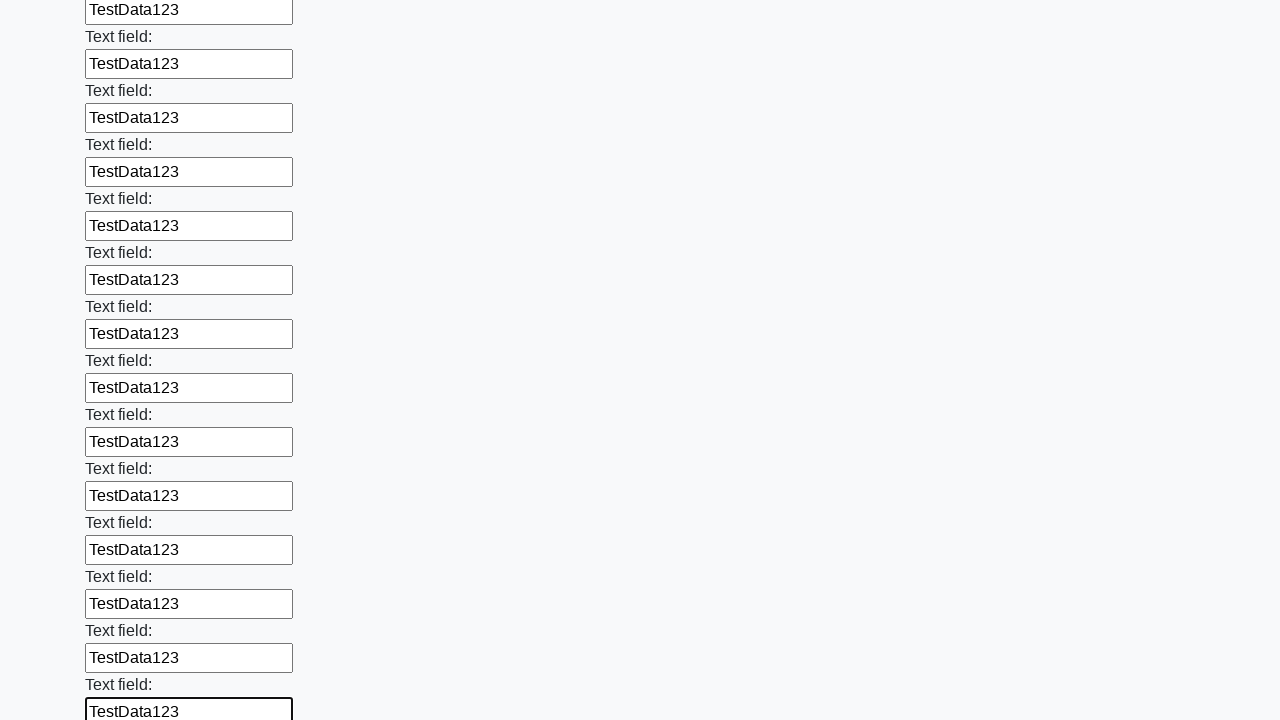

Filled an input field with 'TestData123' on input >> nth=74
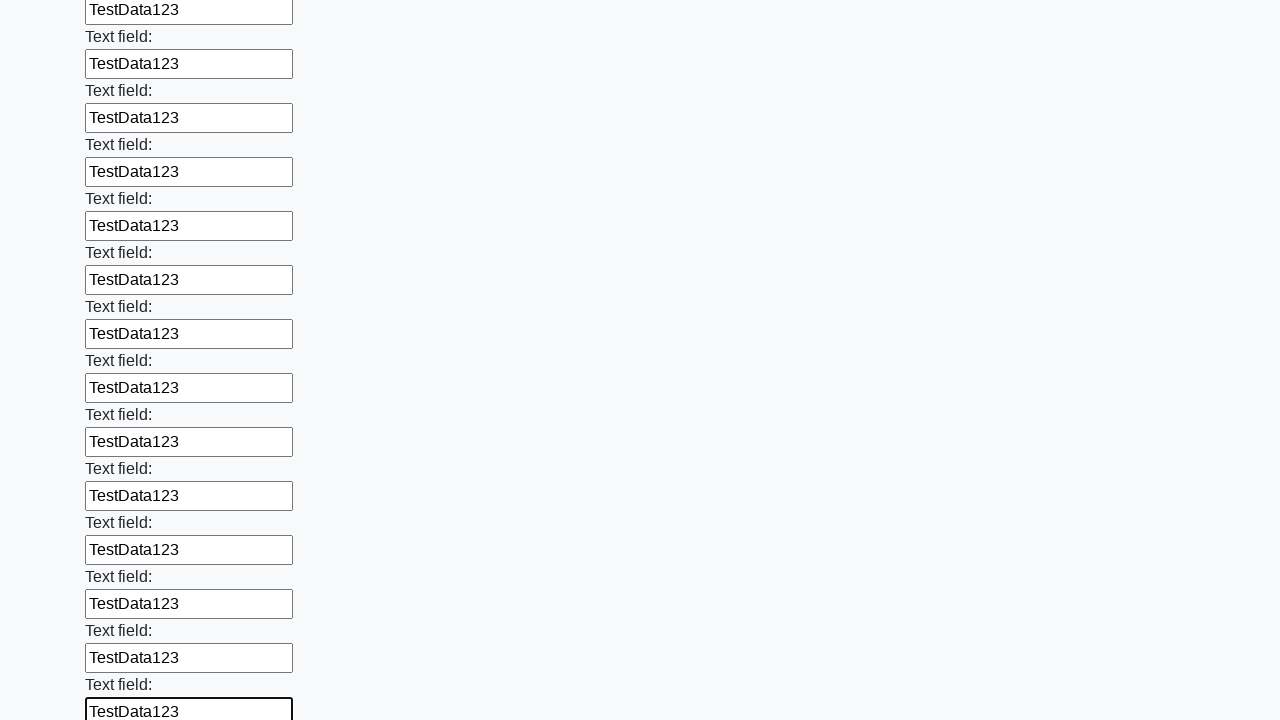

Filled an input field with 'TestData123' on input >> nth=75
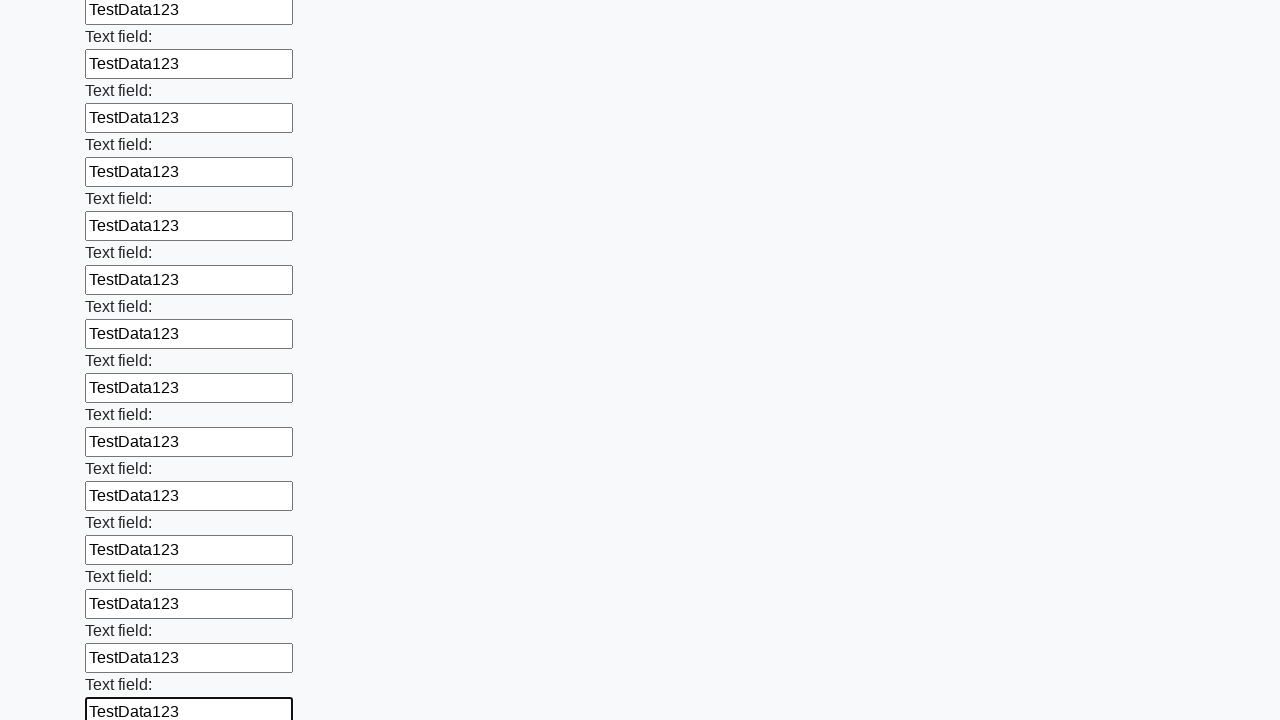

Filled an input field with 'TestData123' on input >> nth=76
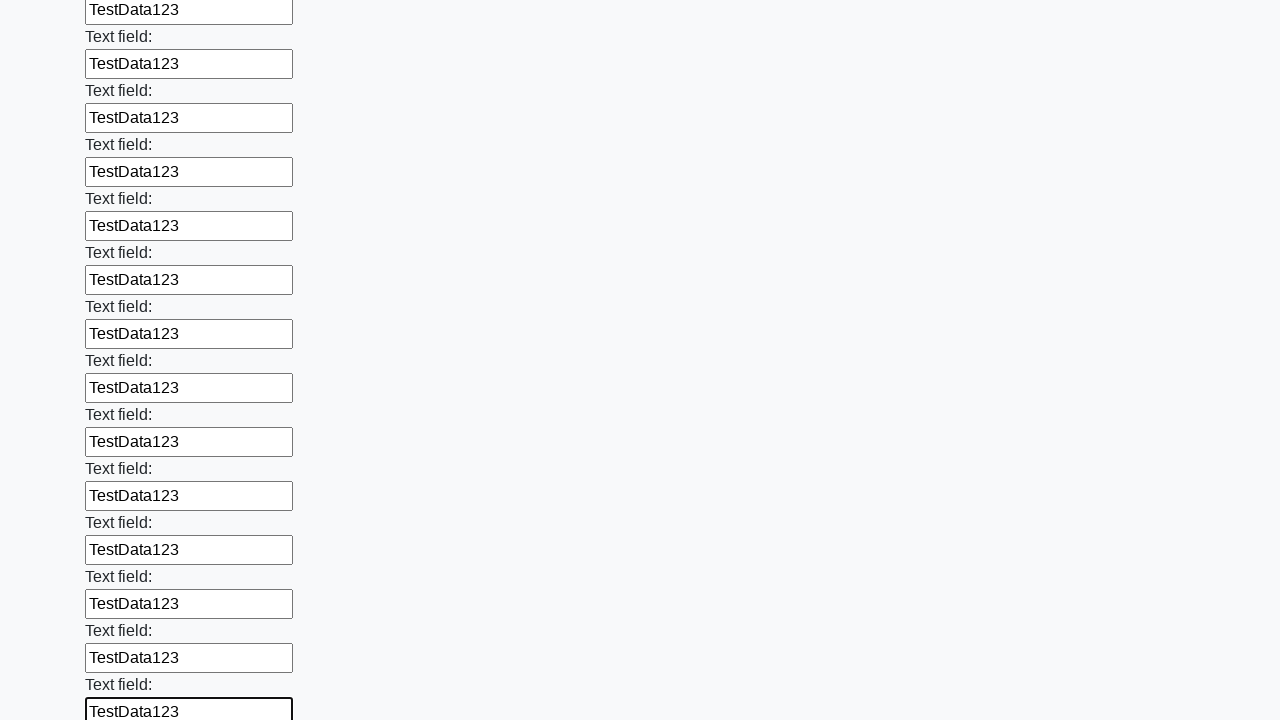

Filled an input field with 'TestData123' on input >> nth=77
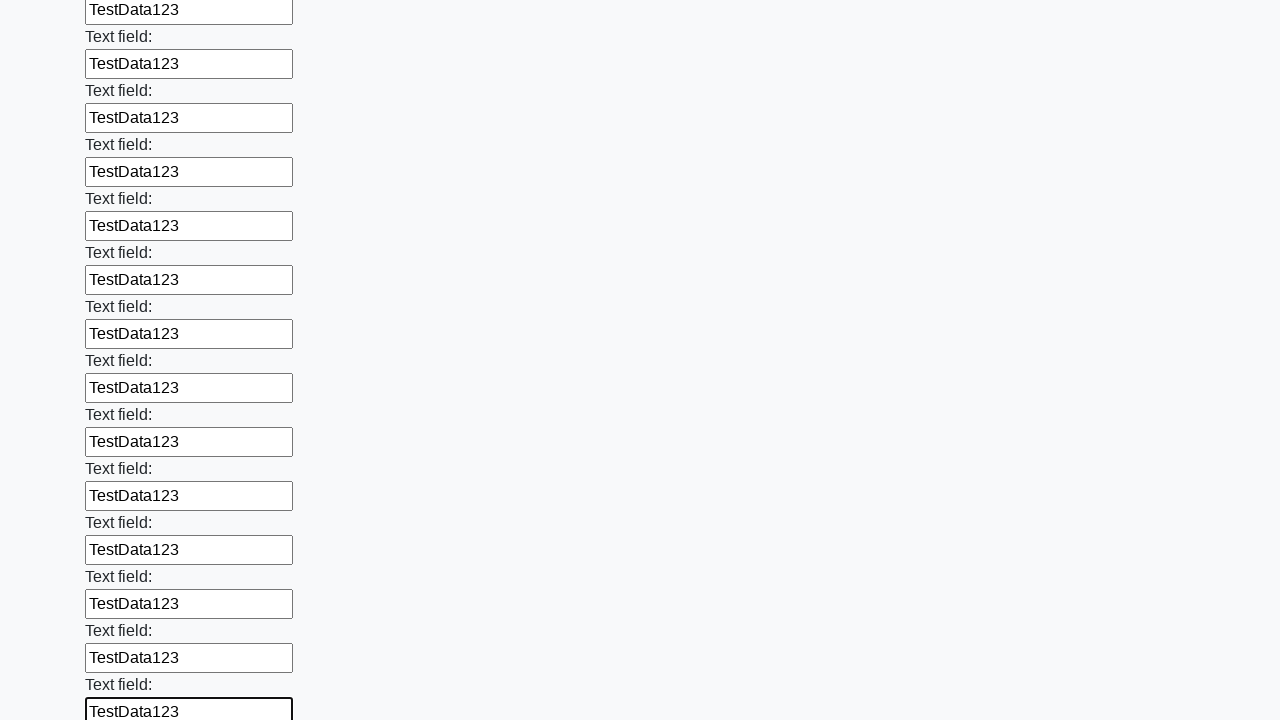

Filled an input field with 'TestData123' on input >> nth=78
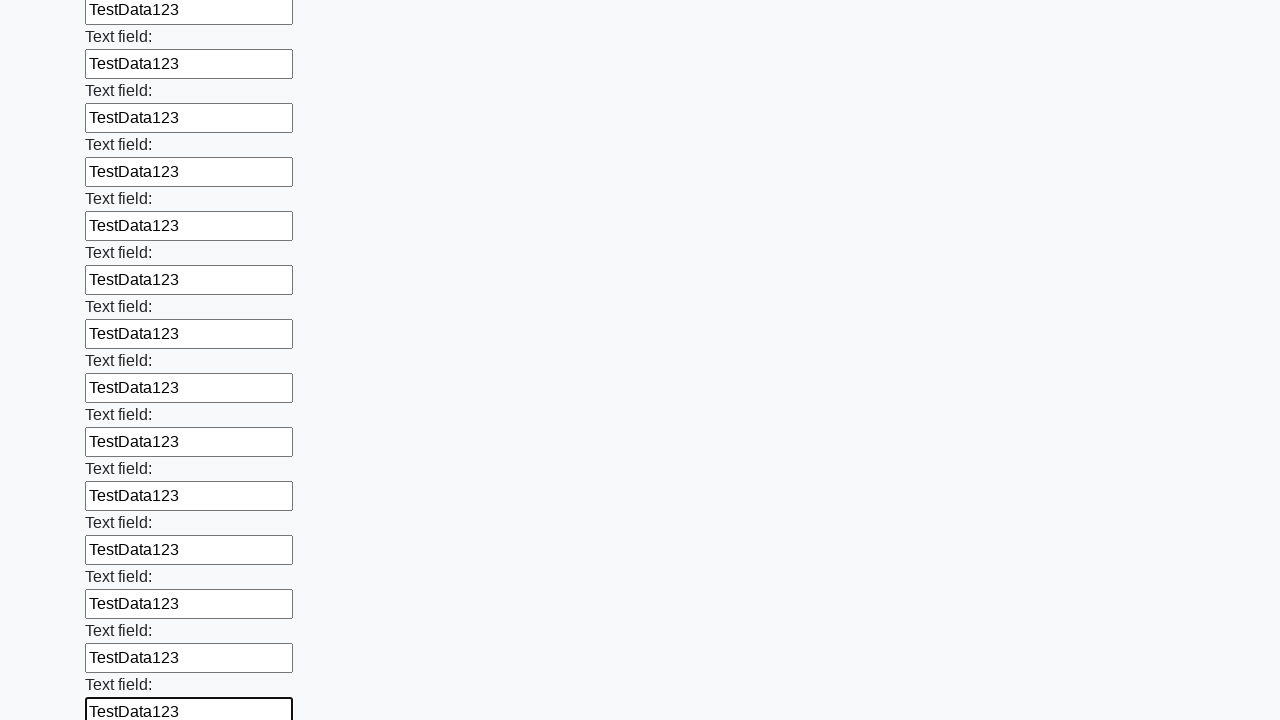

Filled an input field with 'TestData123' on input >> nth=79
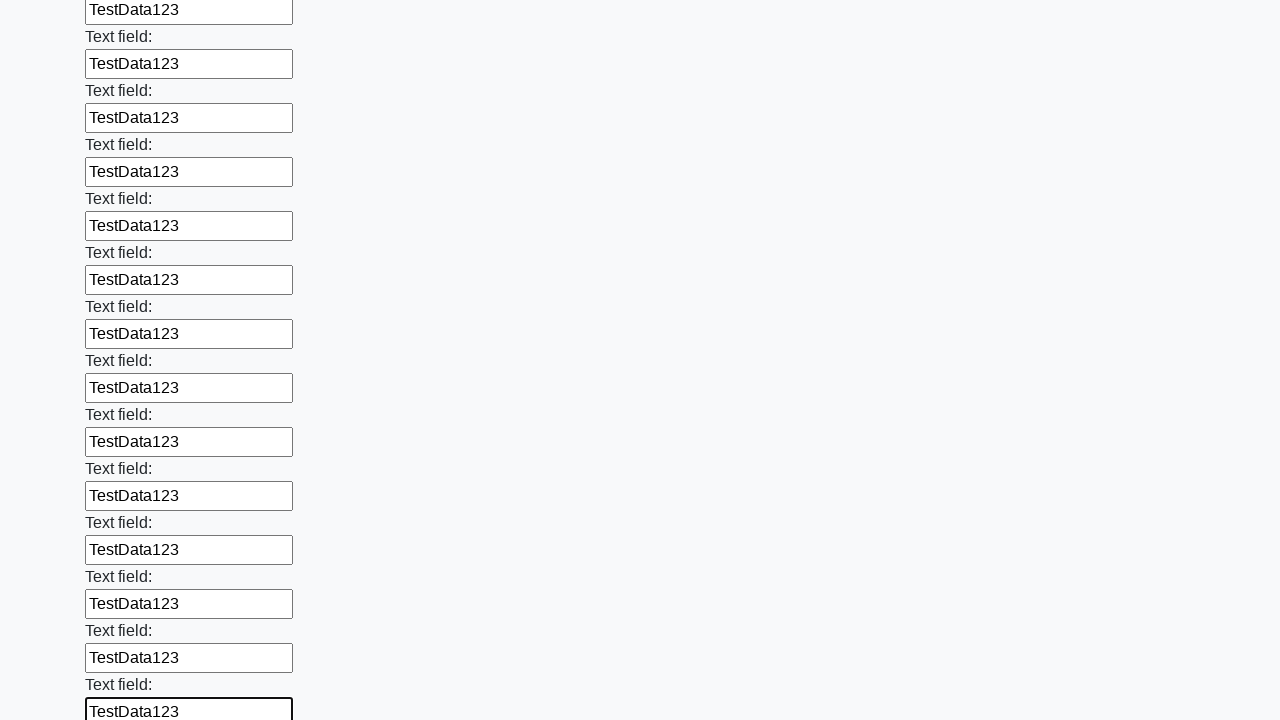

Filled an input field with 'TestData123' on input >> nth=80
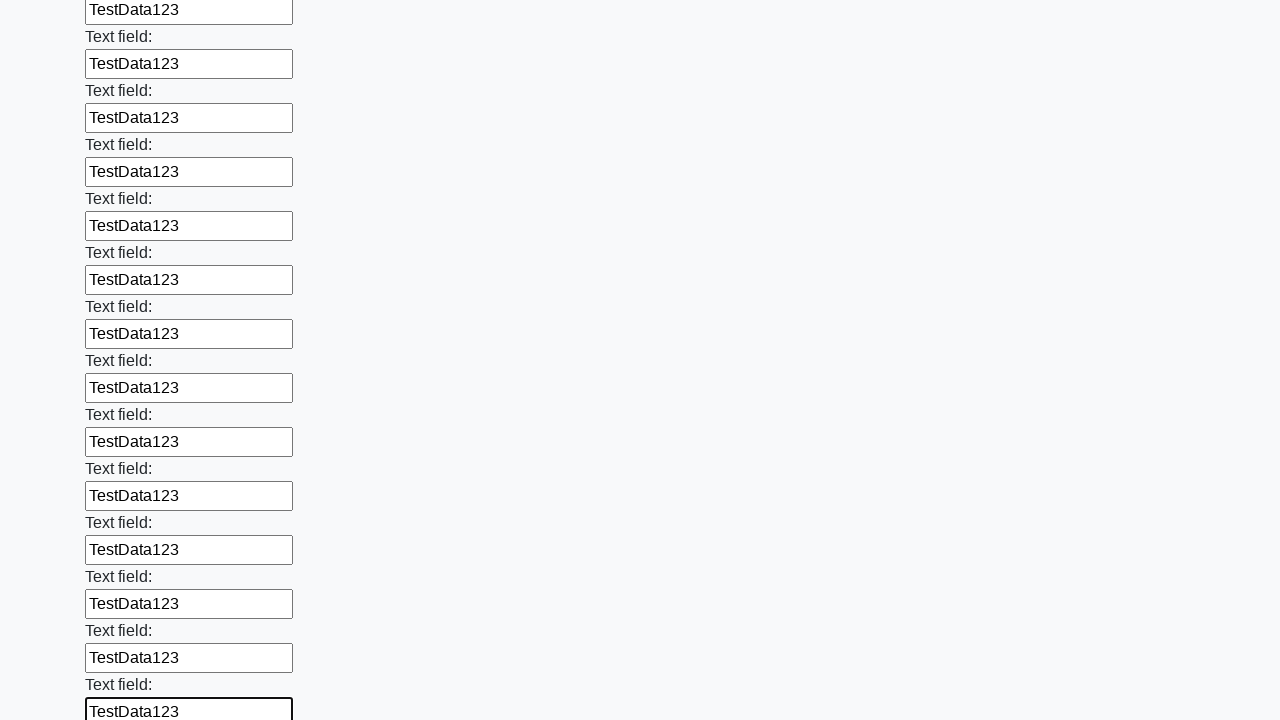

Filled an input field with 'TestData123' on input >> nth=81
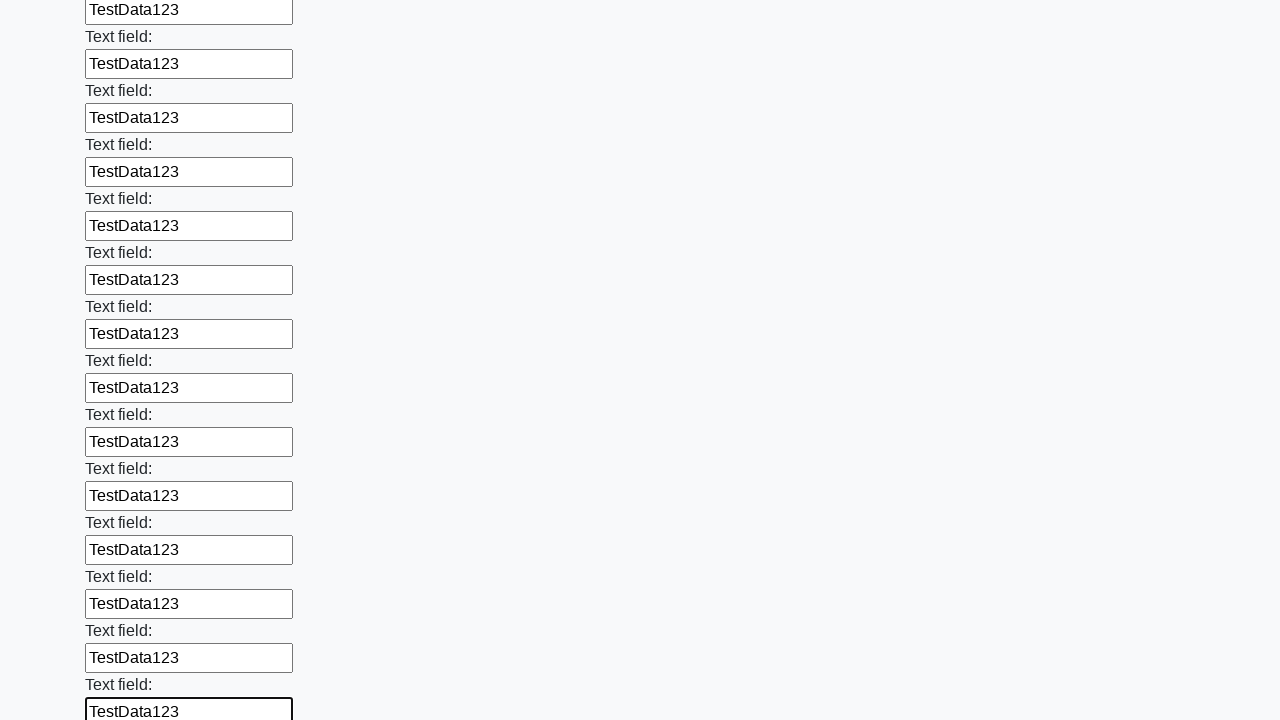

Filled an input field with 'TestData123' on input >> nth=82
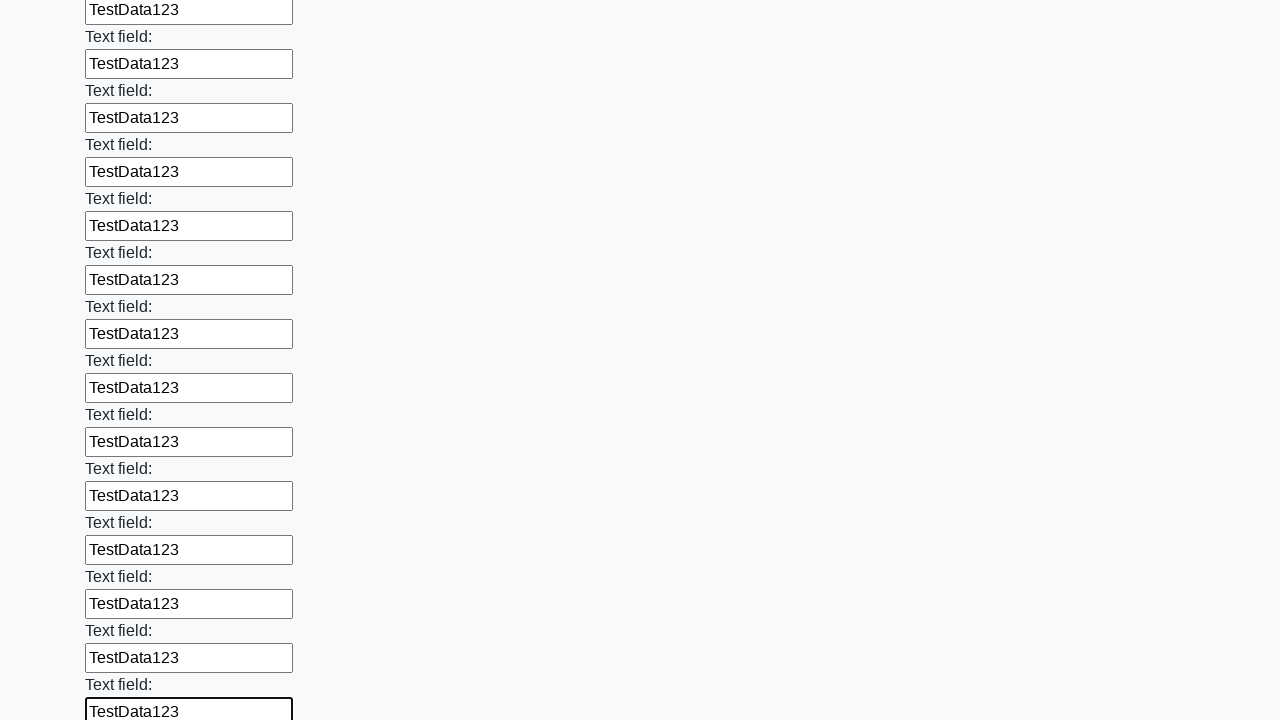

Filled an input field with 'TestData123' on input >> nth=83
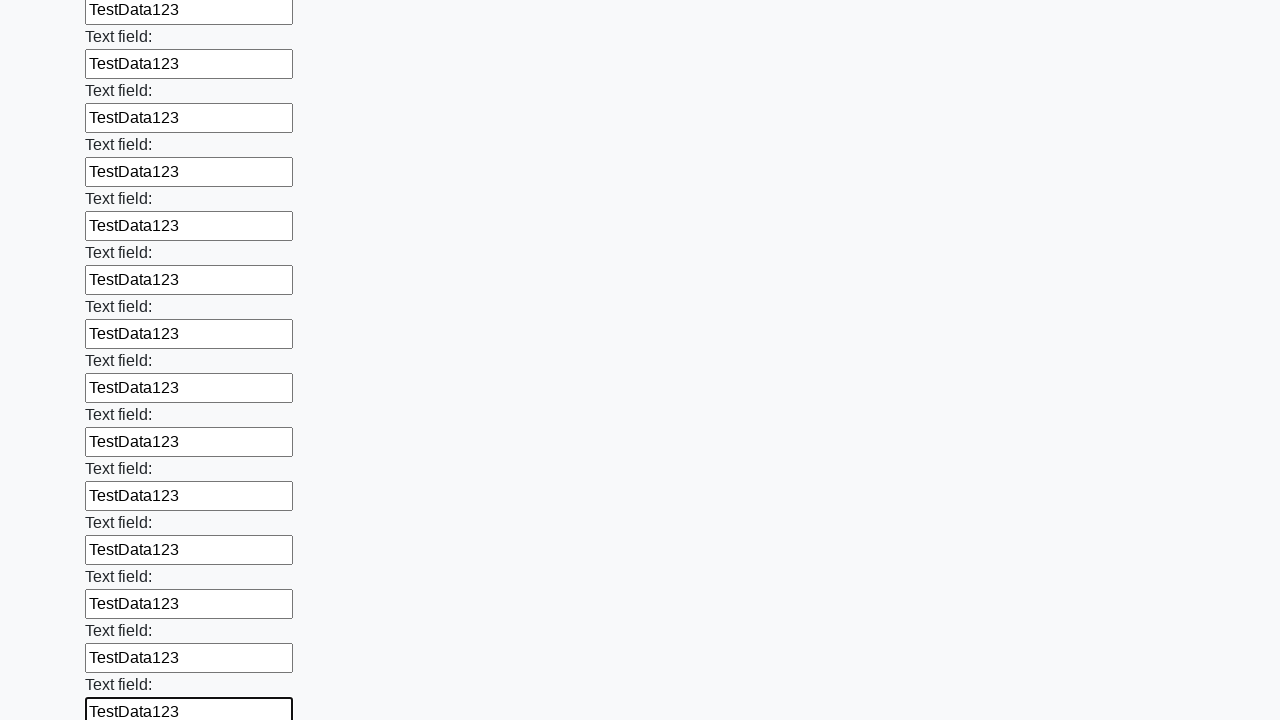

Filled an input field with 'TestData123' on input >> nth=84
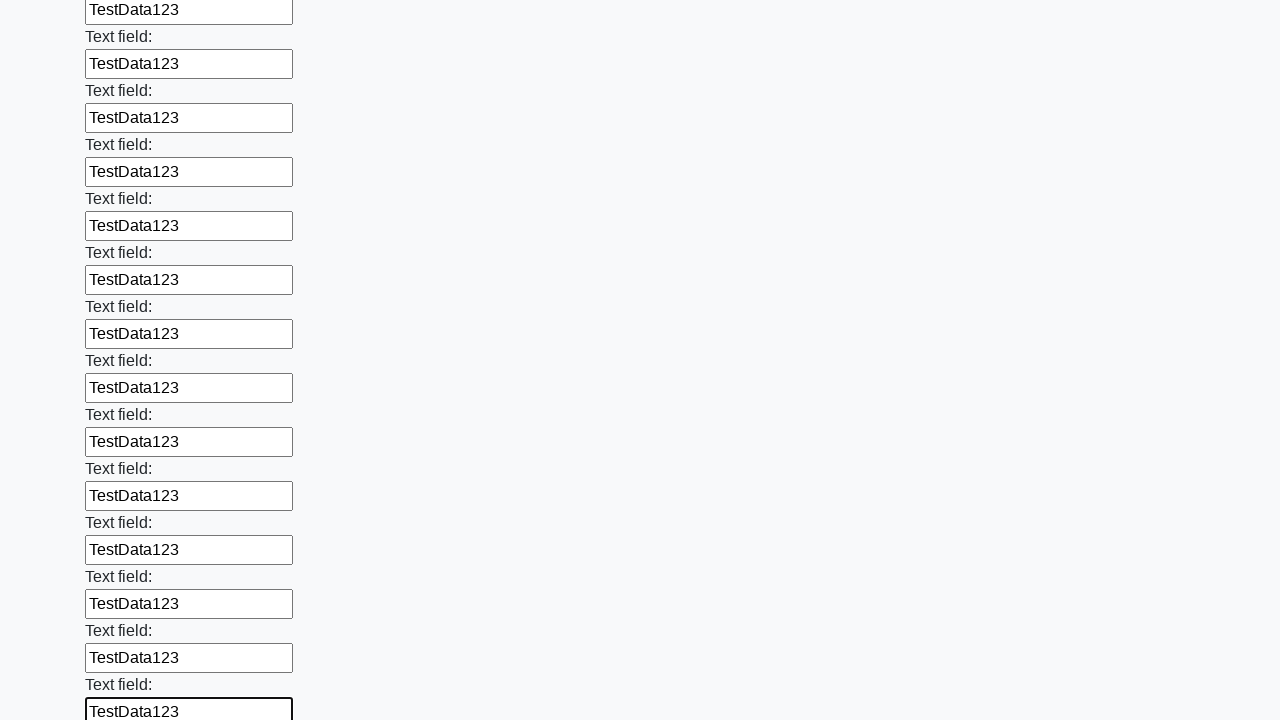

Filled an input field with 'TestData123' on input >> nth=85
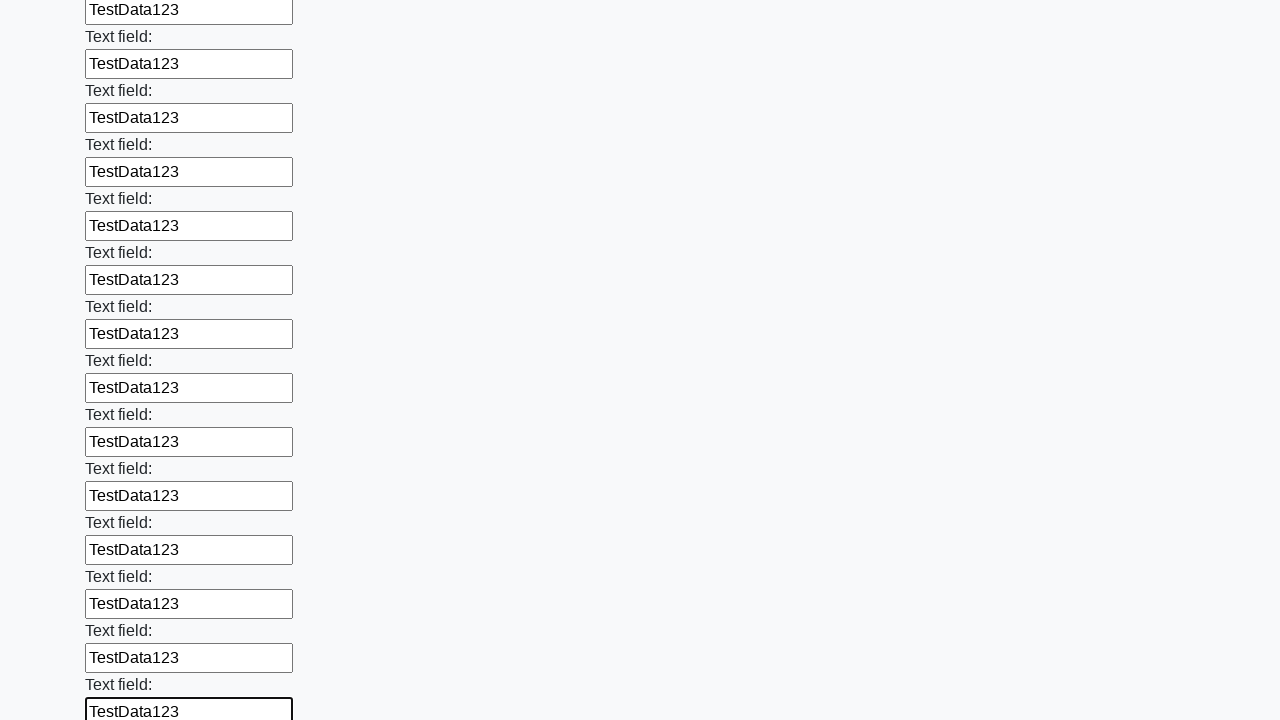

Filled an input field with 'TestData123' on input >> nth=86
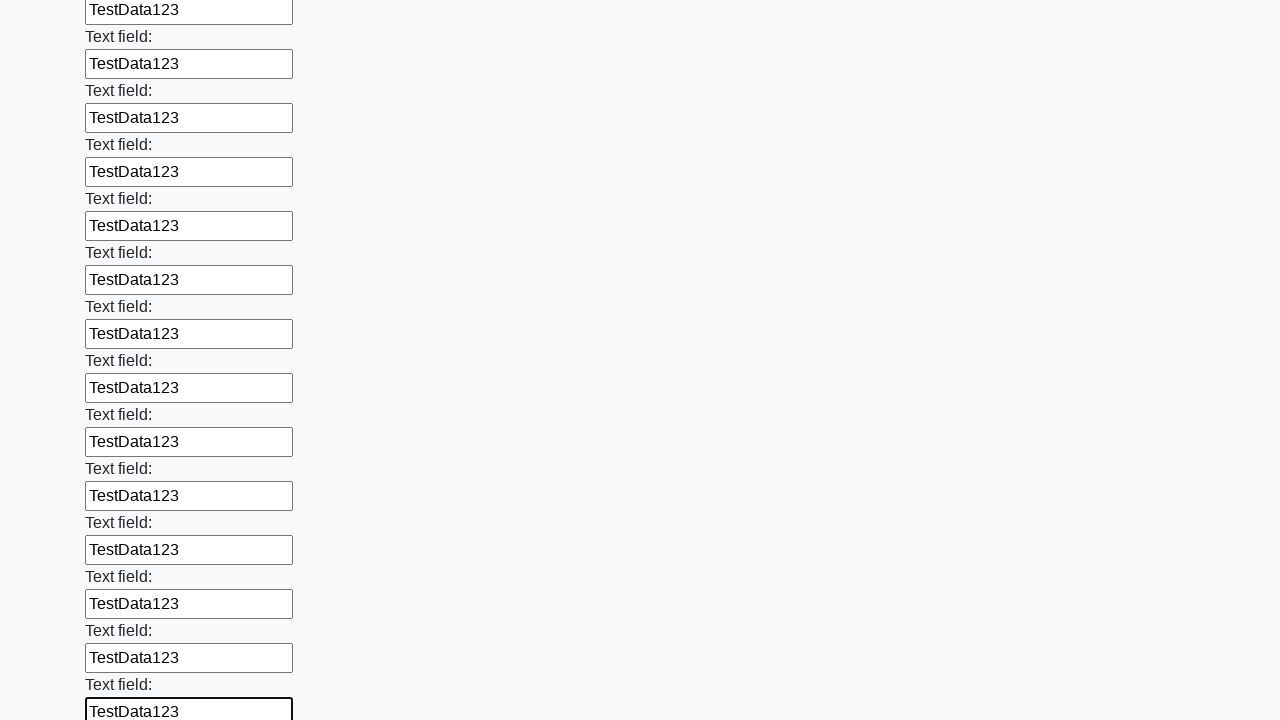

Filled an input field with 'TestData123' on input >> nth=87
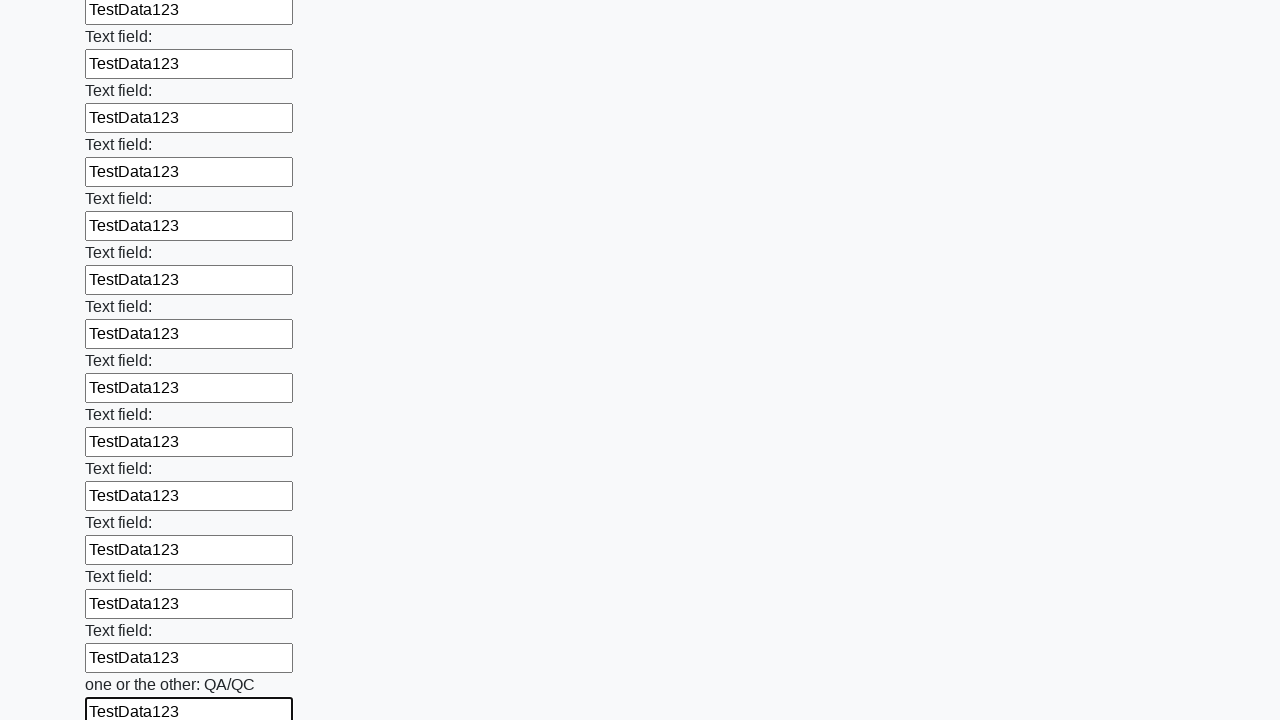

Filled an input field with 'TestData123' on input >> nth=88
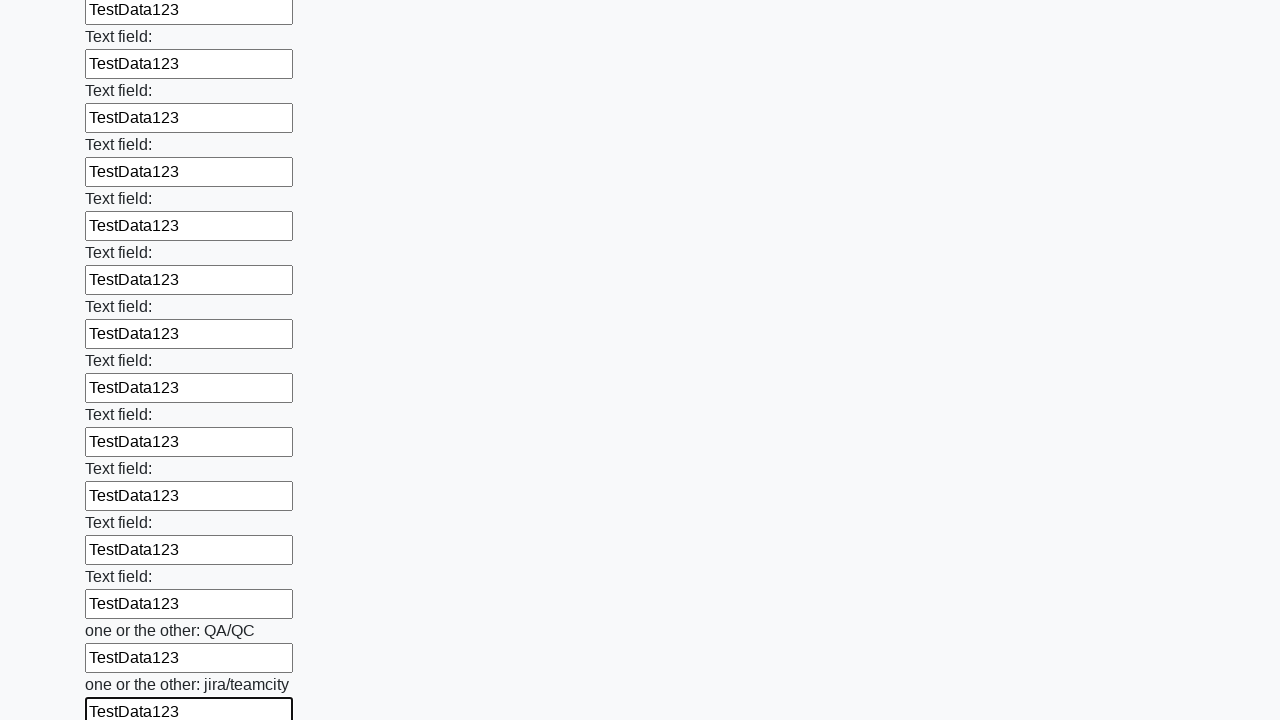

Filled an input field with 'TestData123' on input >> nth=89
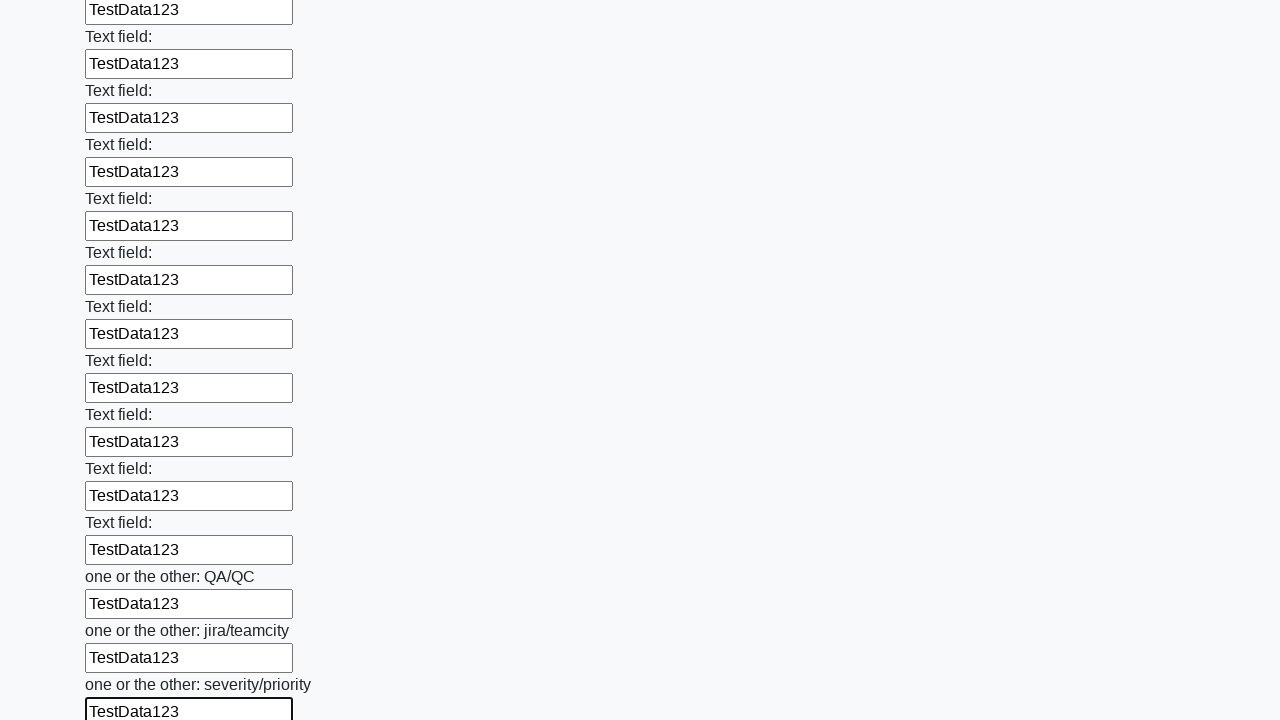

Filled an input field with 'TestData123' on input >> nth=90
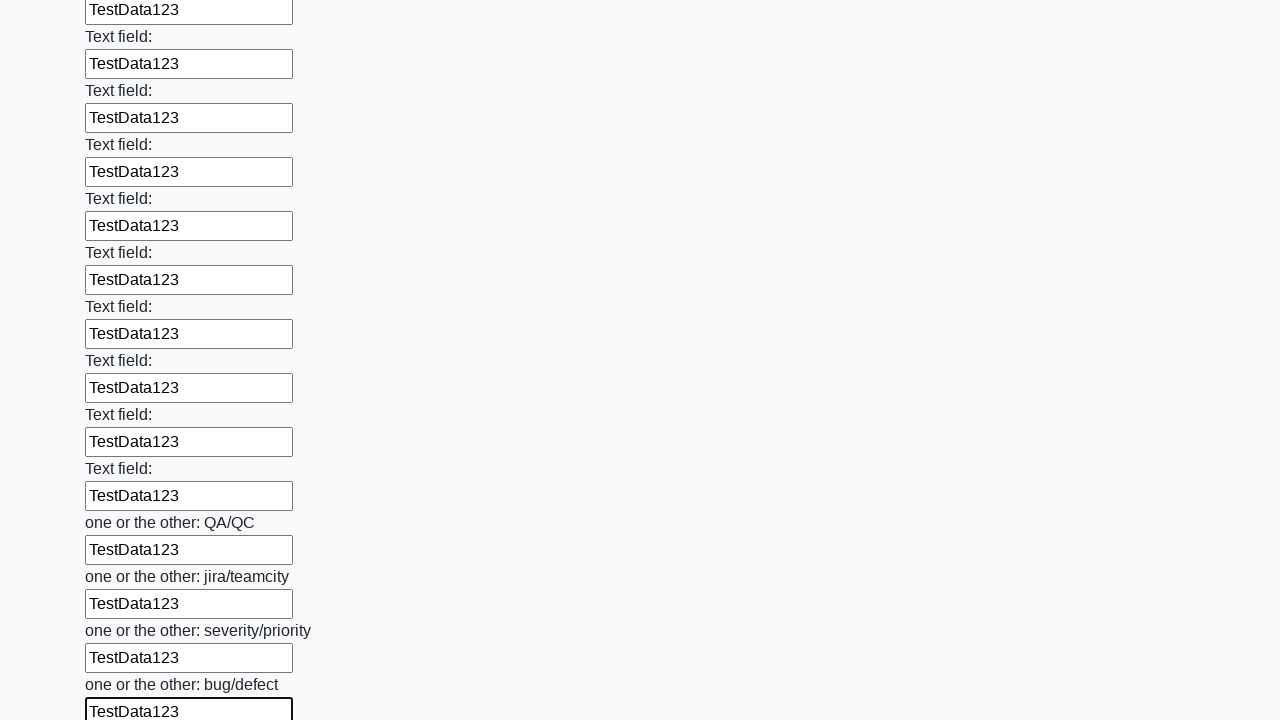

Filled an input field with 'TestData123' on input >> nth=91
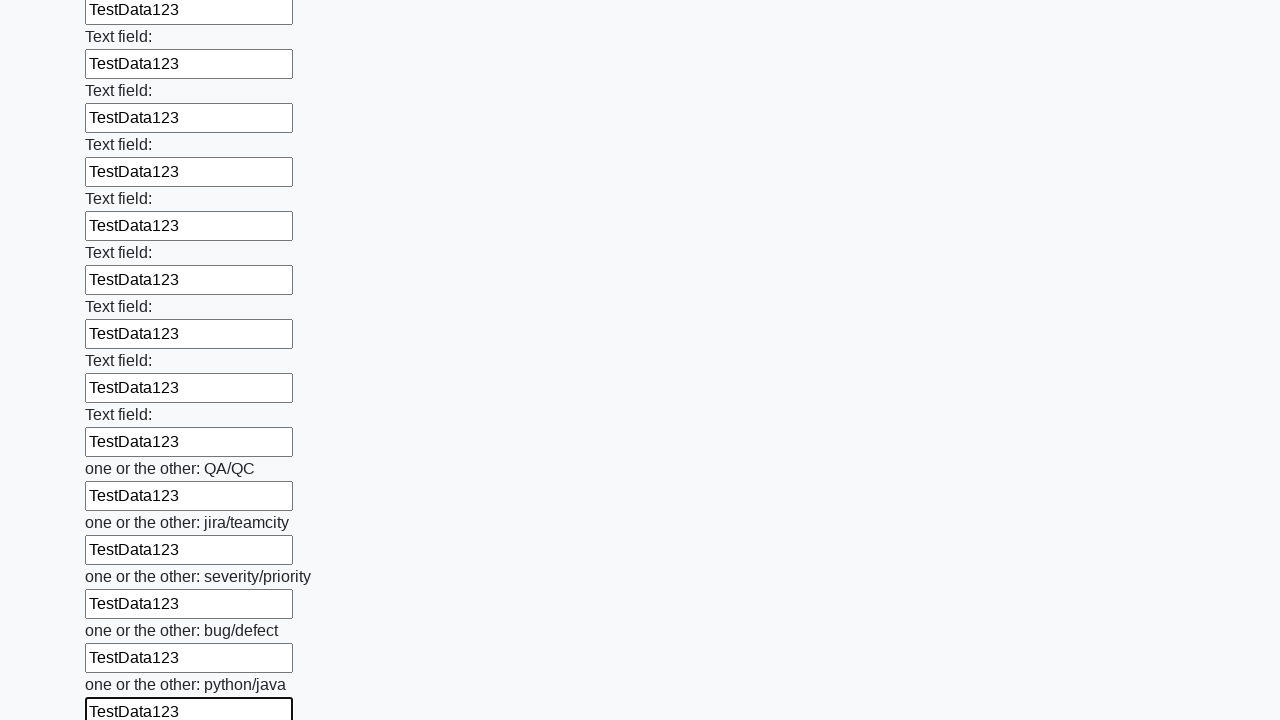

Filled an input field with 'TestData123' on input >> nth=92
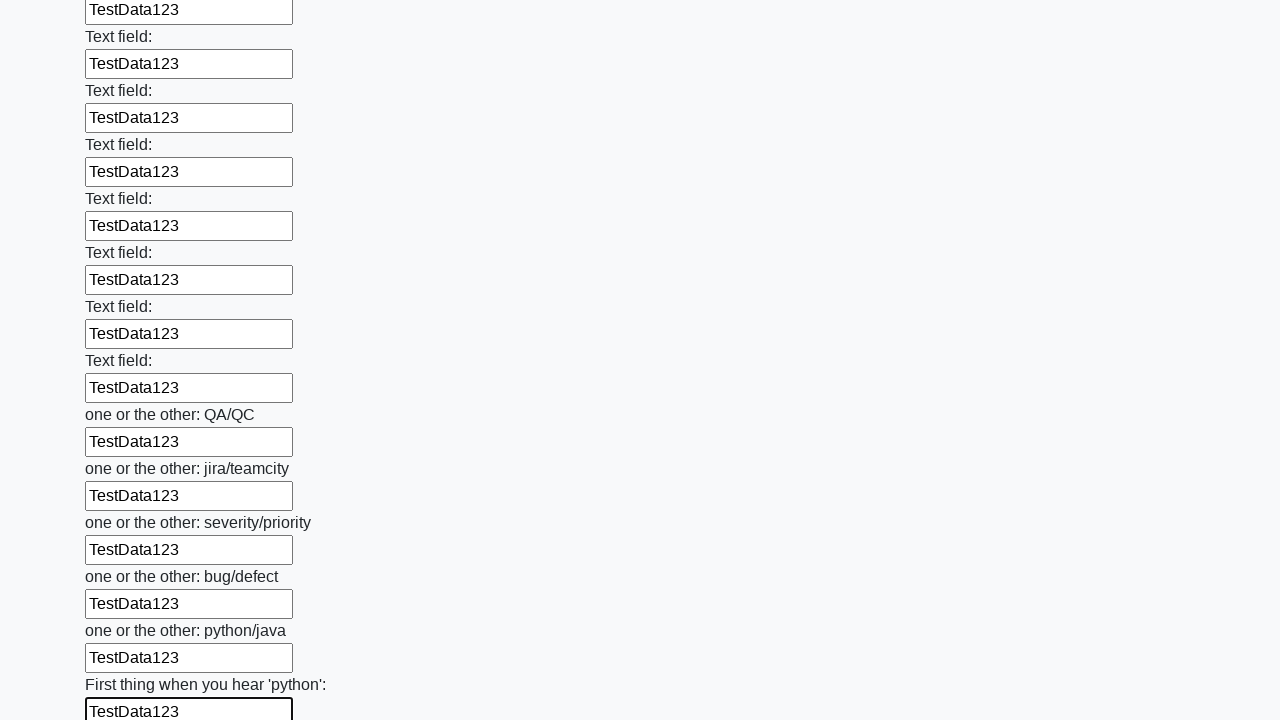

Filled an input field with 'TestData123' on input >> nth=93
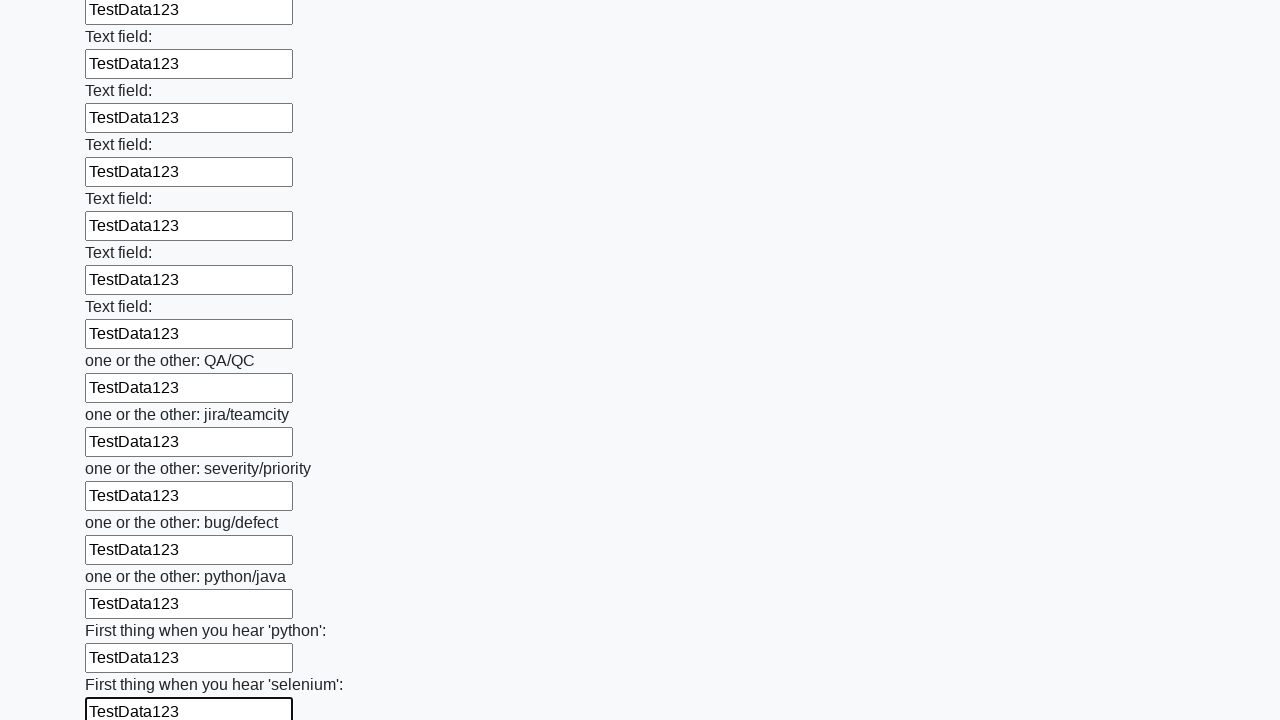

Filled an input field with 'TestData123' on input >> nth=94
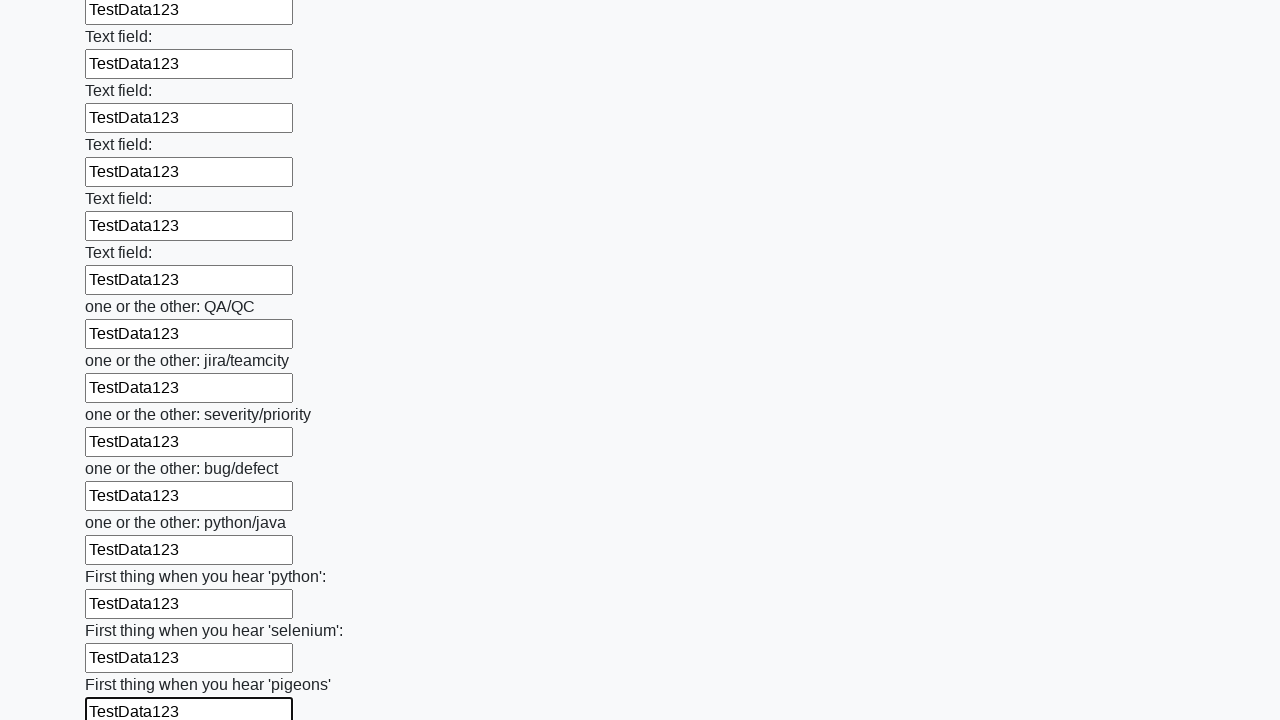

Filled an input field with 'TestData123' on input >> nth=95
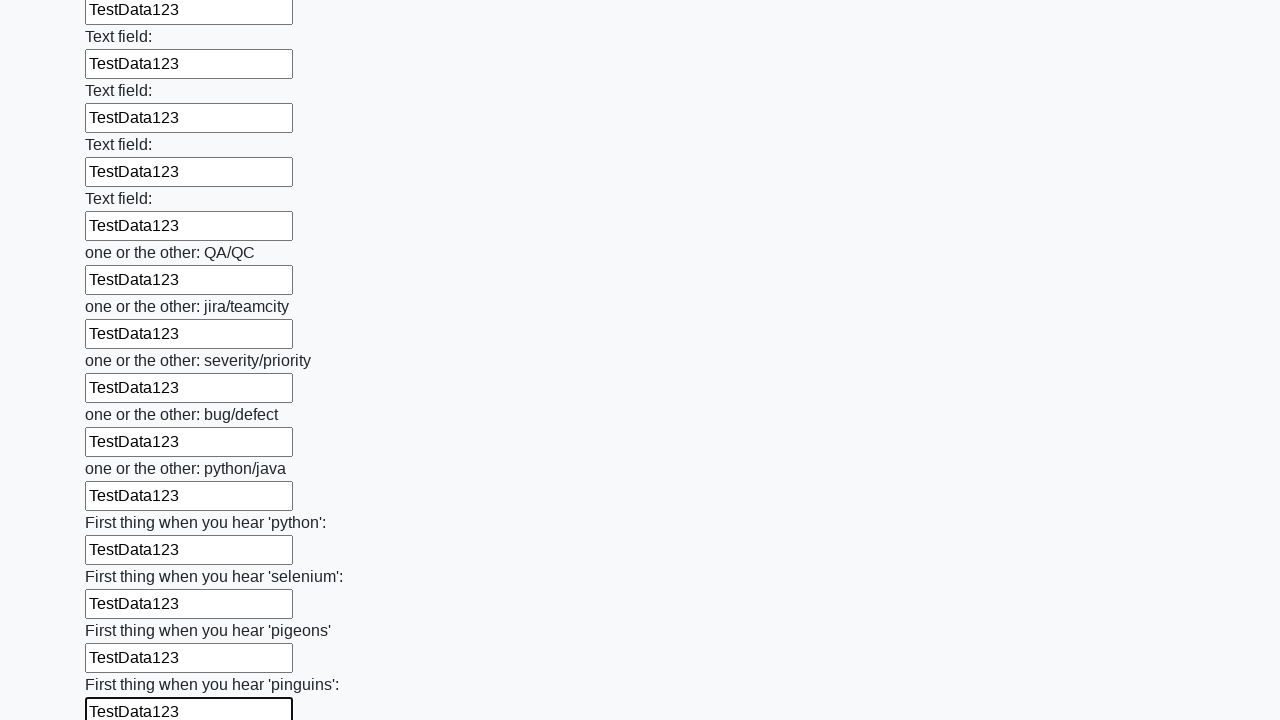

Filled an input field with 'TestData123' on input >> nth=96
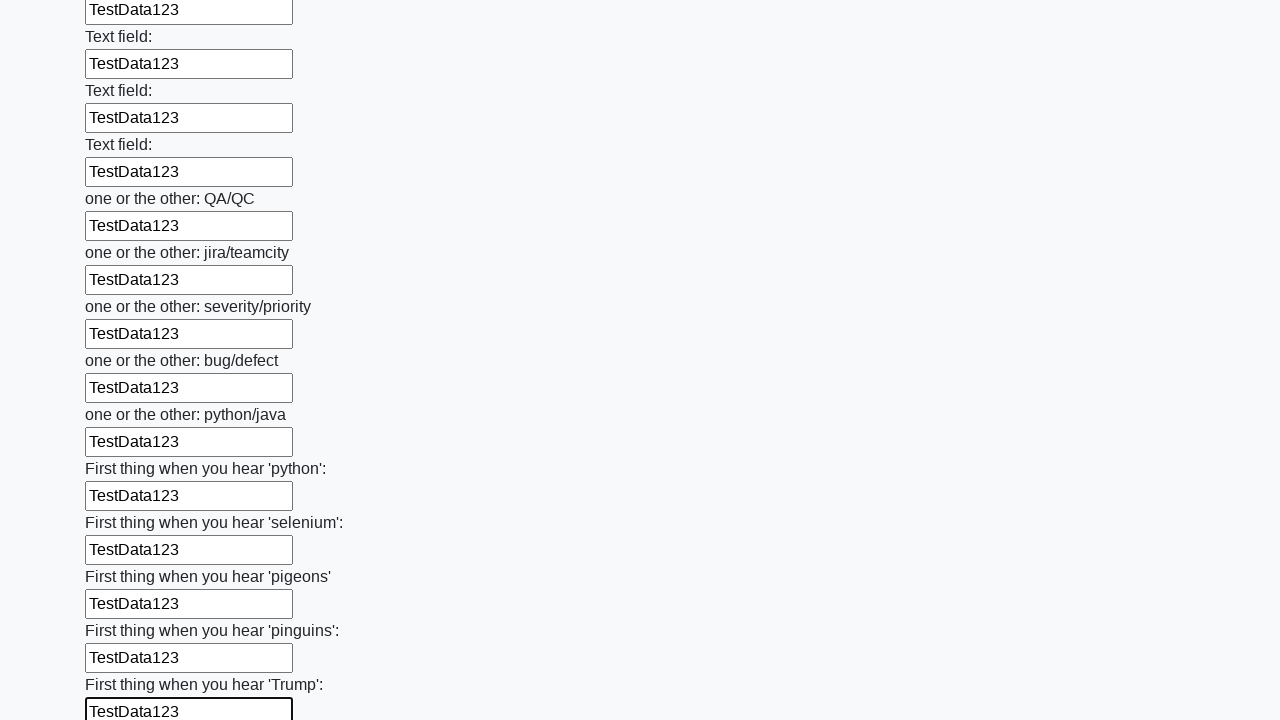

Filled an input field with 'TestData123' on input >> nth=97
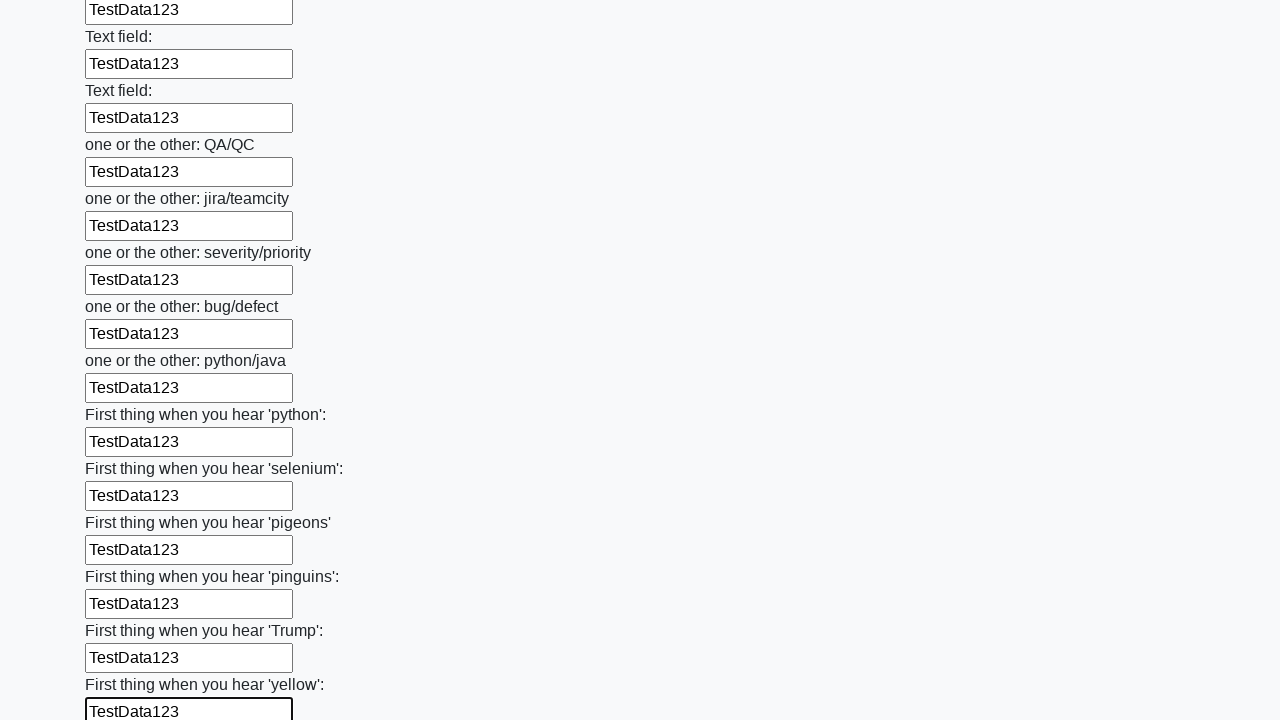

Filled an input field with 'TestData123' on input >> nth=98
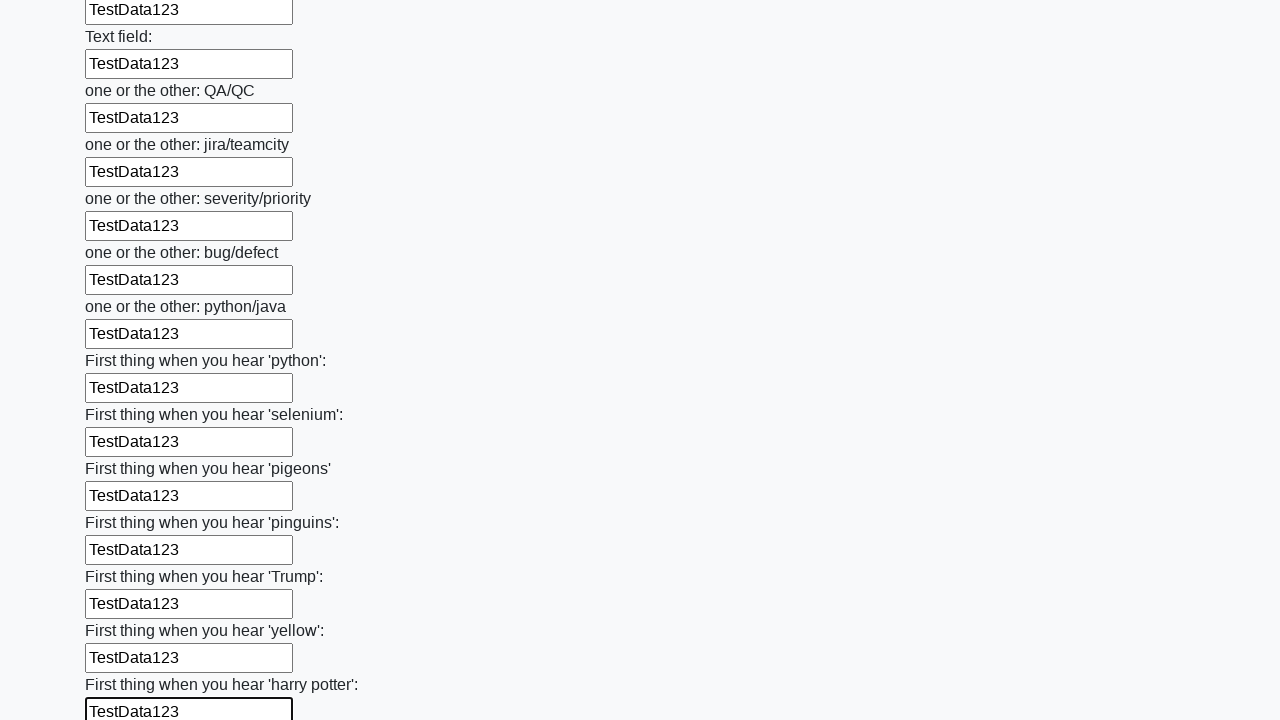

Filled an input field with 'TestData123' on input >> nth=99
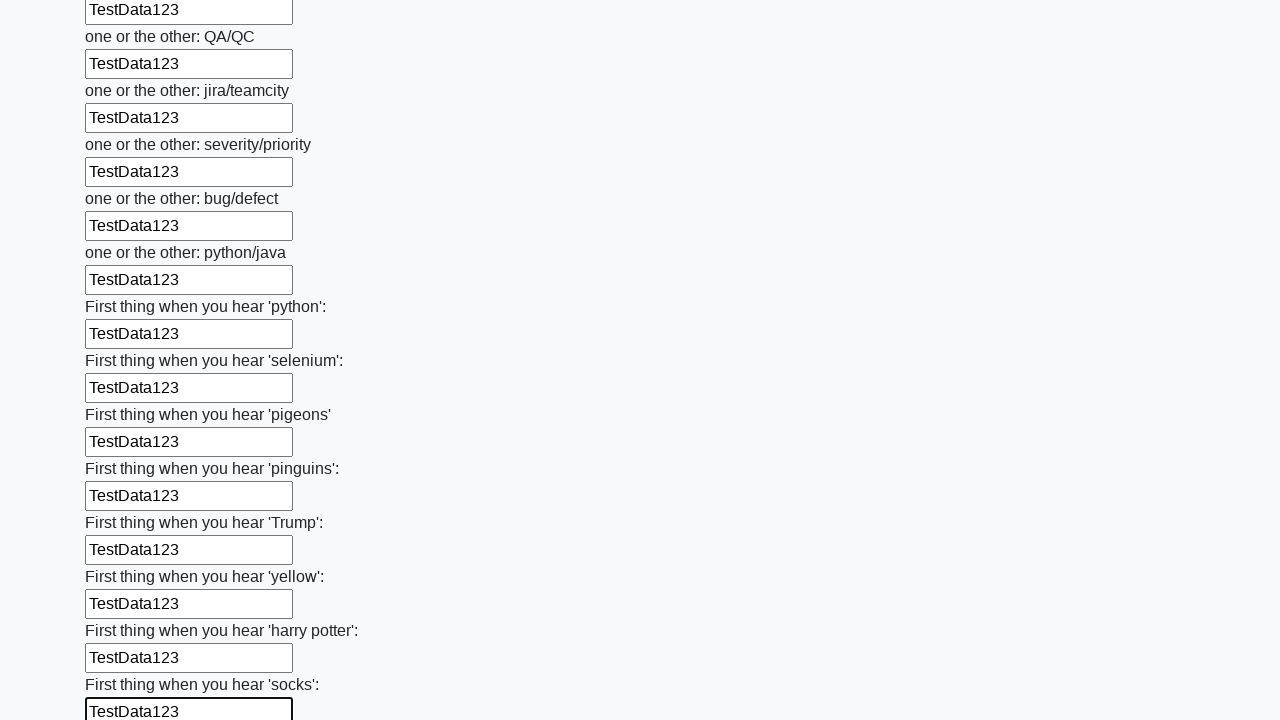

Clicked the submit button to submit the form at (123, 611) on button.btn
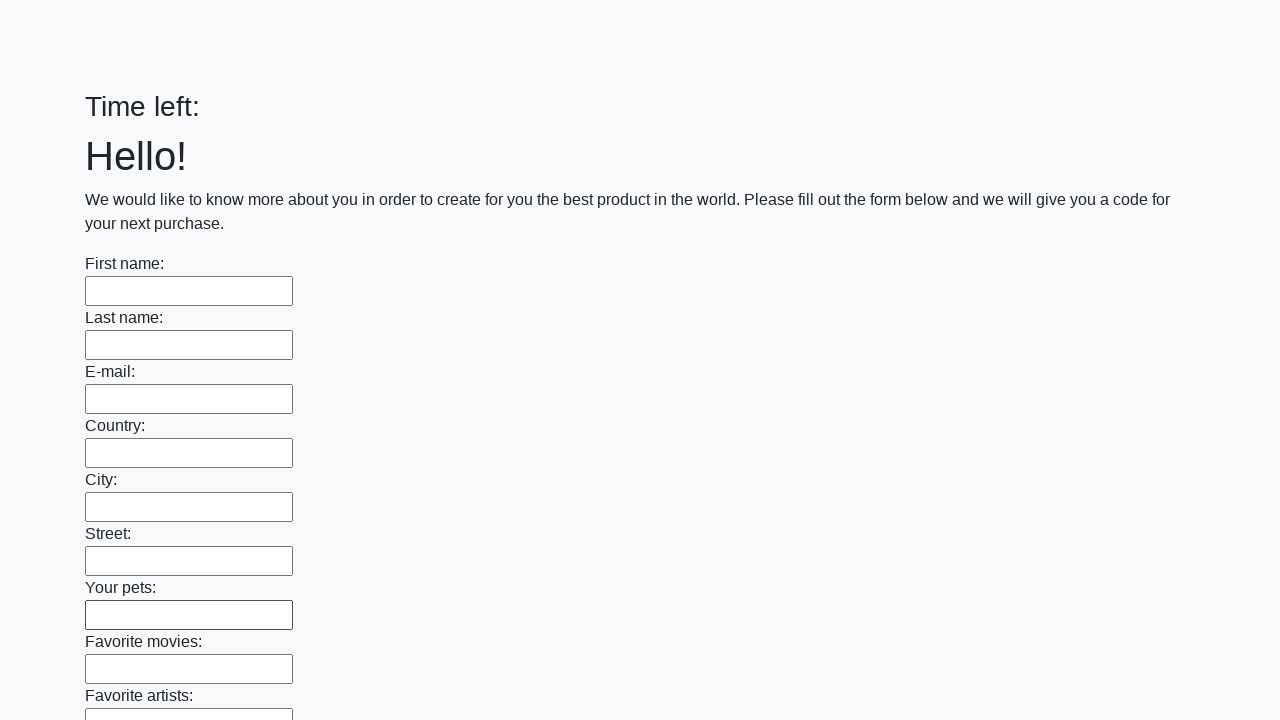

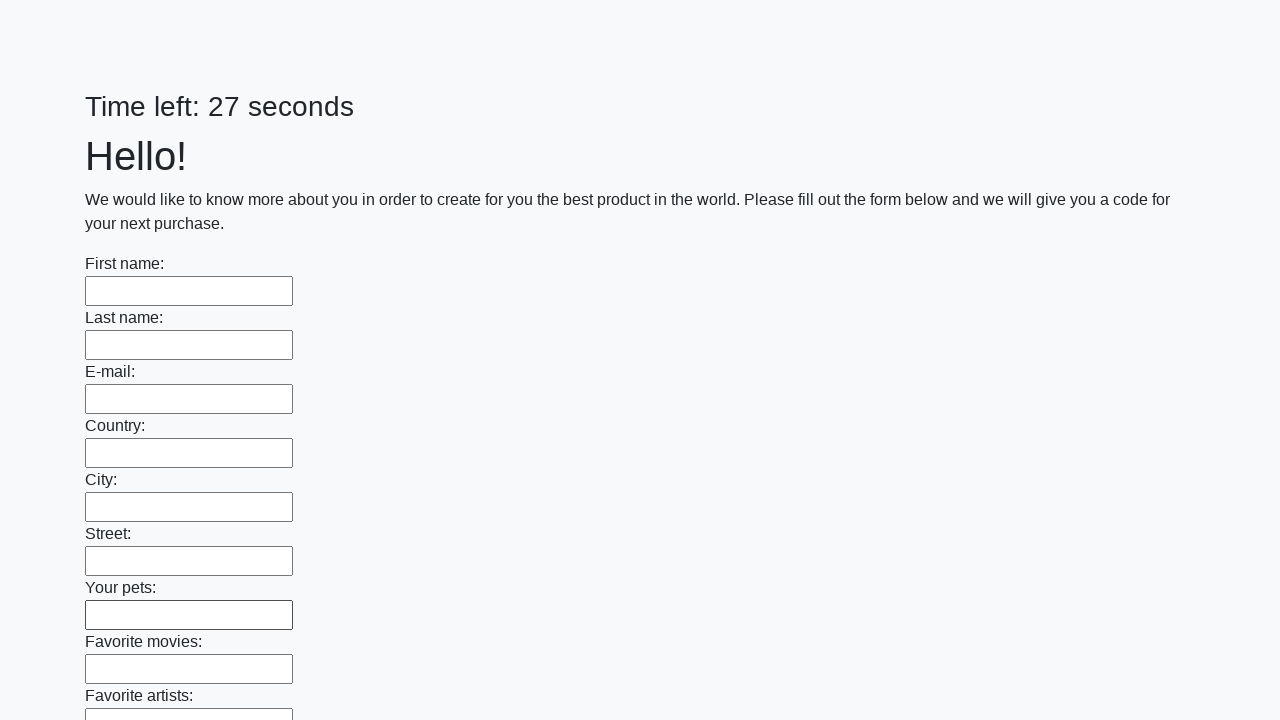